Tests date picker functionality by navigating through the calendar to select a specific date (March 20, 2024), using the previous button to navigate months/years until reaching the target date.

Starting URL: https://testautomationpractice.blogspot.com/

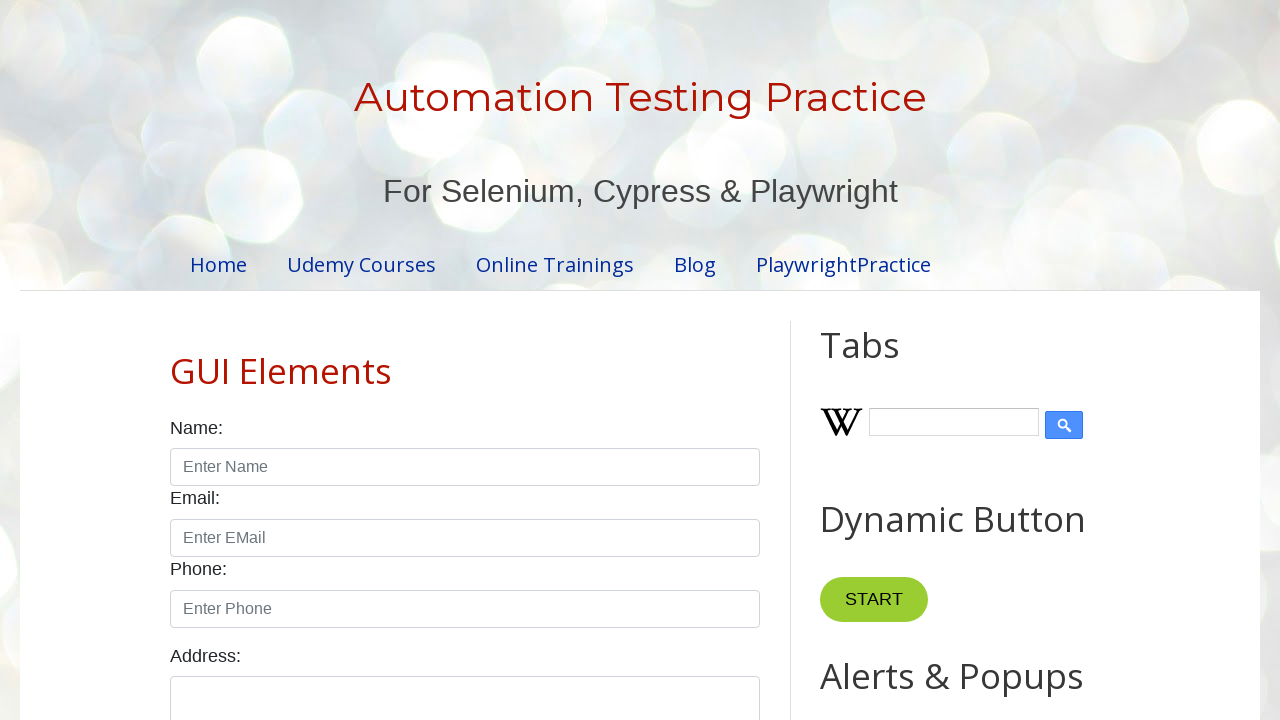

Clicked on date picker to open calendar at (515, 360) on #datepicker
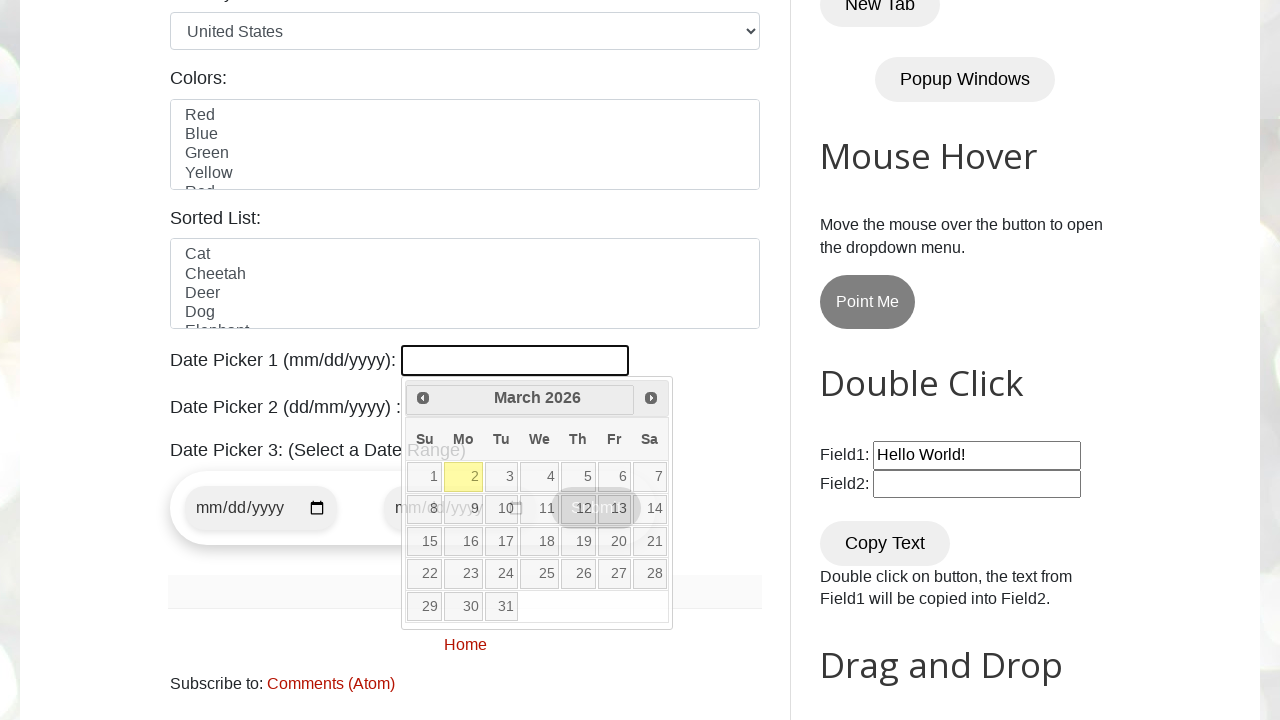

Retrieved current year from date picker: 2026
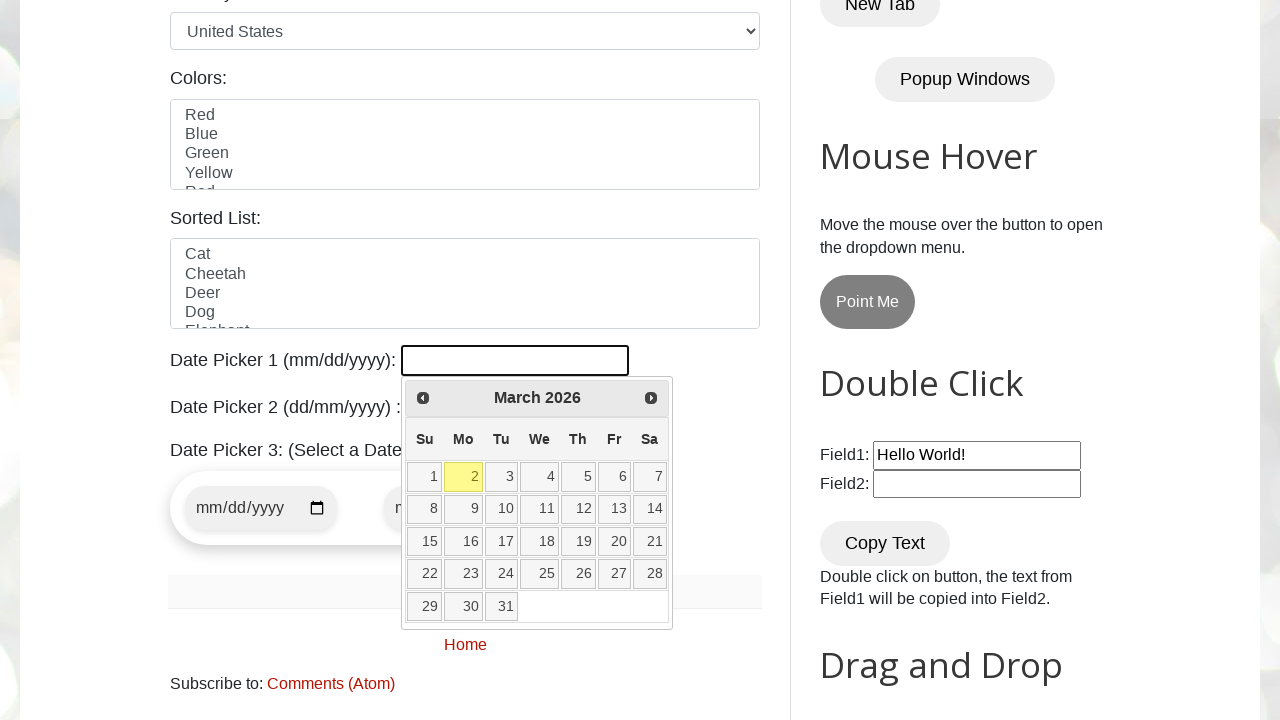

Retrieved current month from date picker: March
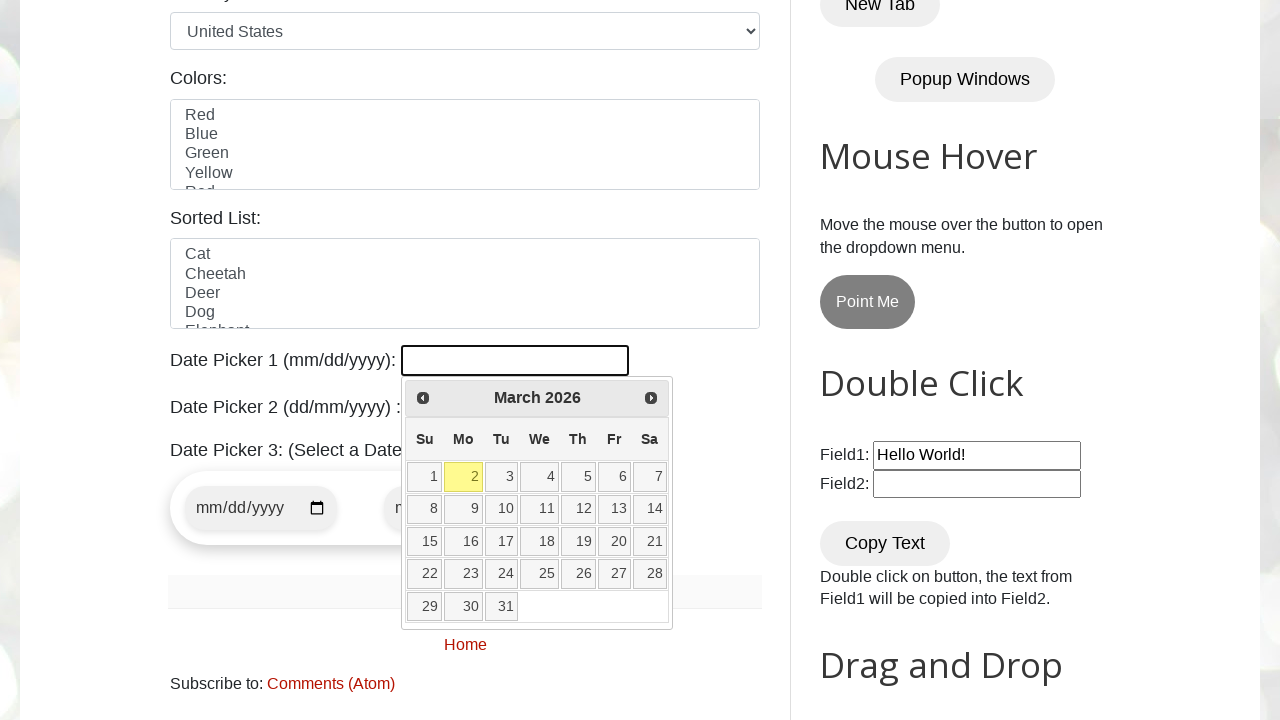

Clicked previous button to navigate to earlier month/year at (423, 398) on [title="Prev"]
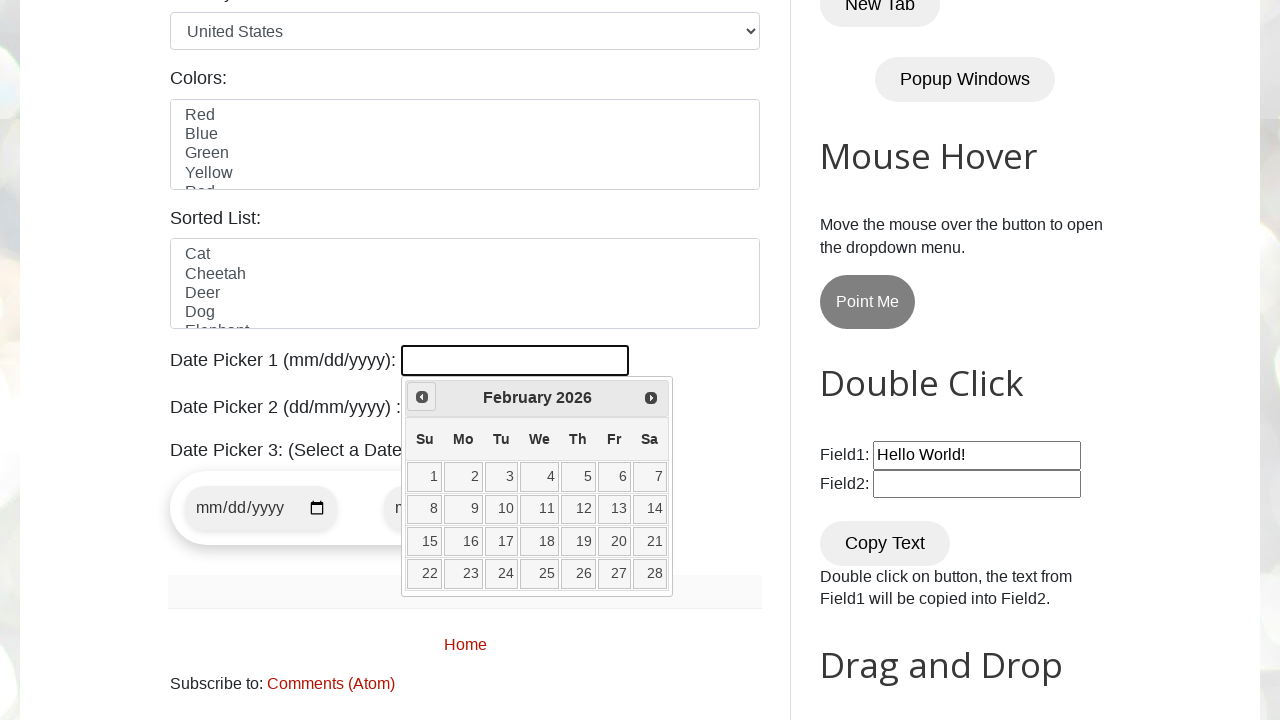

Retrieved current year from date picker: 2026
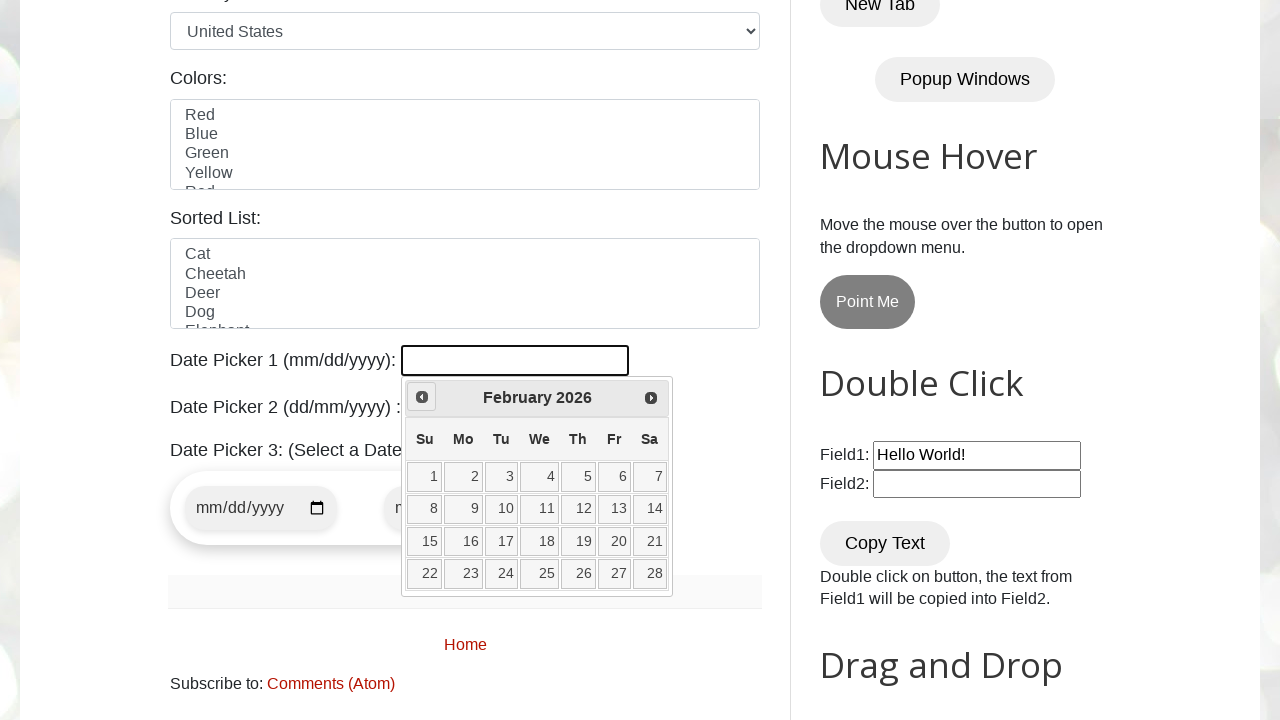

Retrieved current month from date picker: February
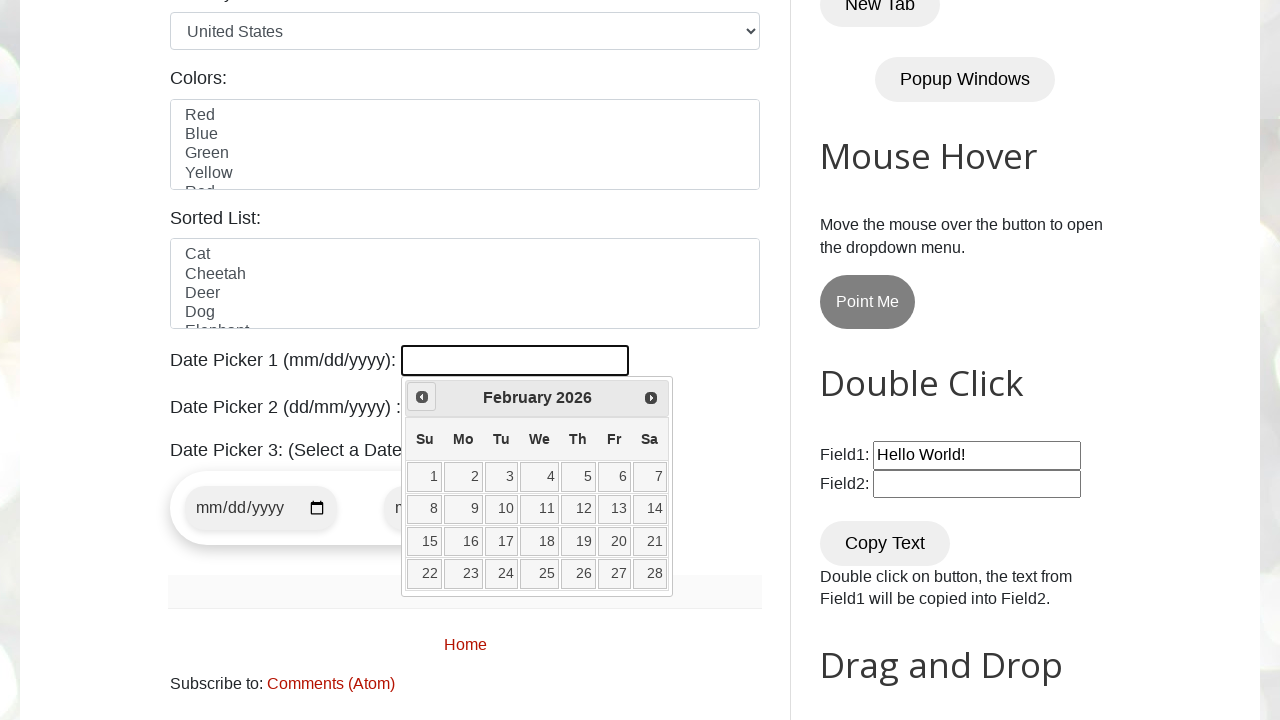

Clicked previous button to navigate to earlier month/year at (422, 397) on [title="Prev"]
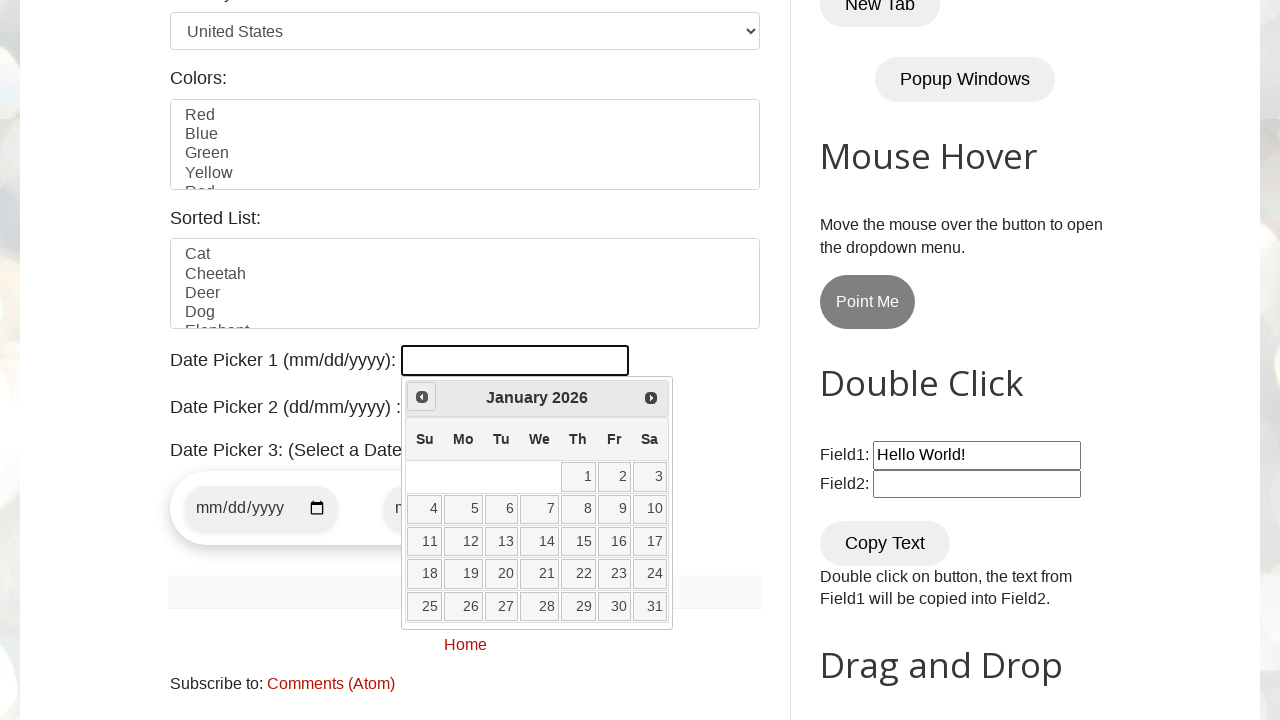

Retrieved current year from date picker: 2026
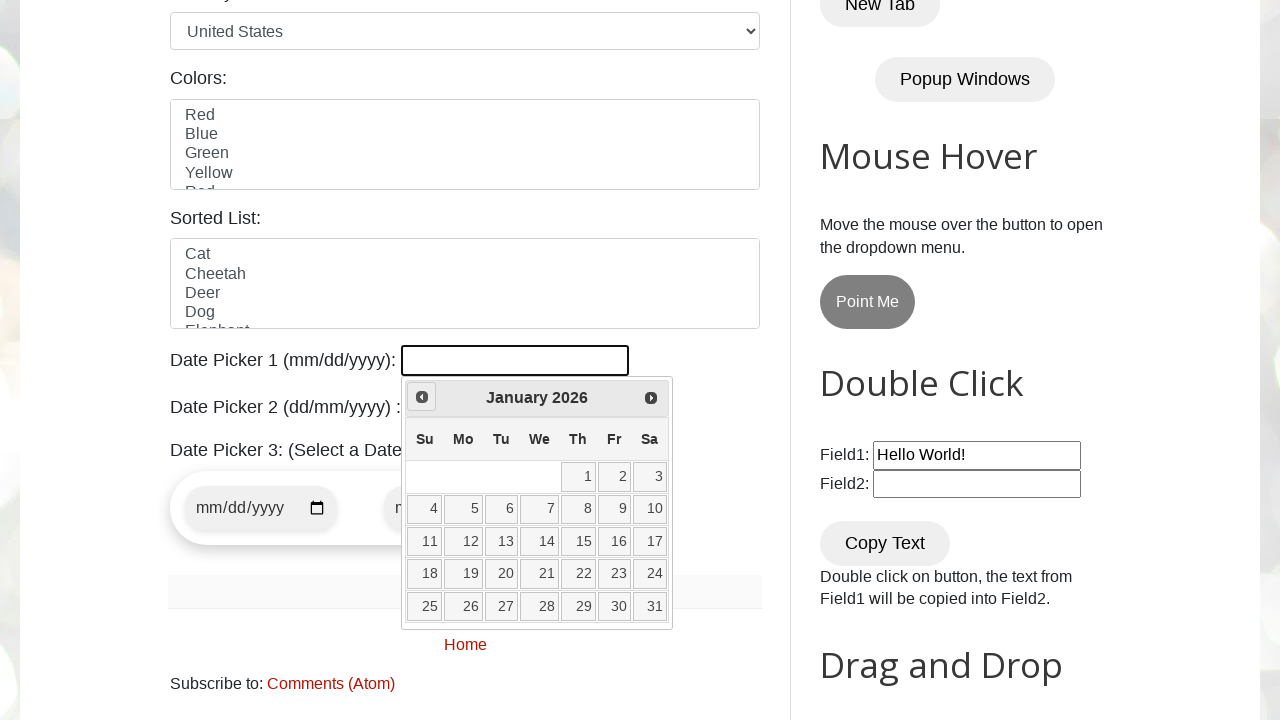

Retrieved current month from date picker: January
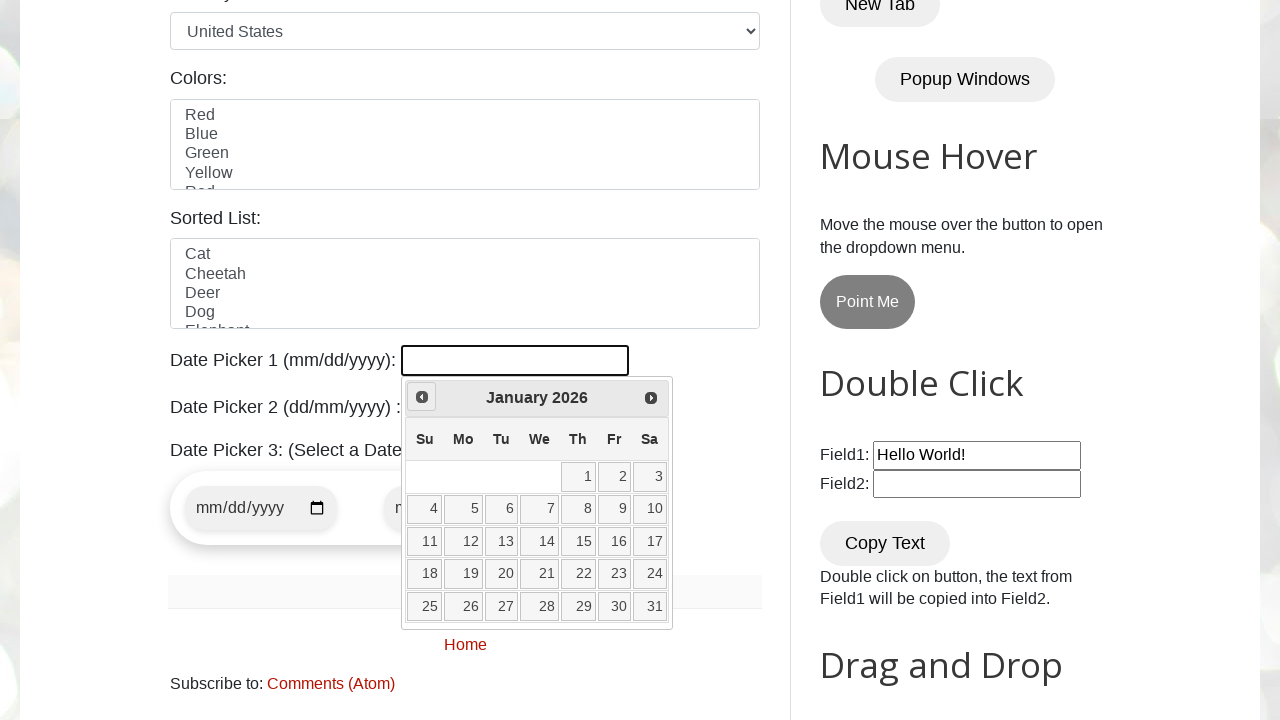

Clicked previous button to navigate to earlier month/year at (422, 397) on [title="Prev"]
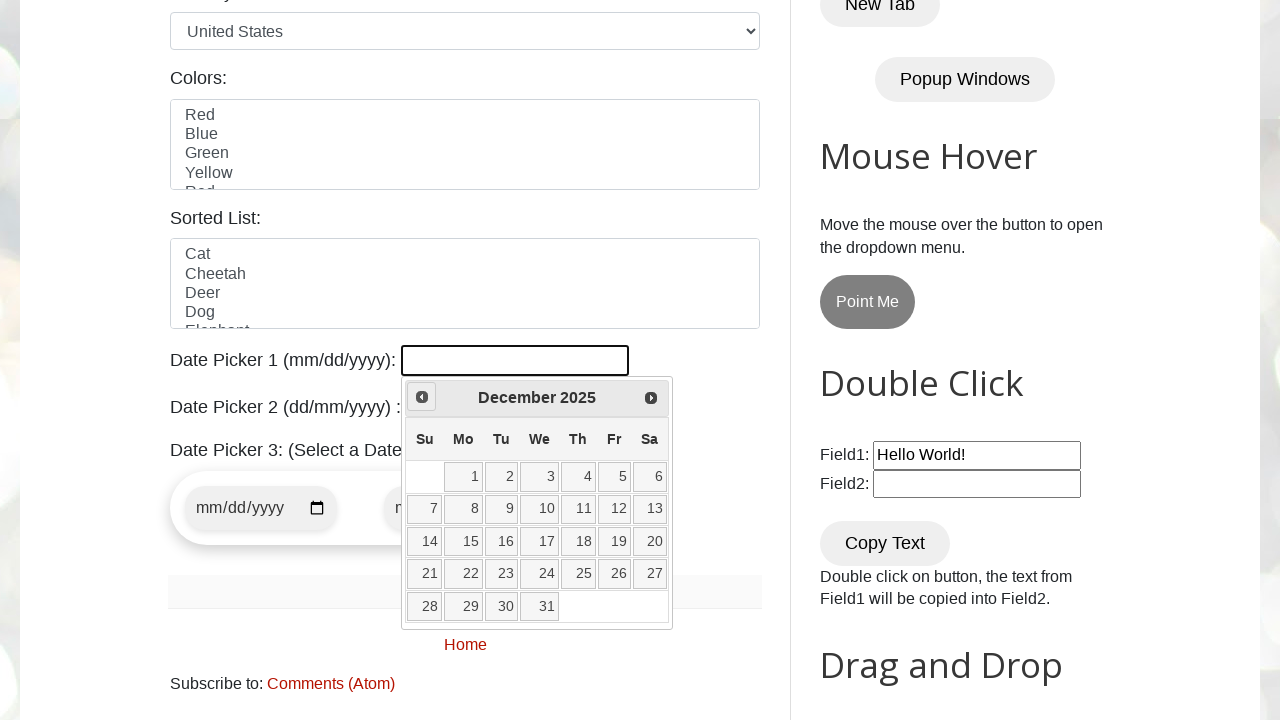

Retrieved current year from date picker: 2025
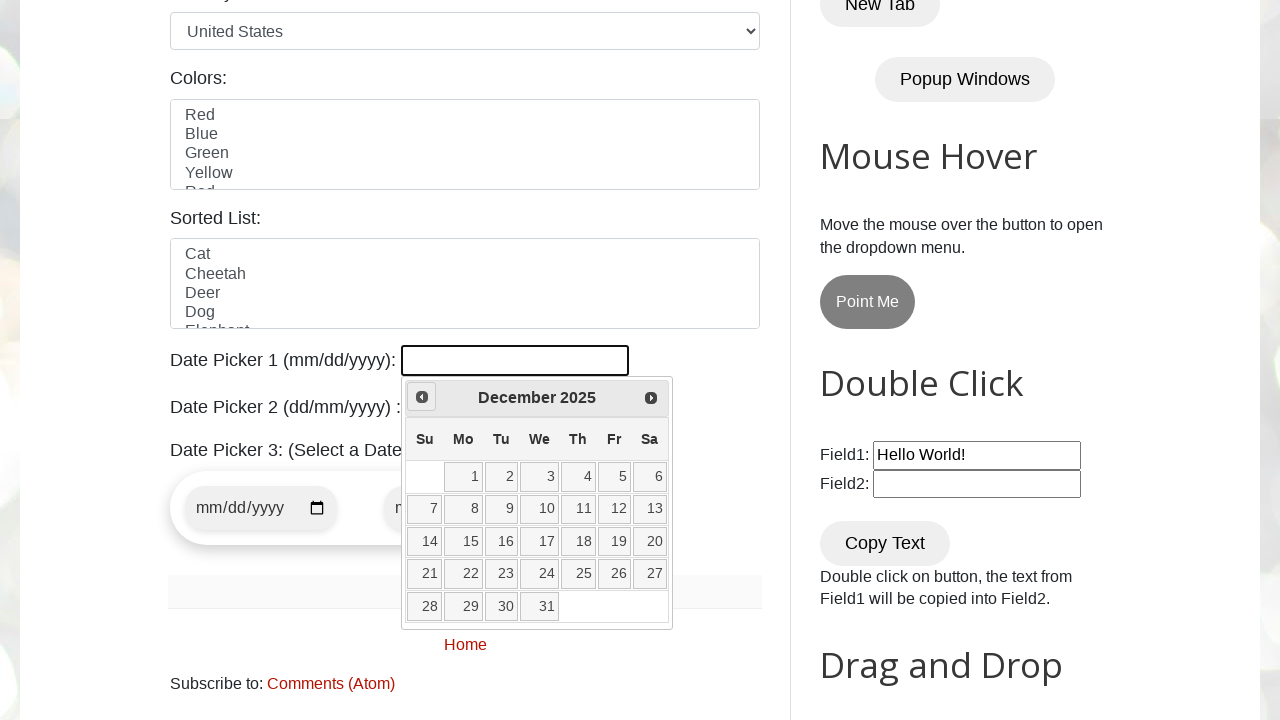

Retrieved current month from date picker: December
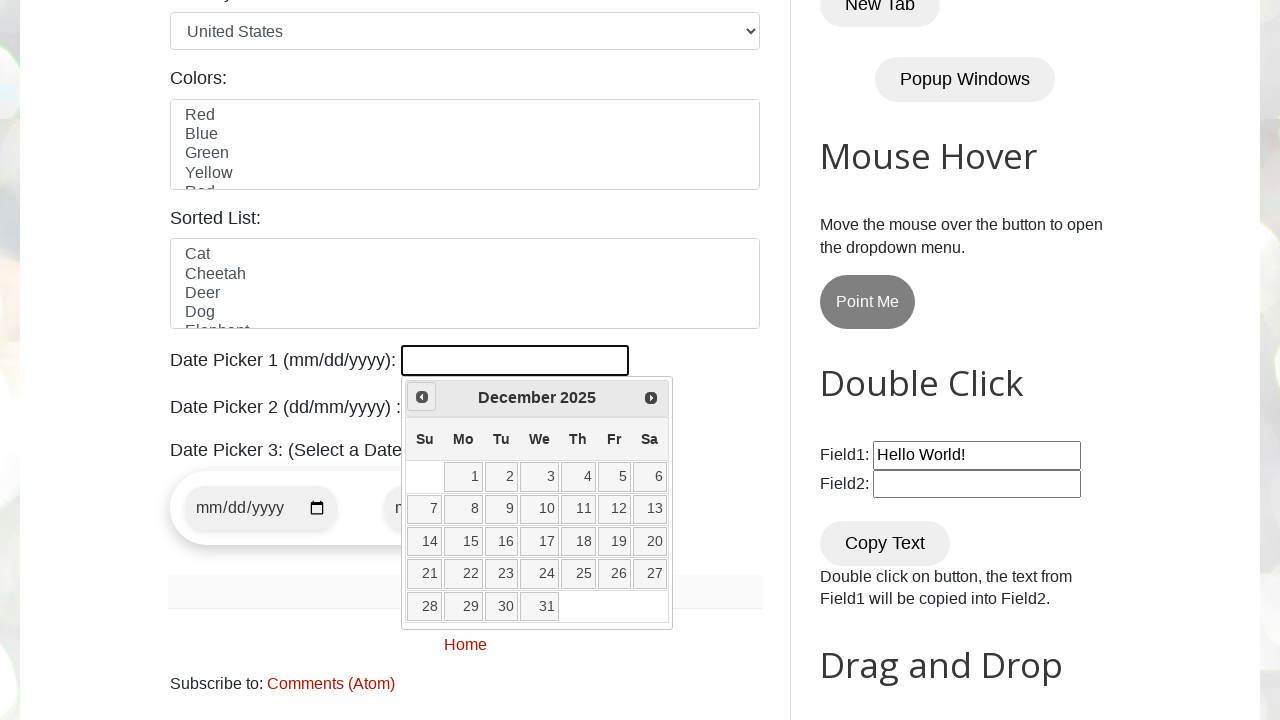

Clicked previous button to navigate to earlier month/year at (422, 397) on [title="Prev"]
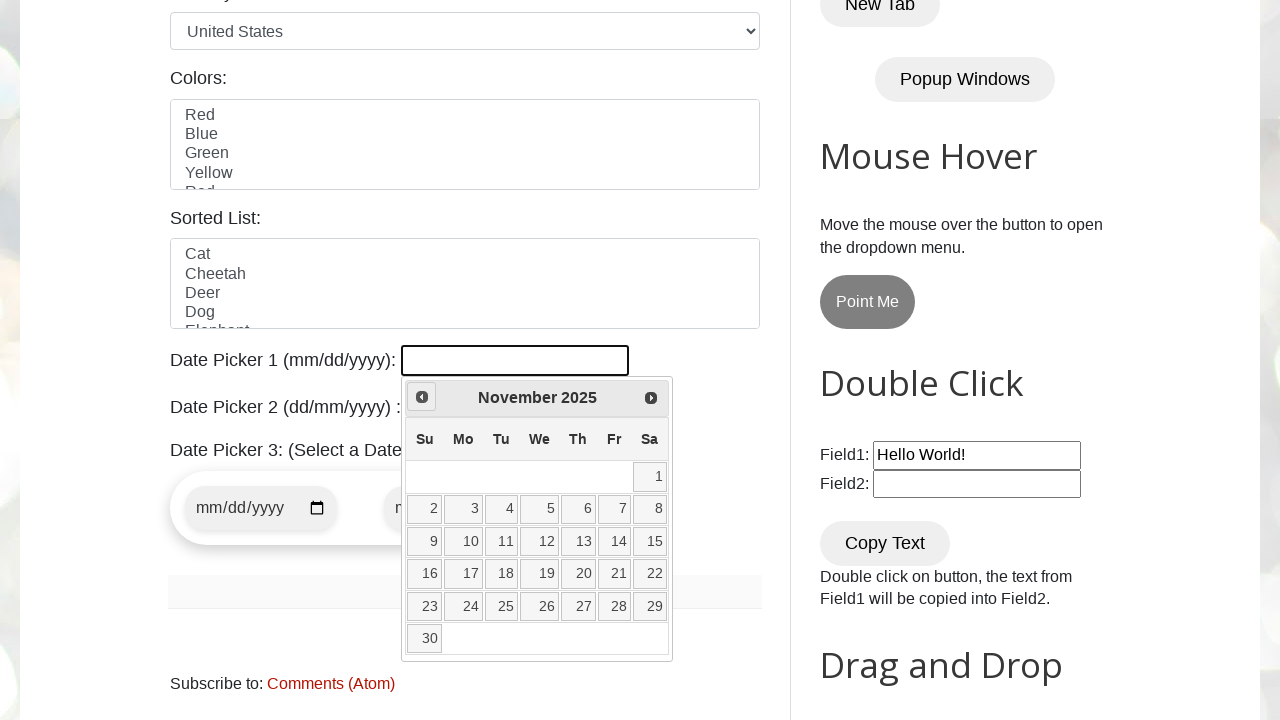

Retrieved current year from date picker: 2025
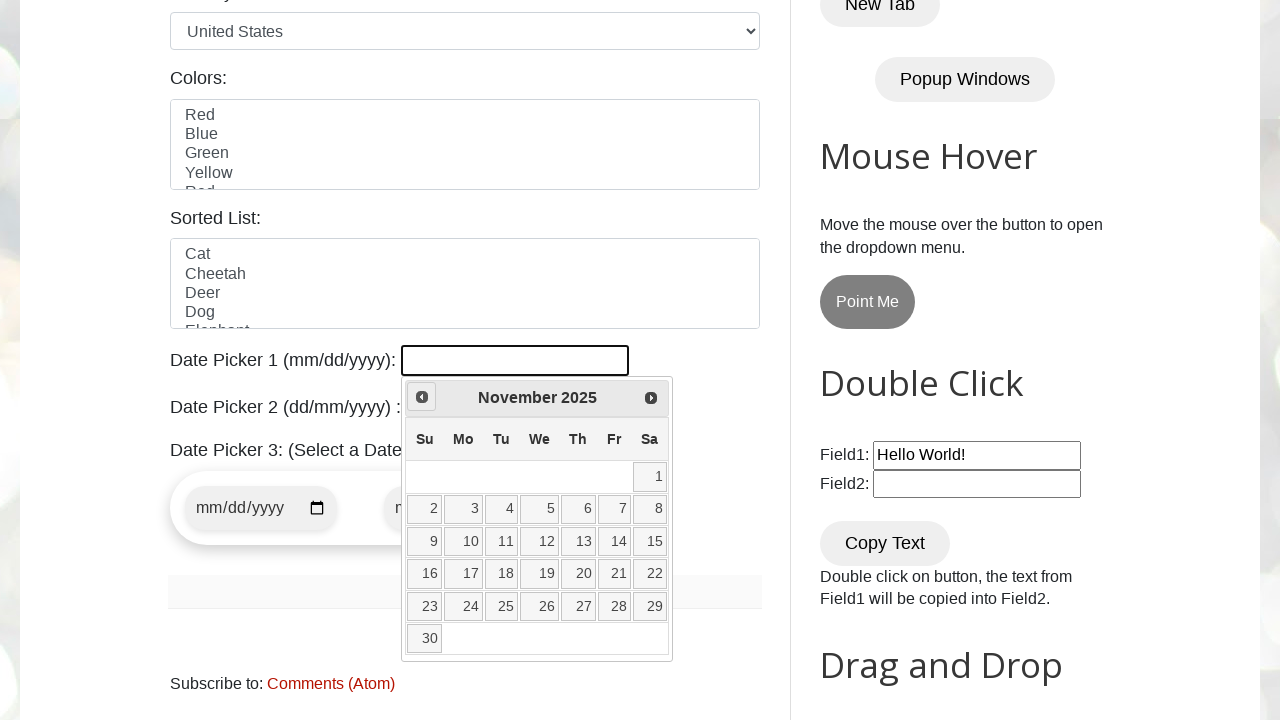

Retrieved current month from date picker: November
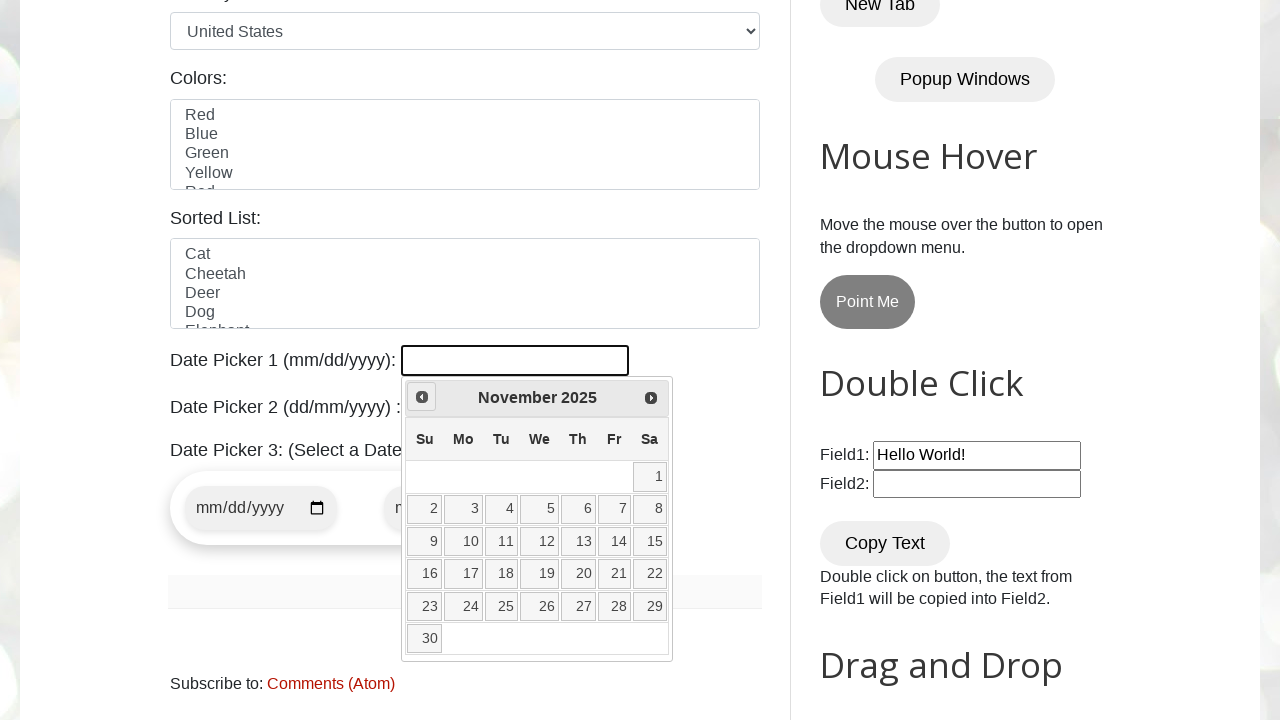

Clicked previous button to navigate to earlier month/year at (422, 397) on [title="Prev"]
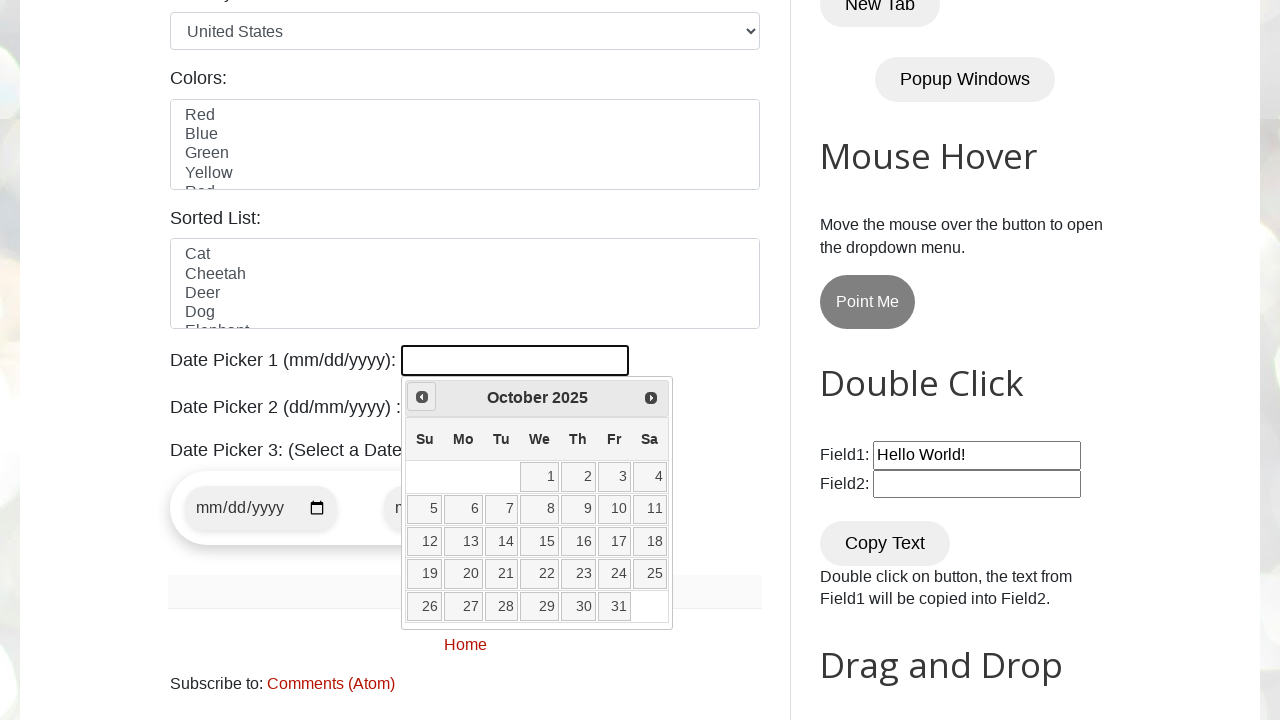

Retrieved current year from date picker: 2025
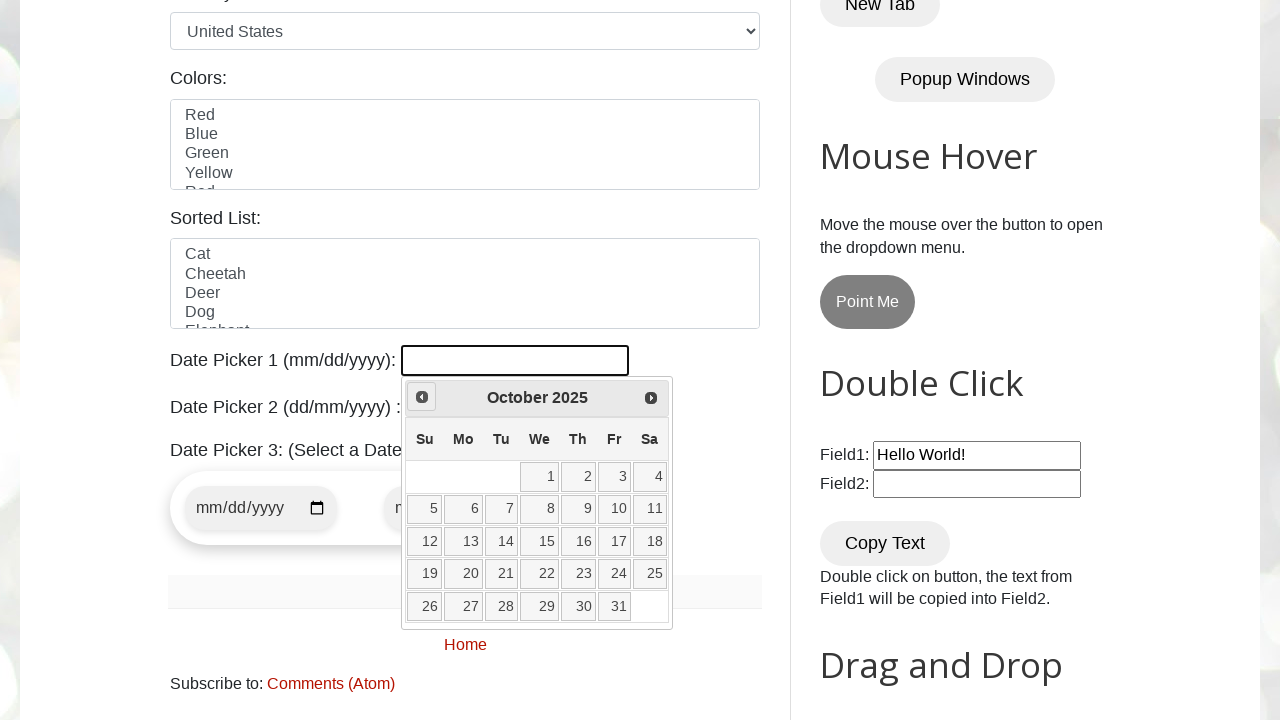

Retrieved current month from date picker: October
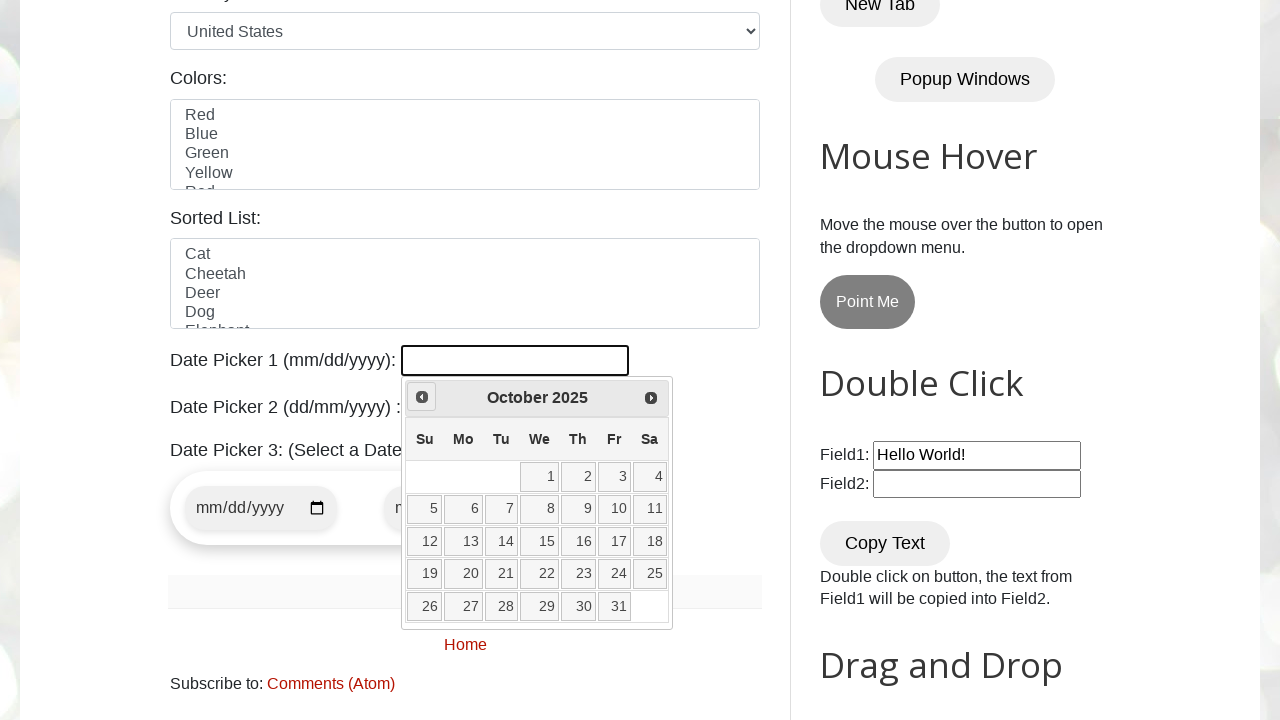

Clicked previous button to navigate to earlier month/year at (422, 397) on [title="Prev"]
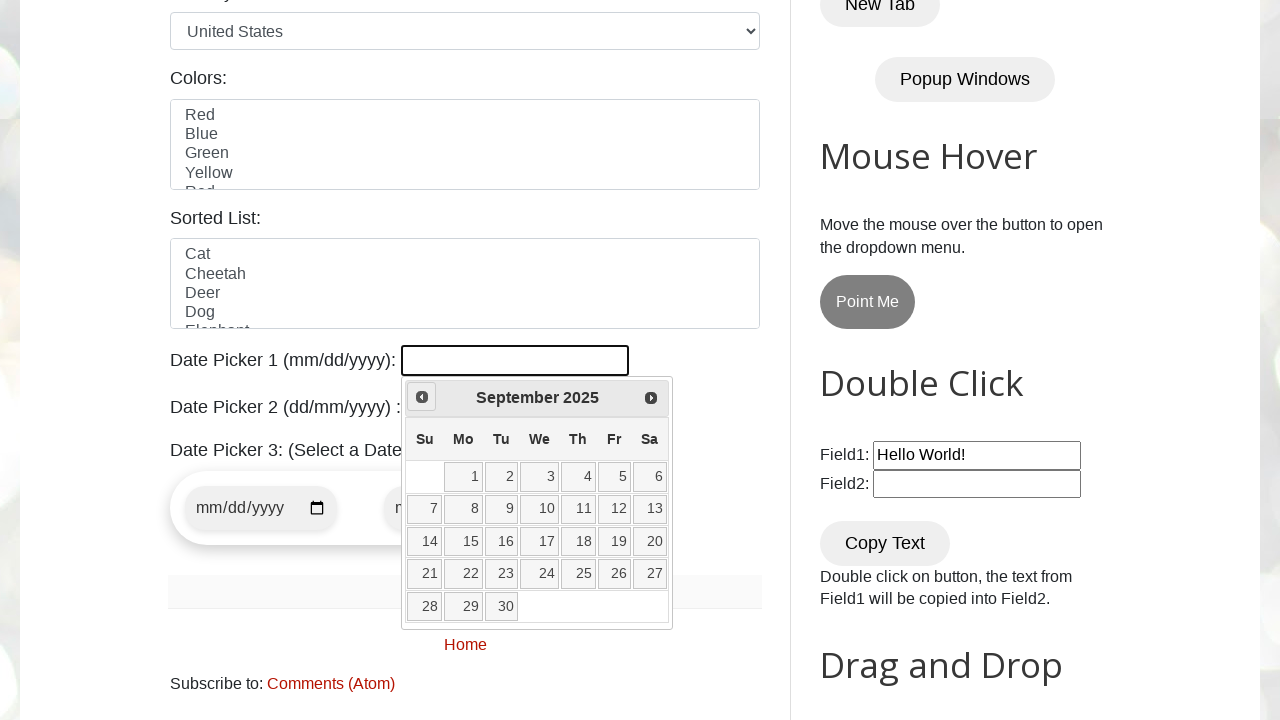

Retrieved current year from date picker: 2025
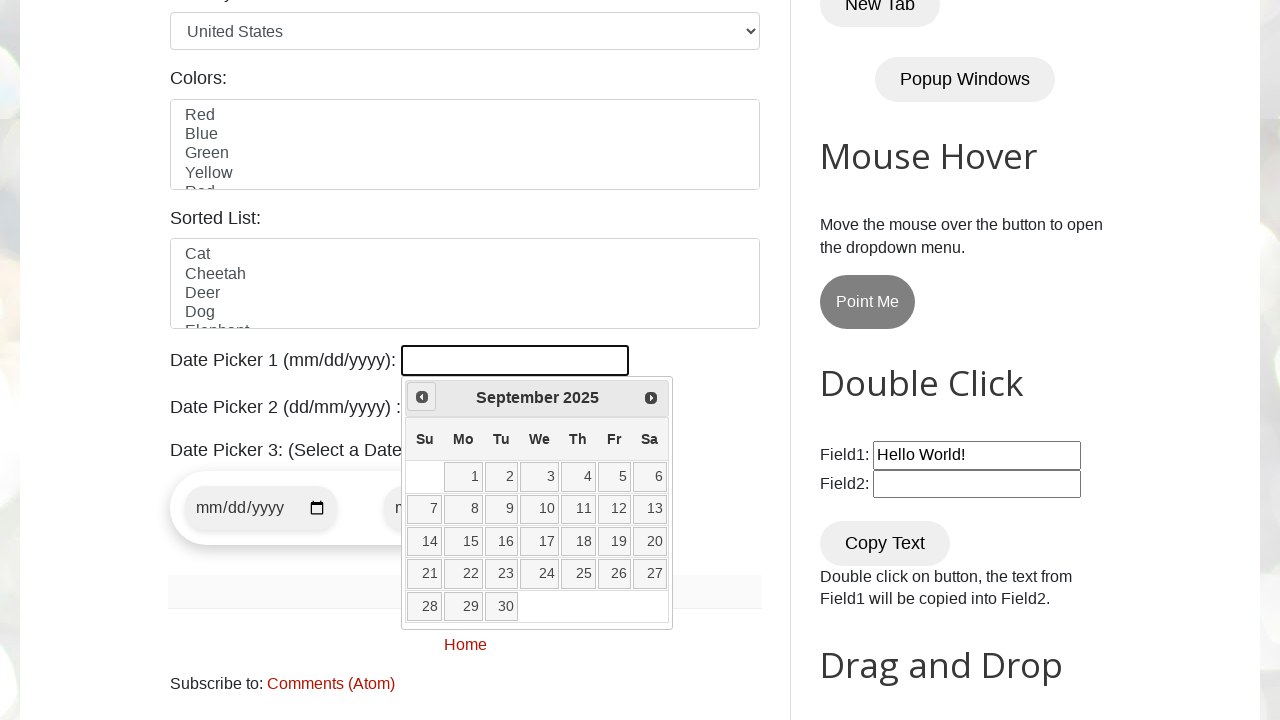

Retrieved current month from date picker: September
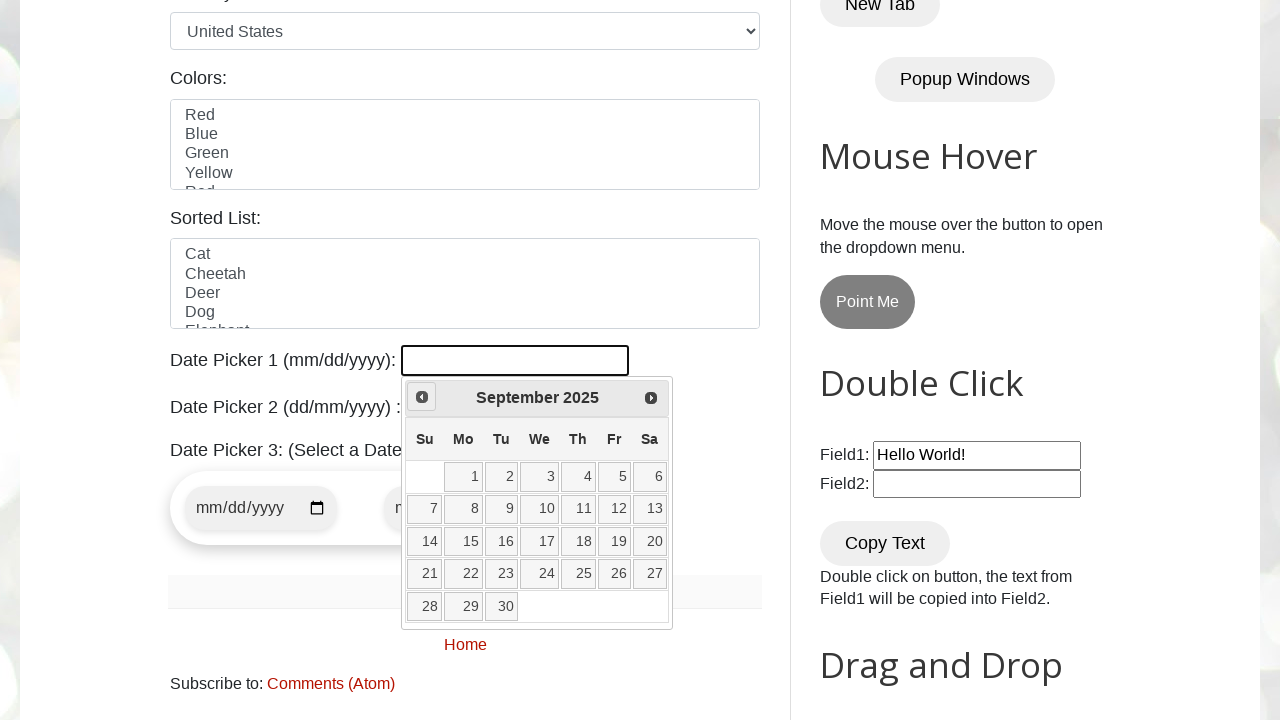

Clicked previous button to navigate to earlier month/year at (422, 397) on [title="Prev"]
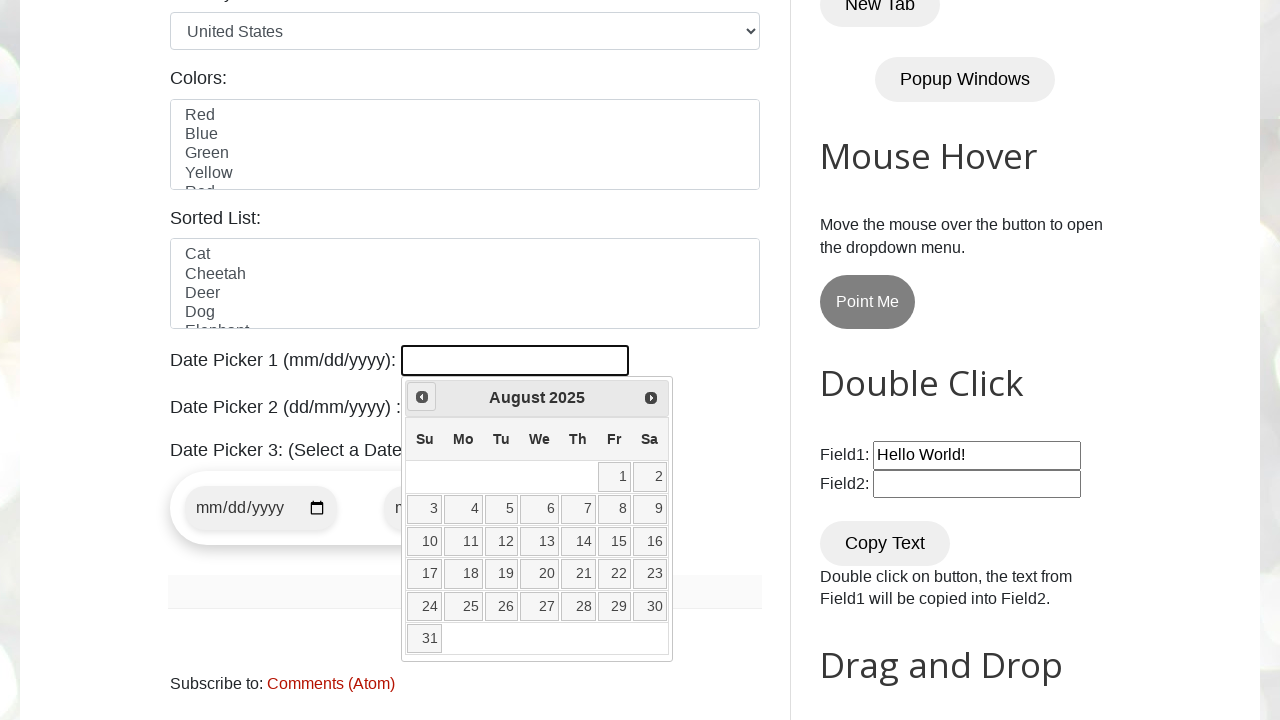

Retrieved current year from date picker: 2025
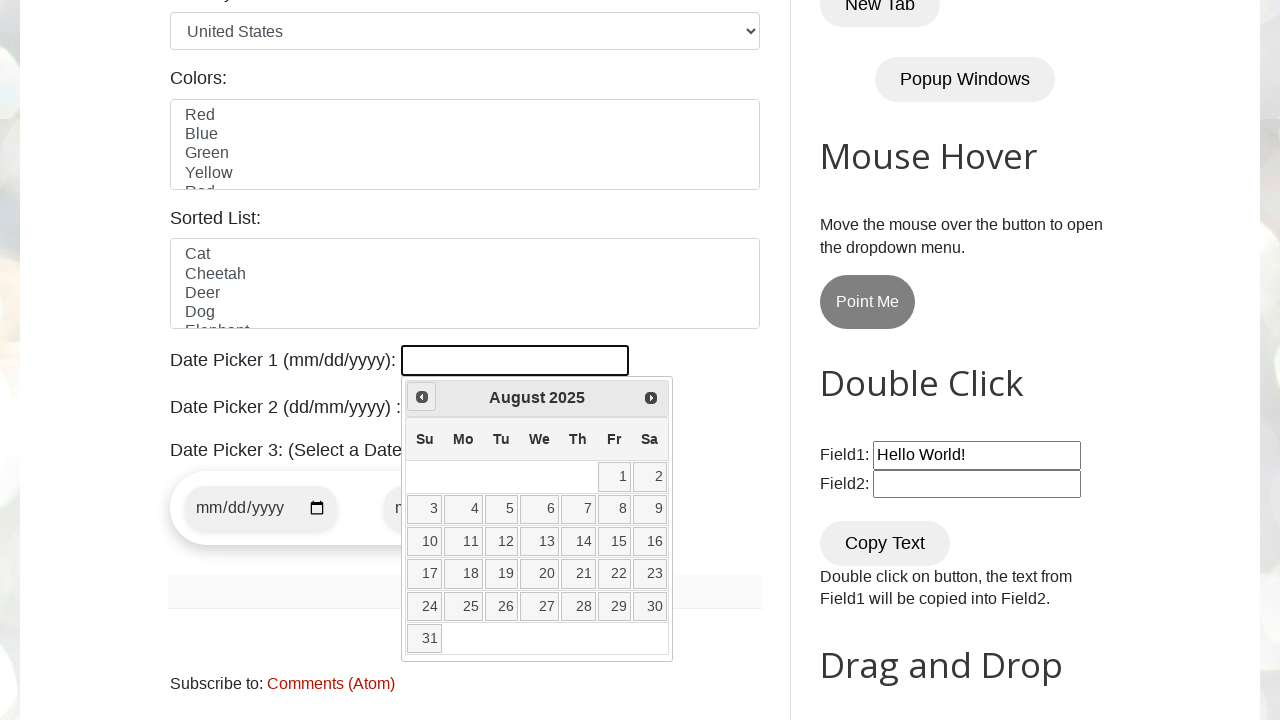

Retrieved current month from date picker: August
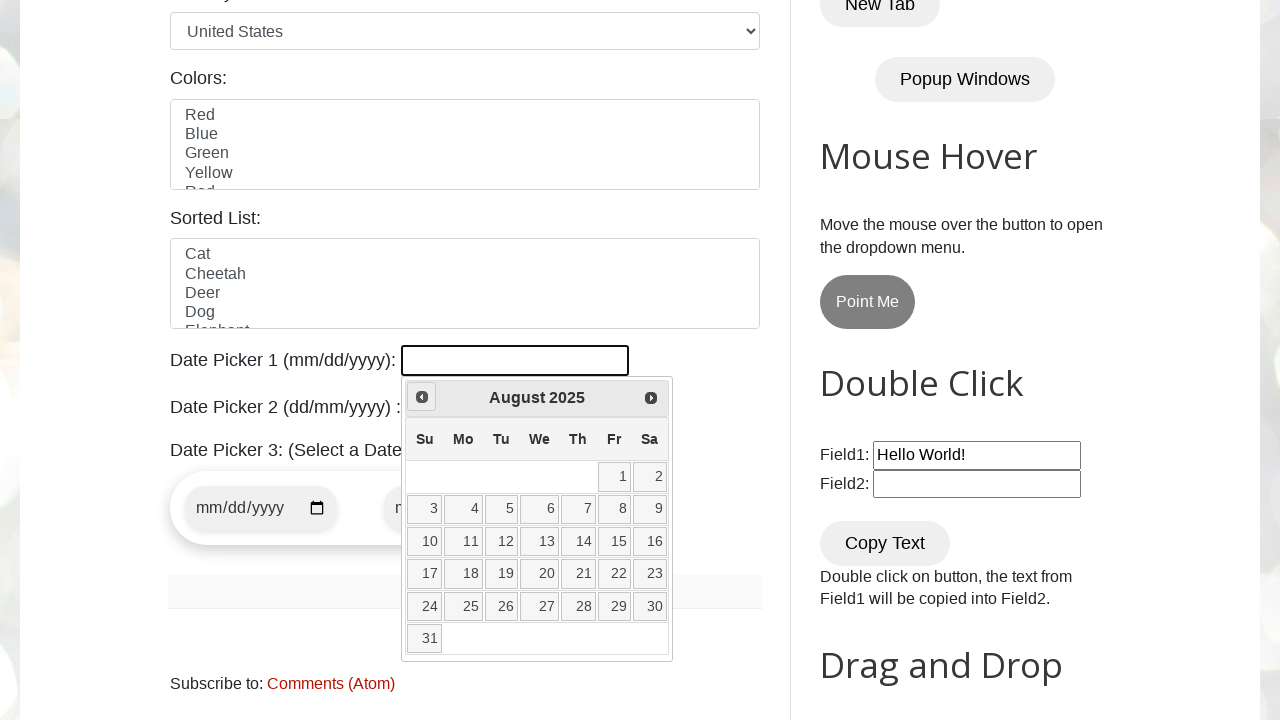

Clicked previous button to navigate to earlier month/year at (422, 397) on [title="Prev"]
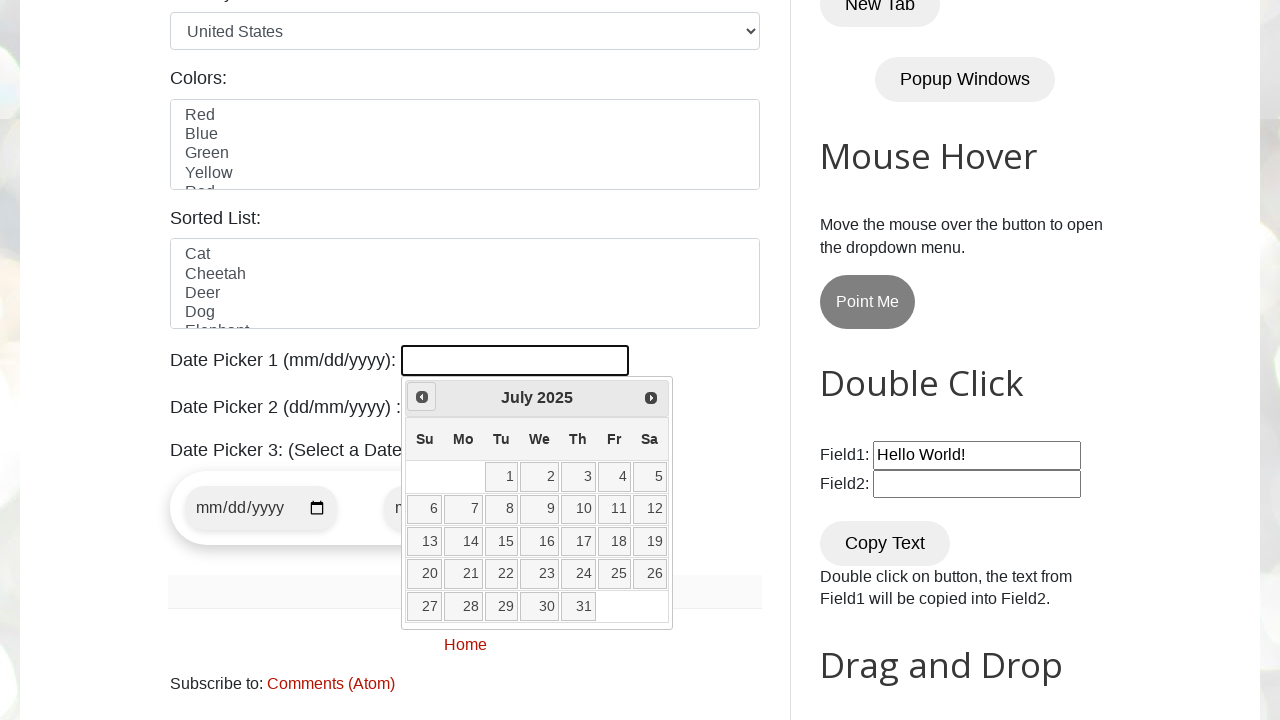

Retrieved current year from date picker: 2025
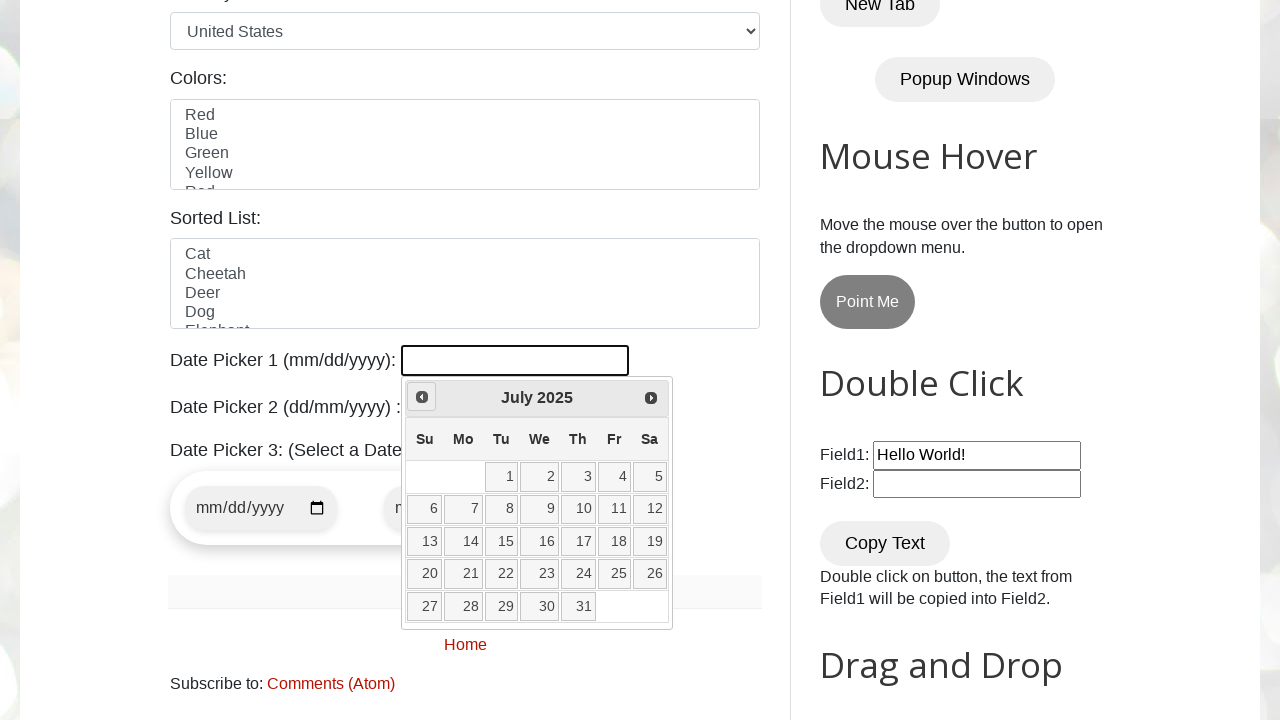

Retrieved current month from date picker: July
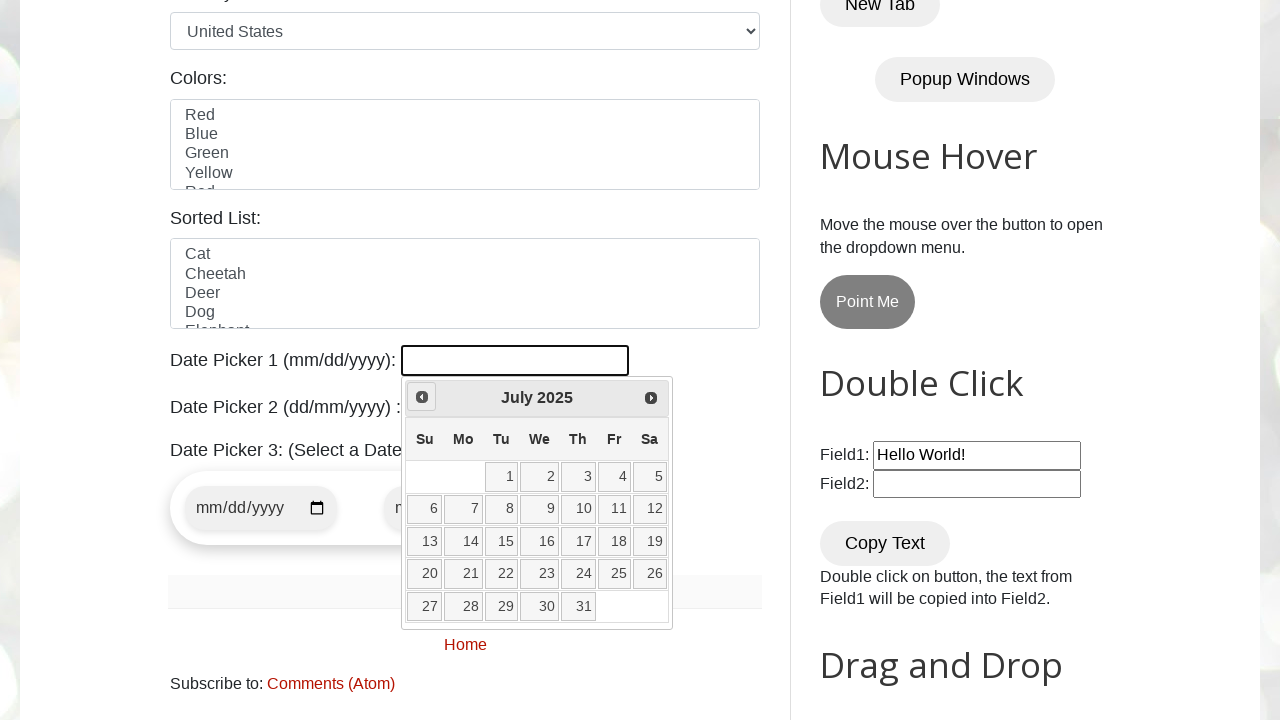

Clicked previous button to navigate to earlier month/year at (422, 397) on [title="Prev"]
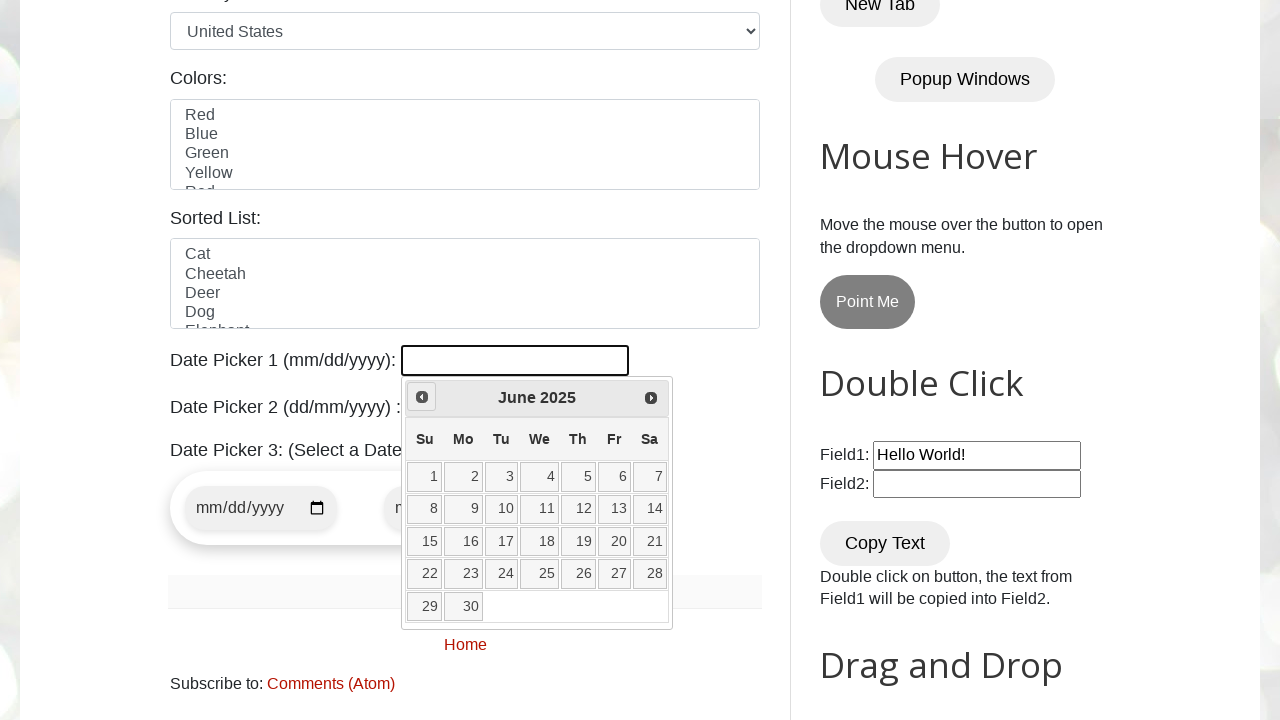

Retrieved current year from date picker: 2025
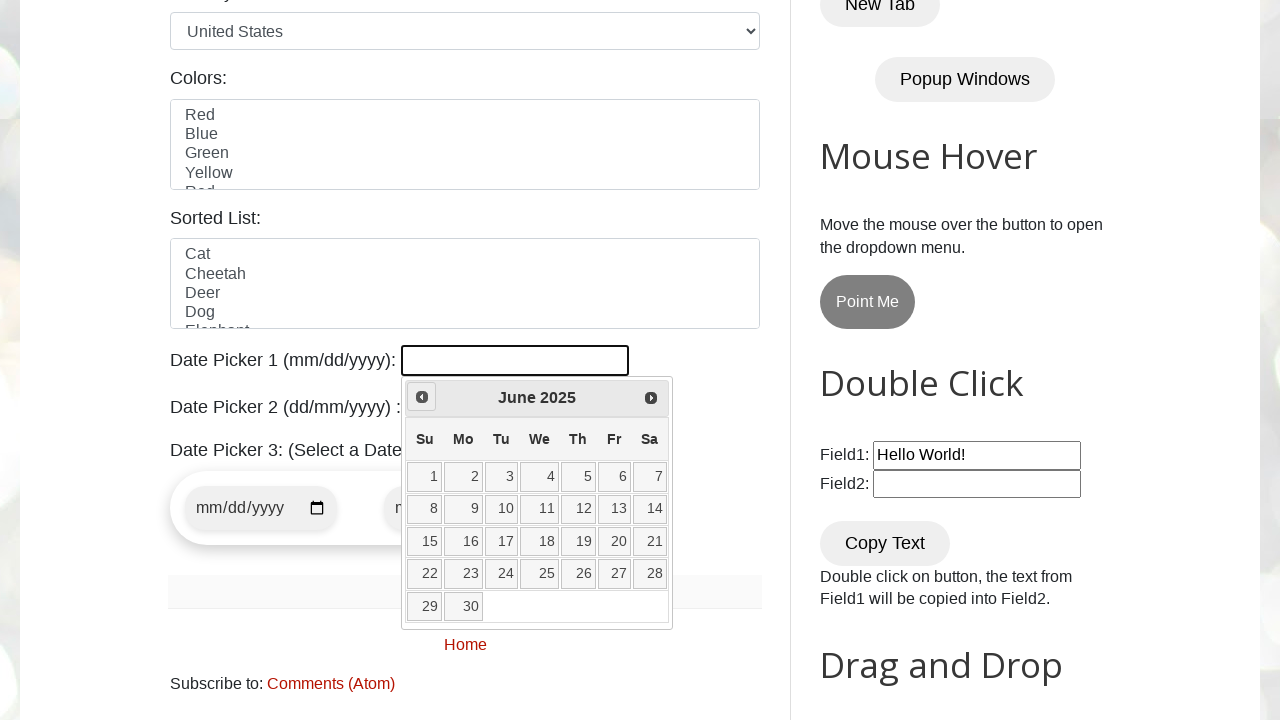

Retrieved current month from date picker: June
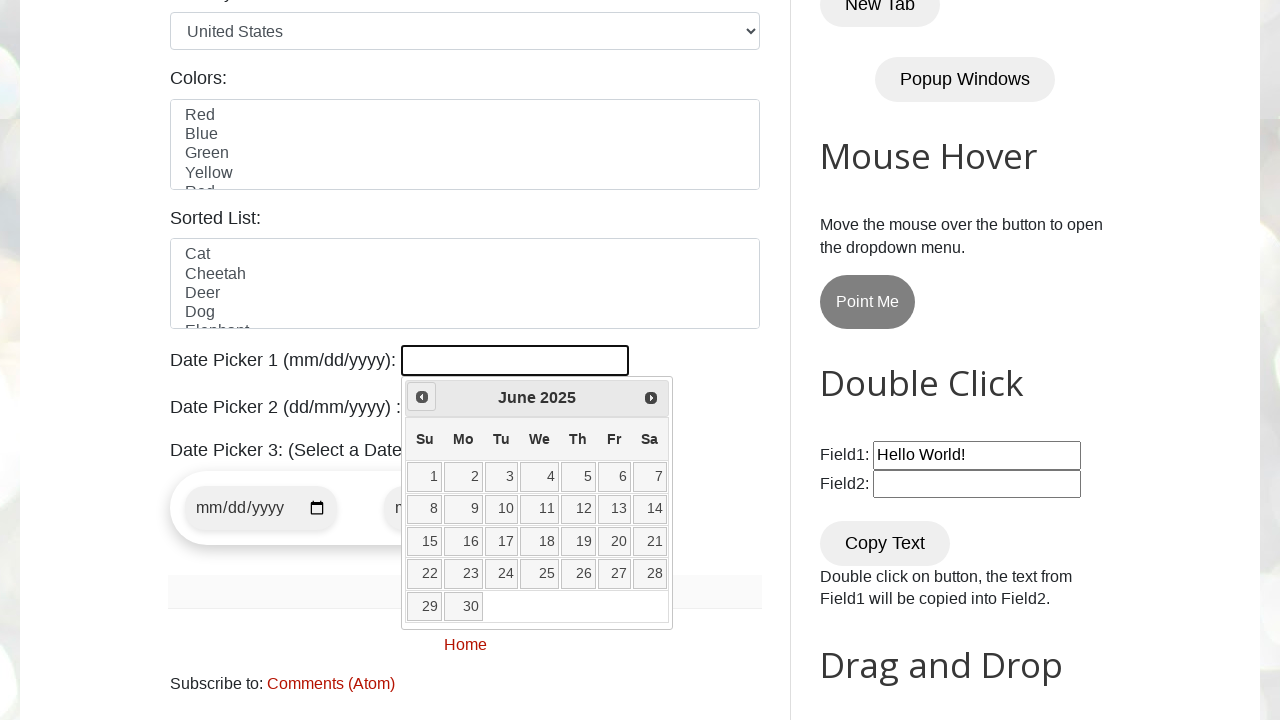

Clicked previous button to navigate to earlier month/year at (422, 397) on [title="Prev"]
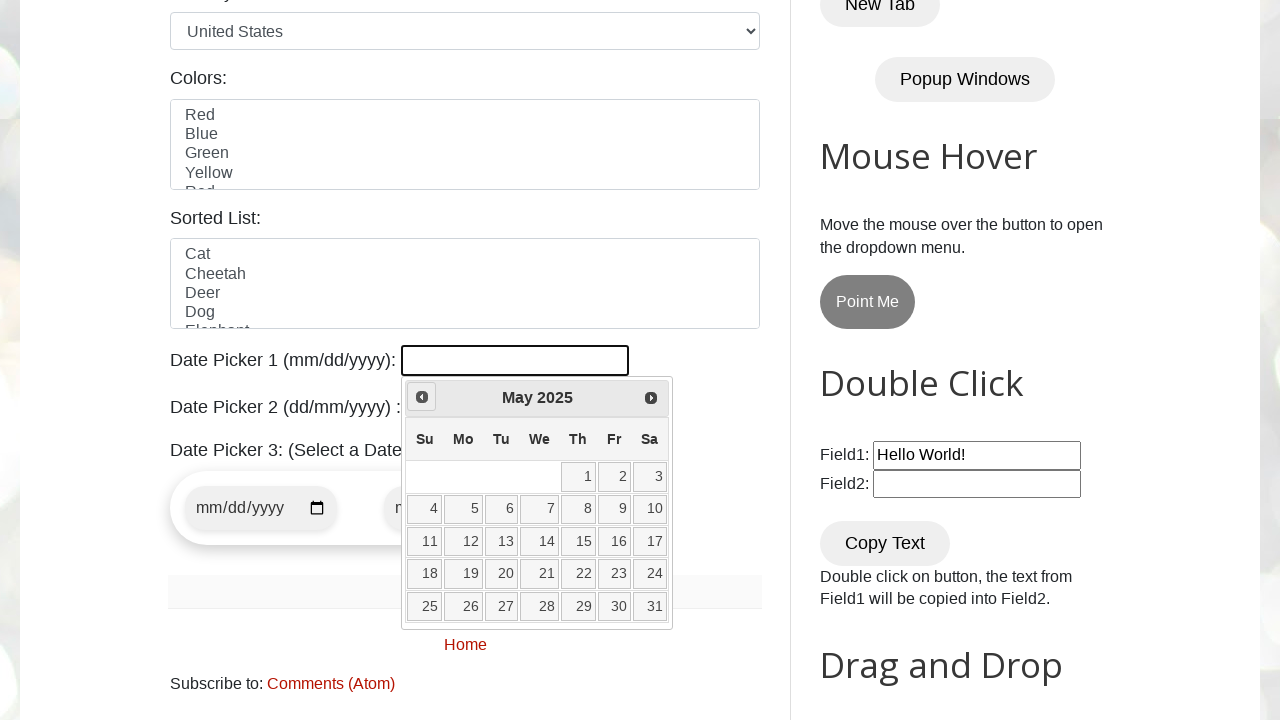

Retrieved current year from date picker: 2025
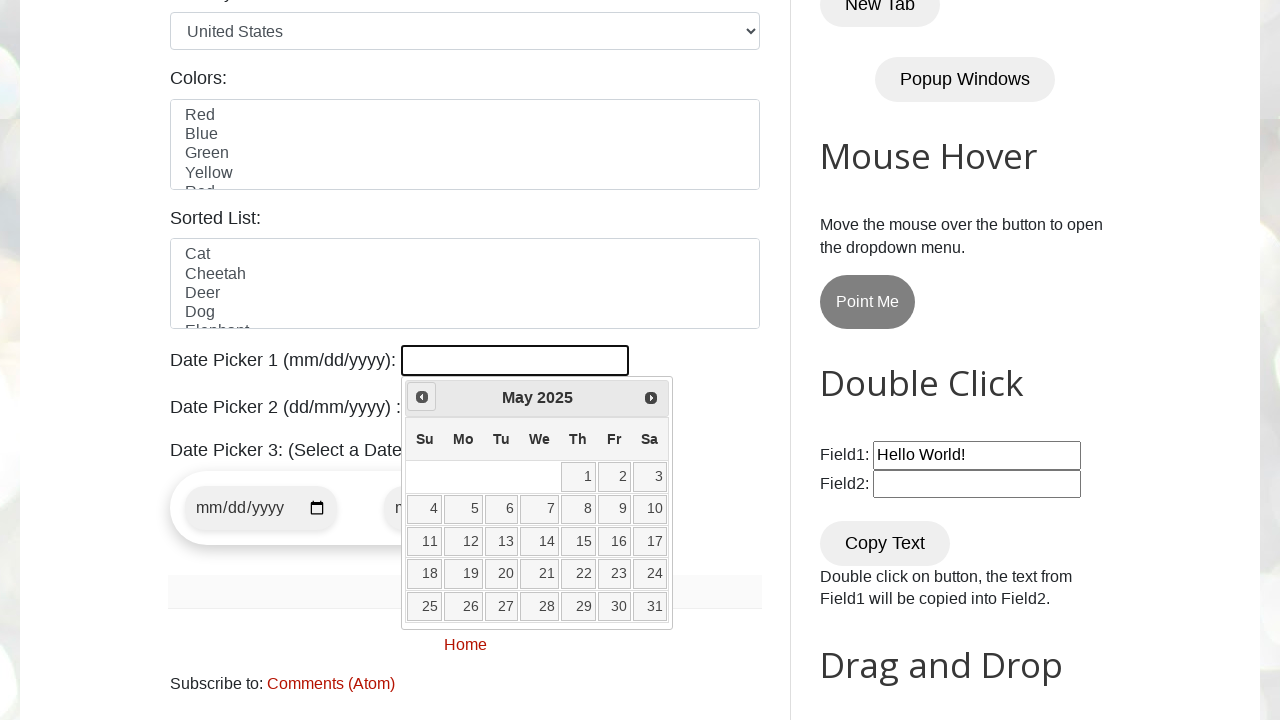

Retrieved current month from date picker: May
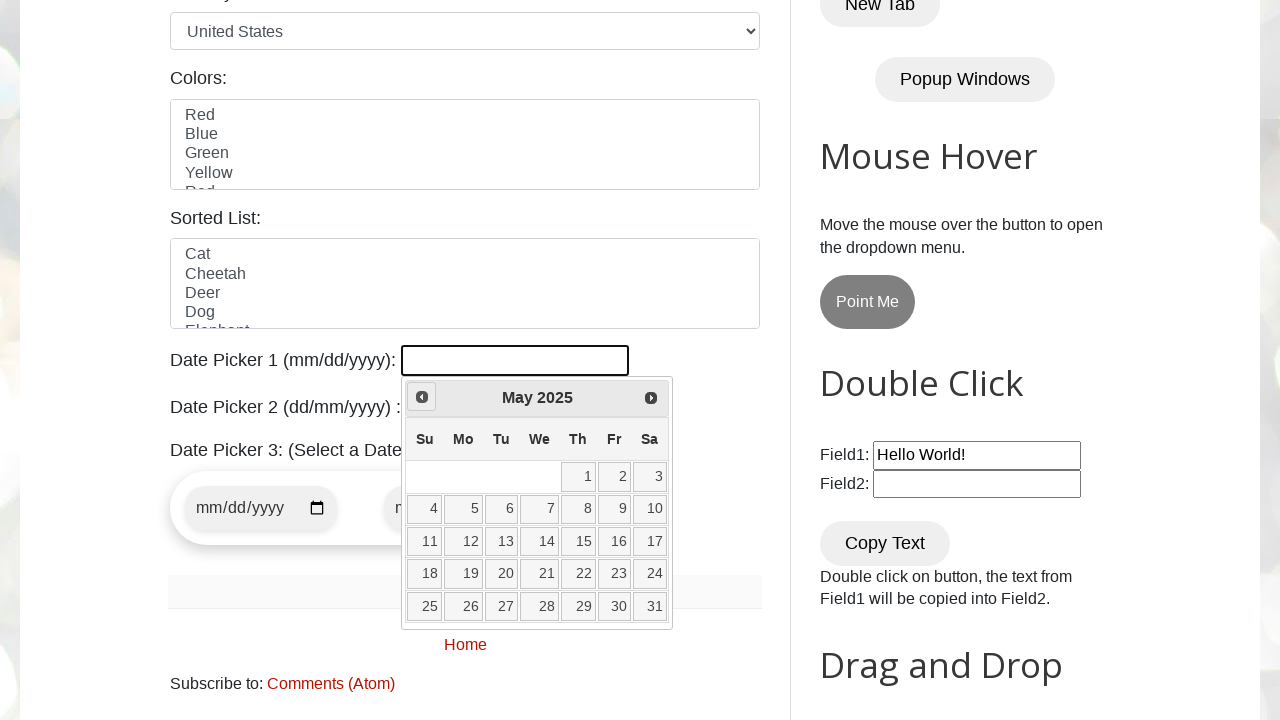

Clicked previous button to navigate to earlier month/year at (422, 397) on [title="Prev"]
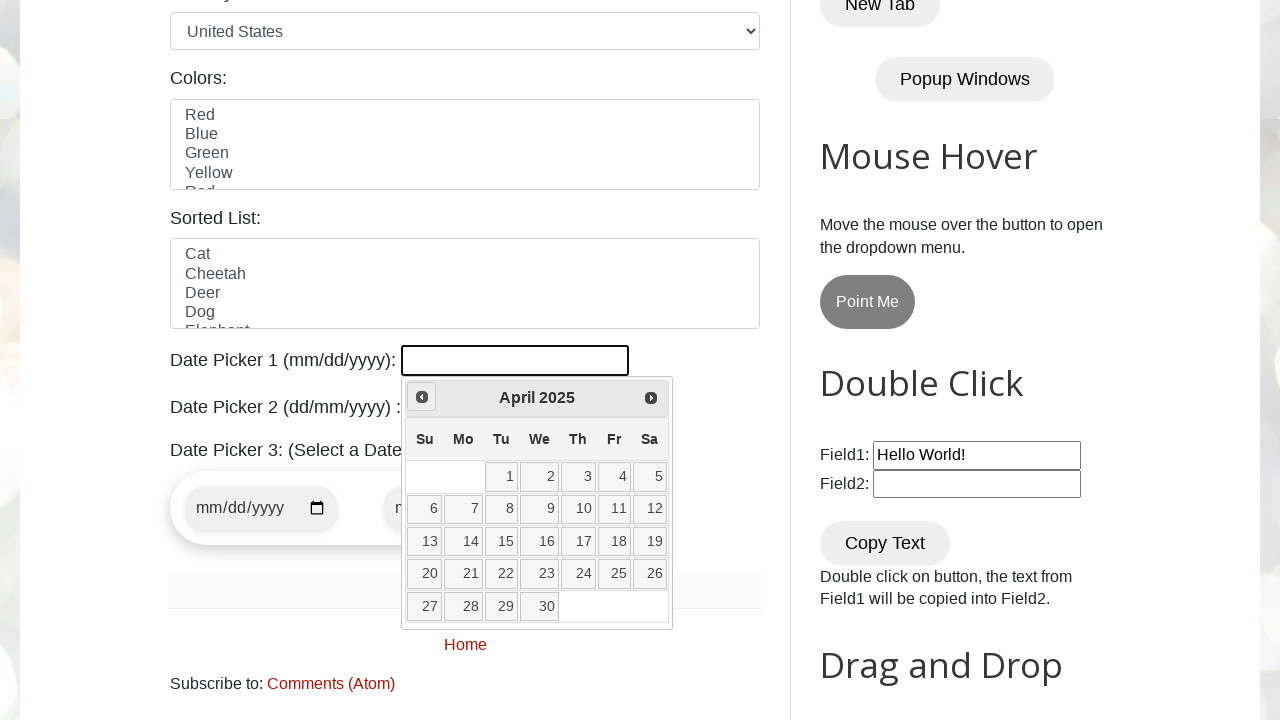

Retrieved current year from date picker: 2025
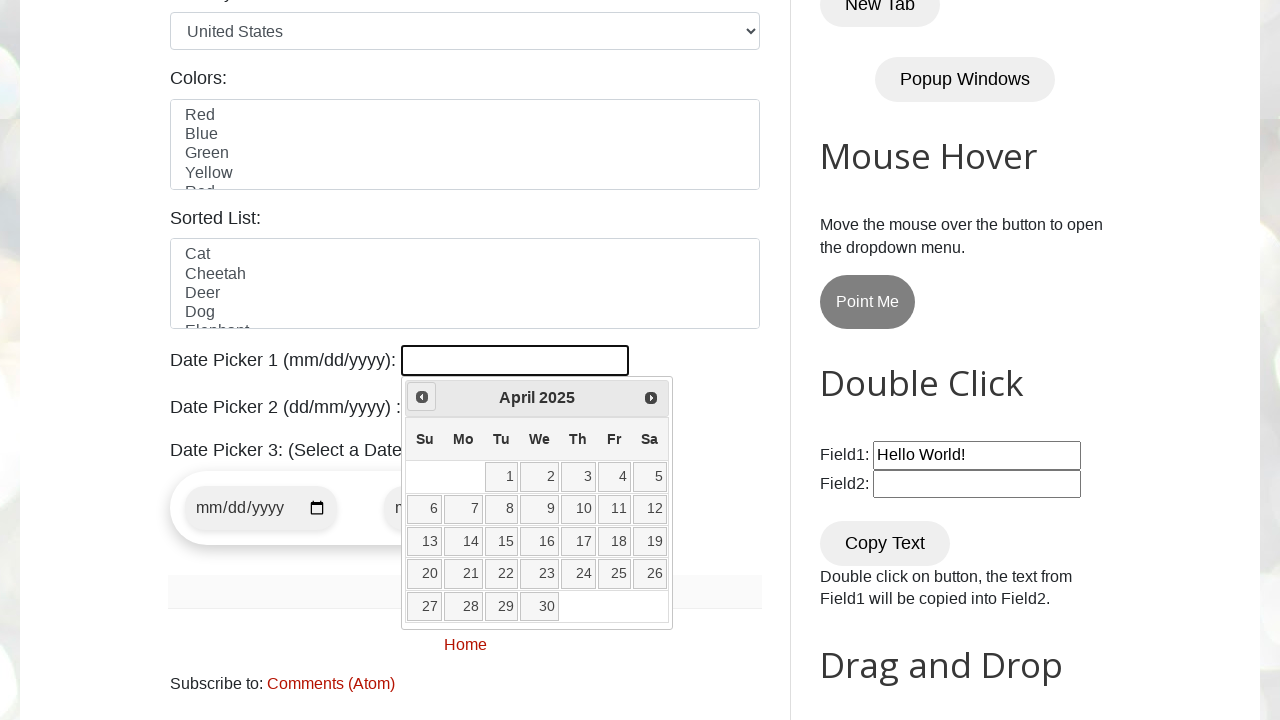

Retrieved current month from date picker: April
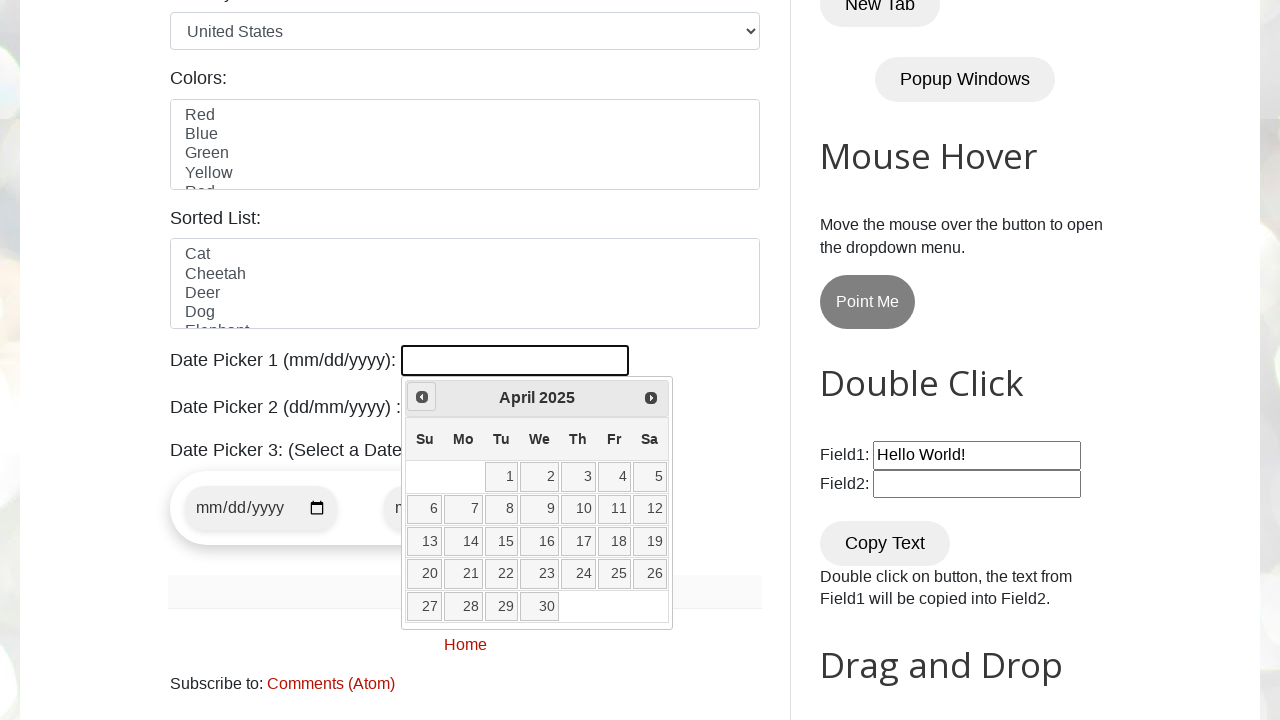

Clicked previous button to navigate to earlier month/year at (422, 397) on [title="Prev"]
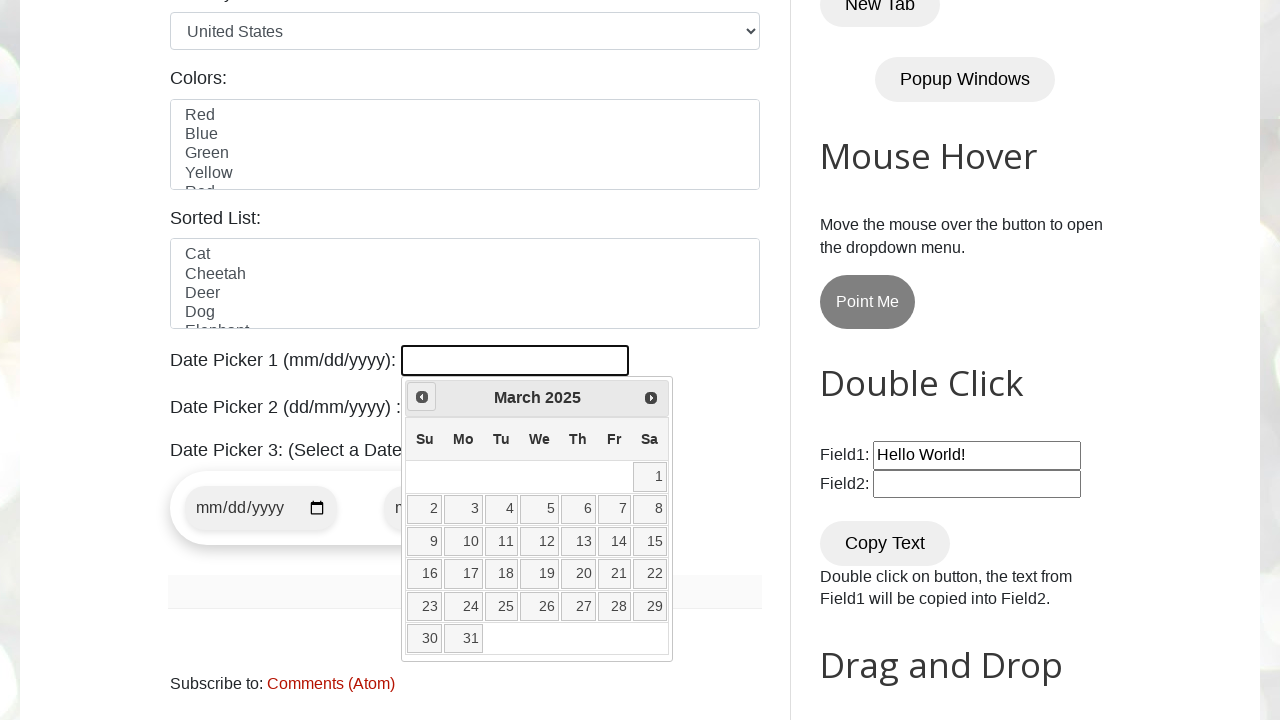

Retrieved current year from date picker: 2025
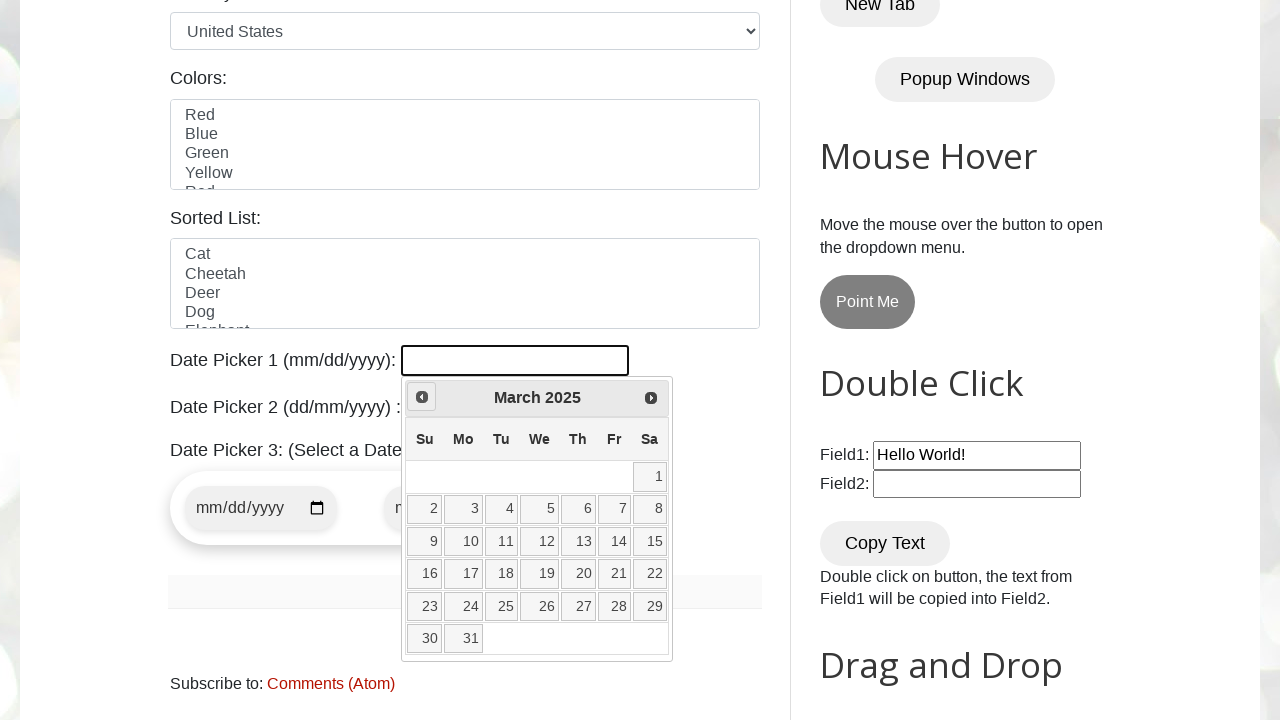

Retrieved current month from date picker: March
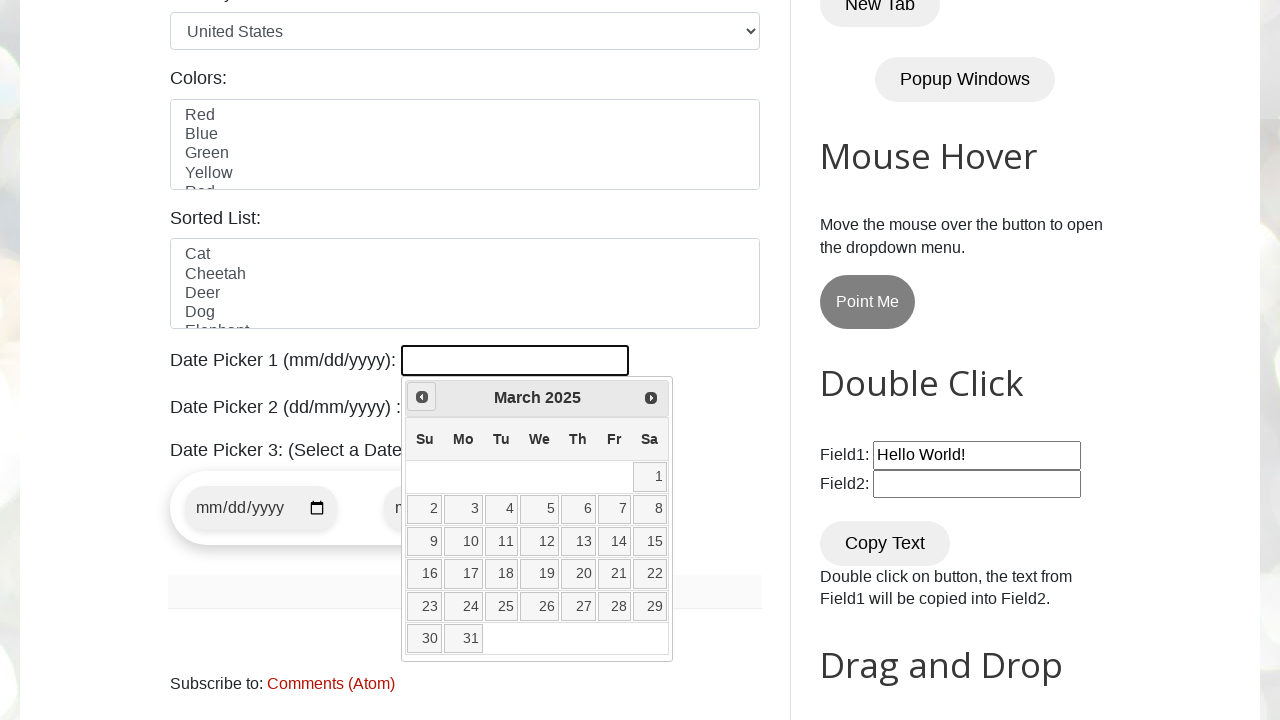

Clicked previous button to navigate to earlier month/year at (422, 397) on [title="Prev"]
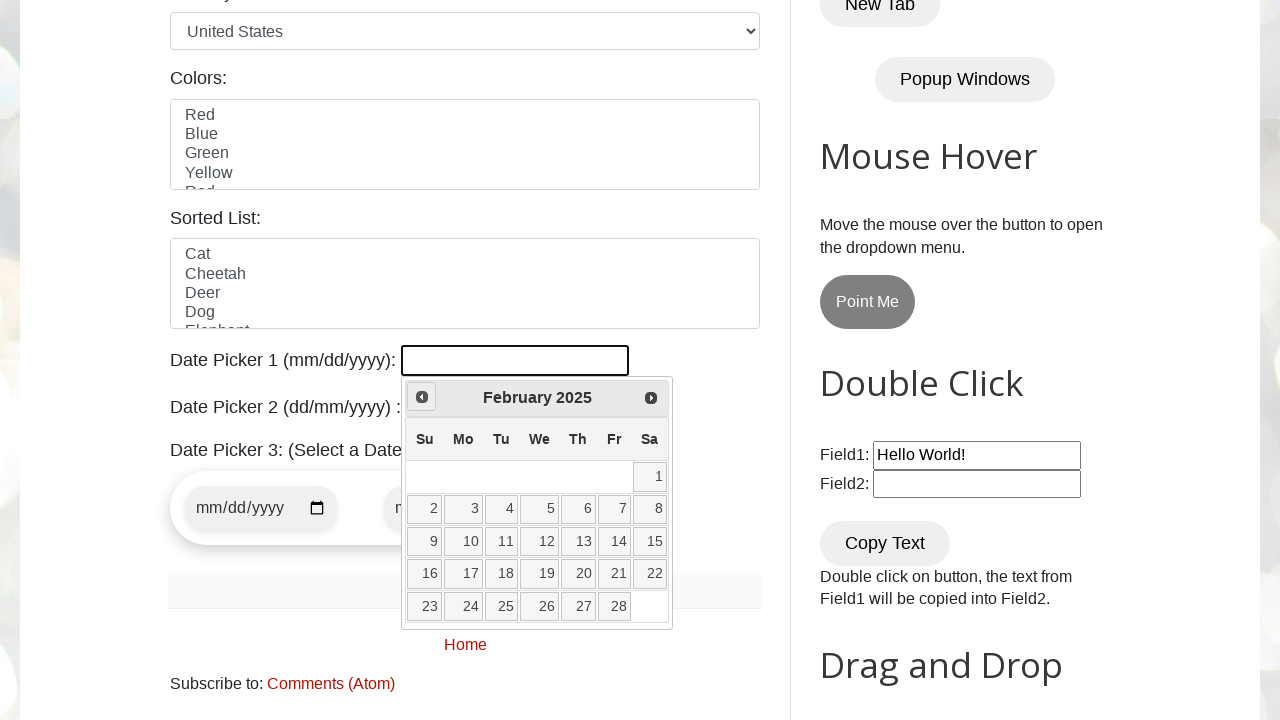

Retrieved current year from date picker: 2025
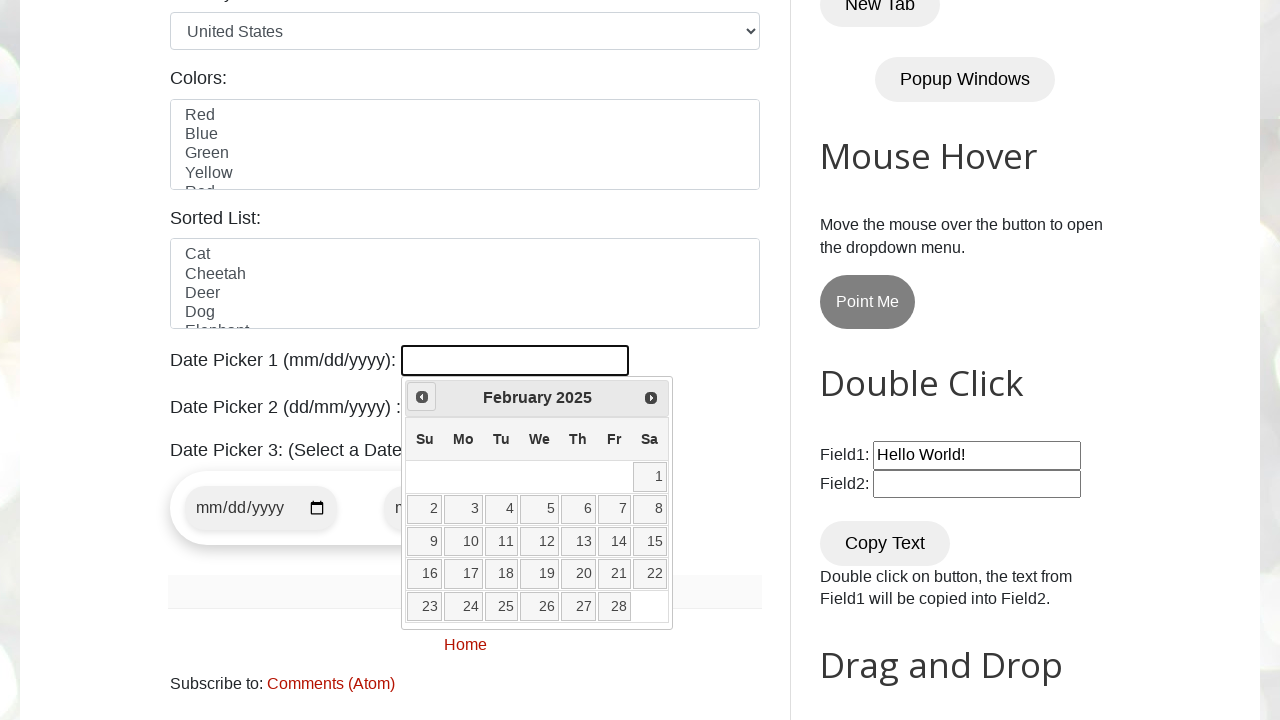

Retrieved current month from date picker: February
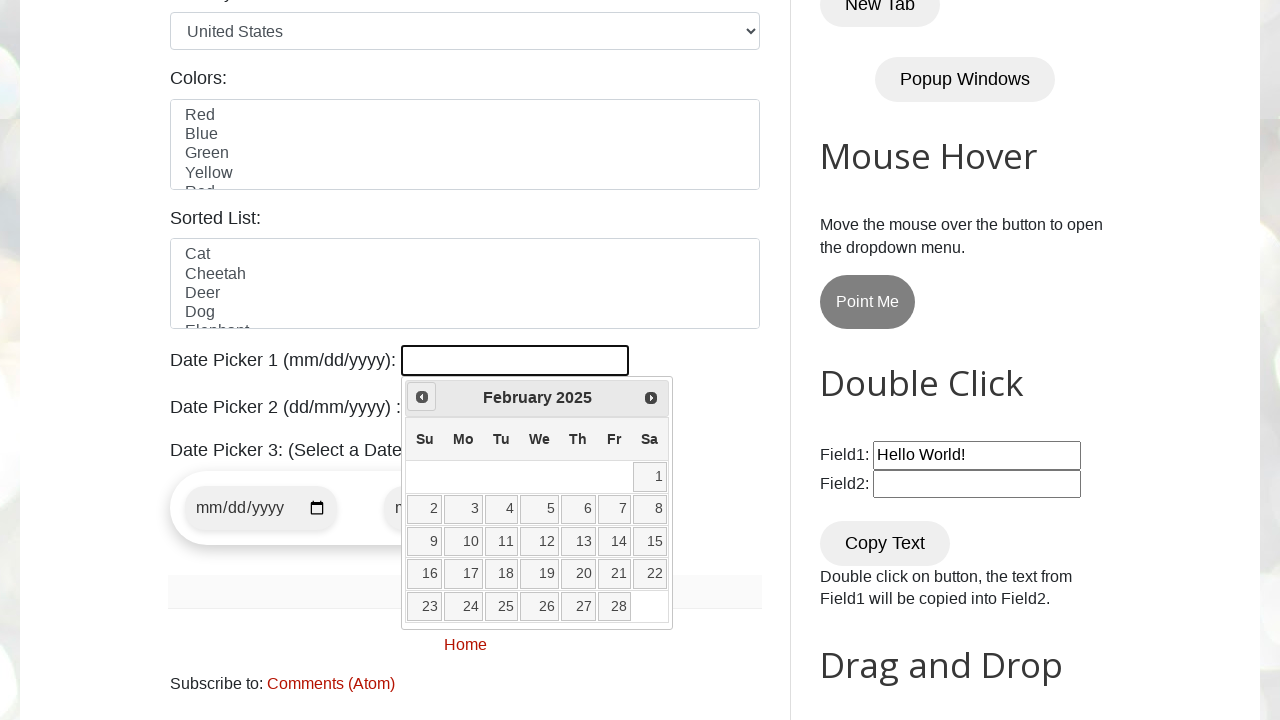

Clicked previous button to navigate to earlier month/year at (422, 397) on [title="Prev"]
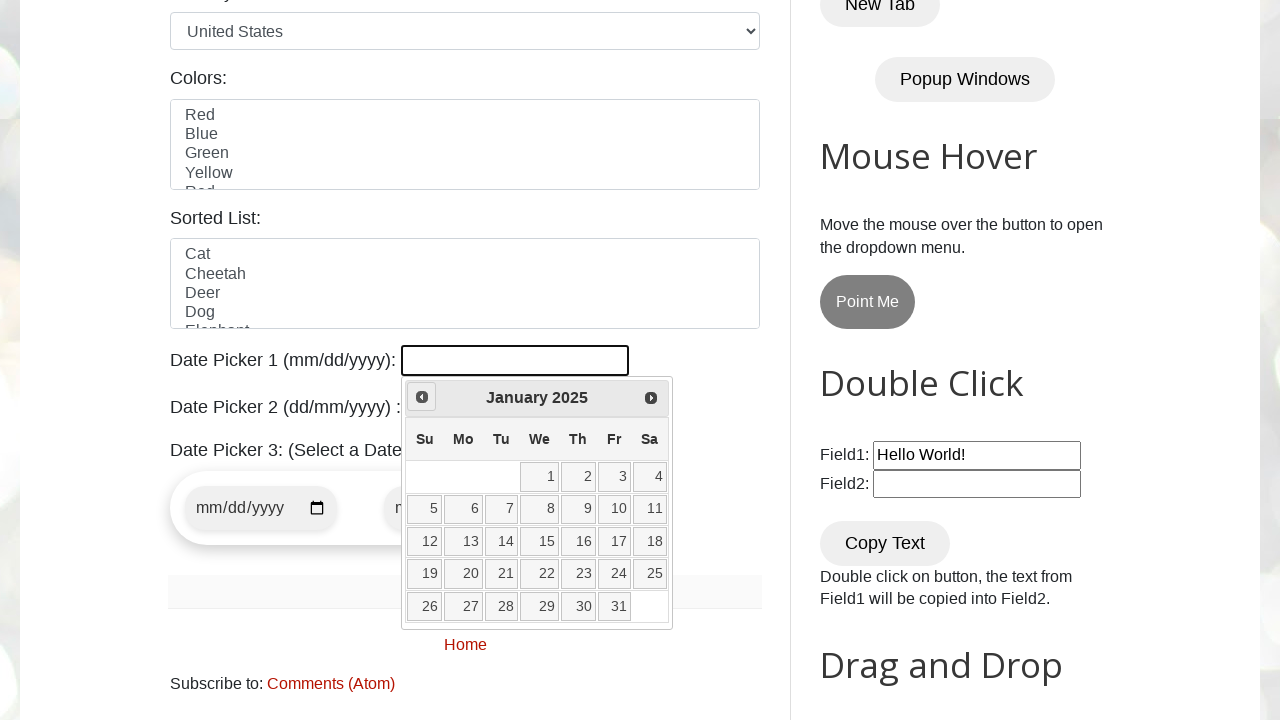

Retrieved current year from date picker: 2025
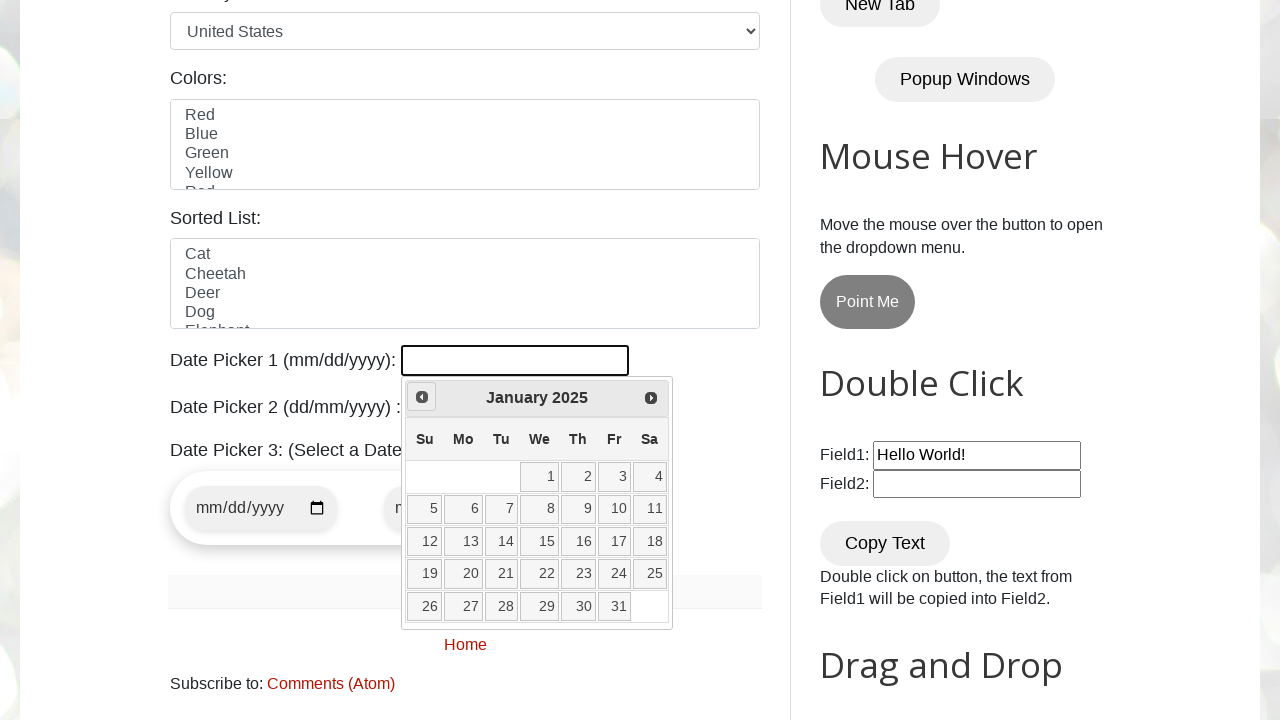

Retrieved current month from date picker: January
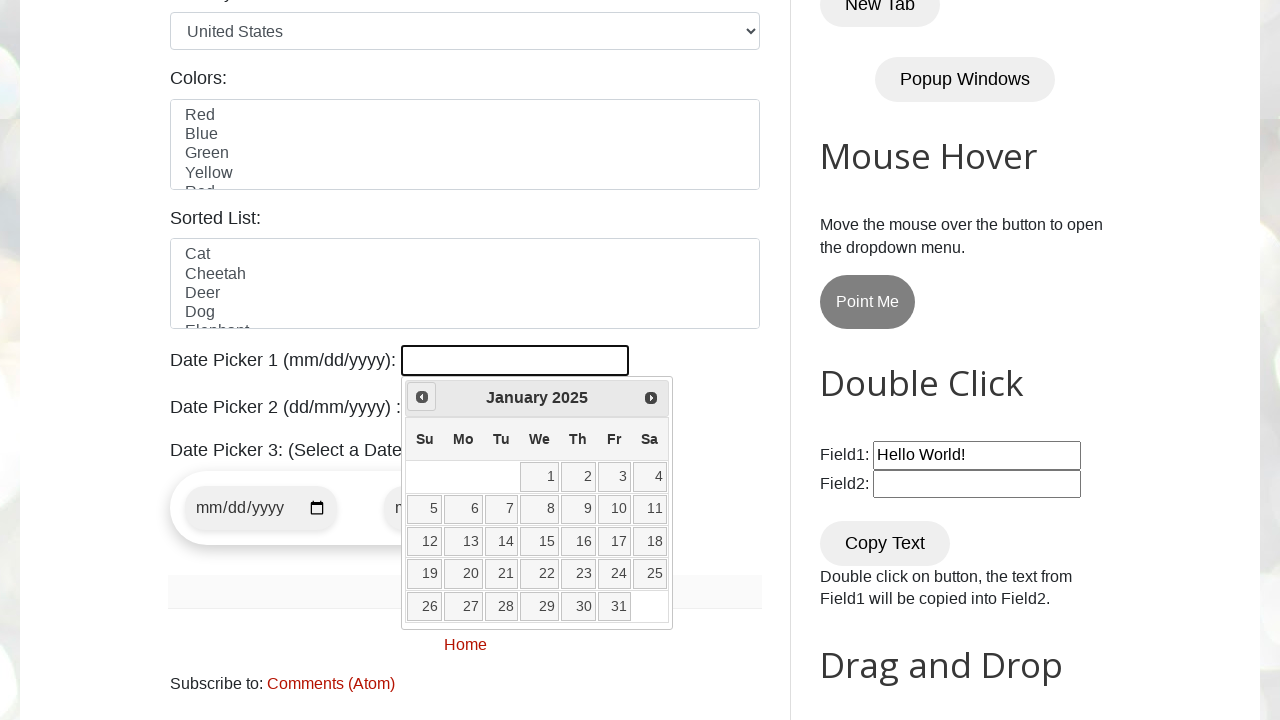

Clicked previous button to navigate to earlier month/year at (422, 397) on [title="Prev"]
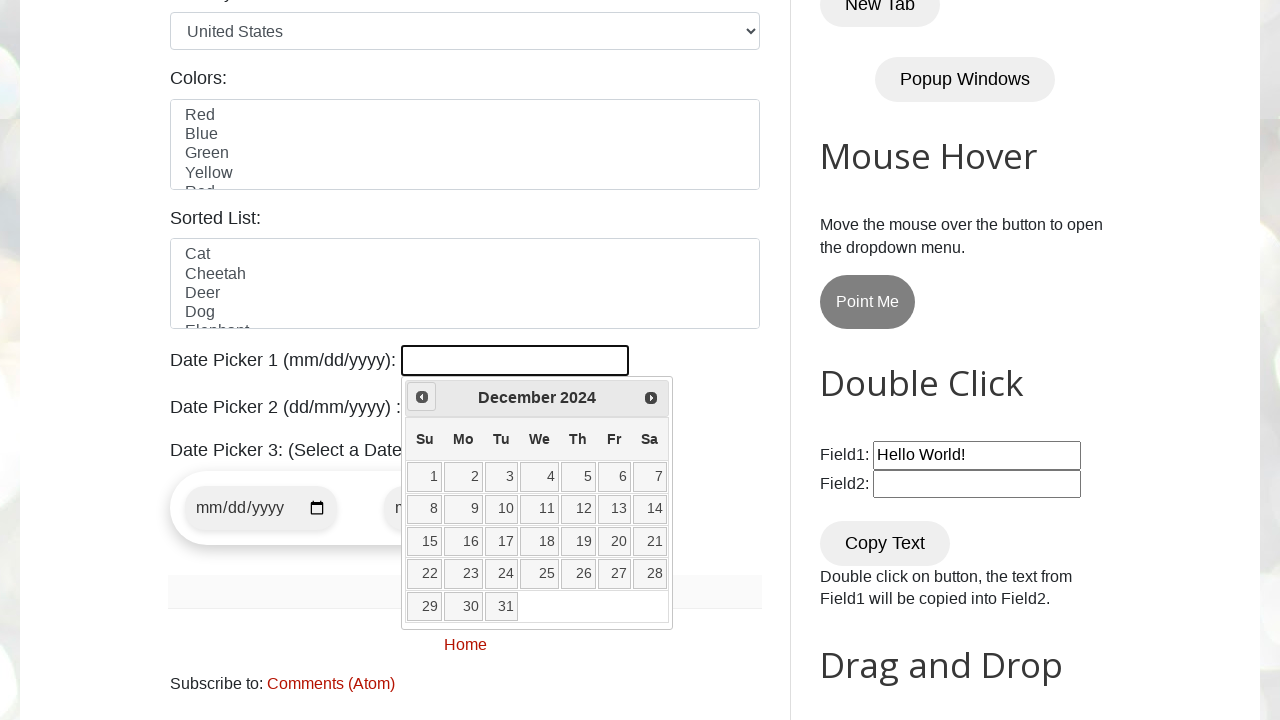

Retrieved current year from date picker: 2024
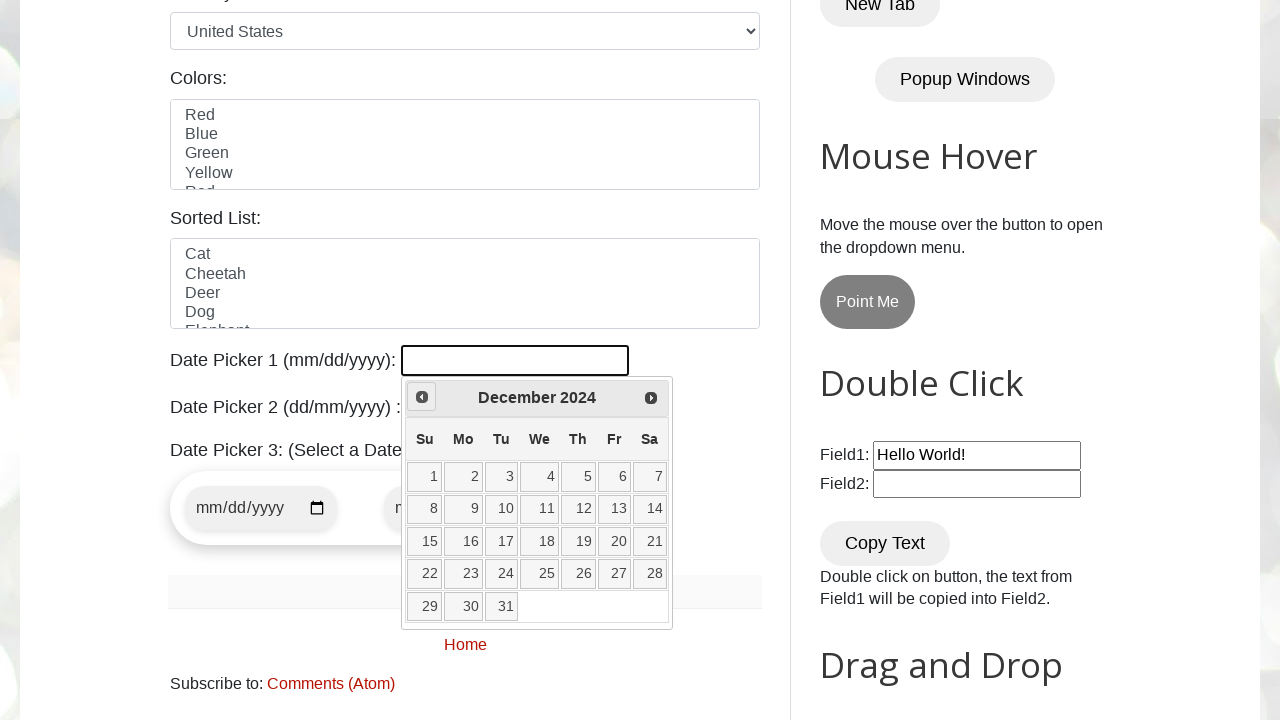

Retrieved current month from date picker: December
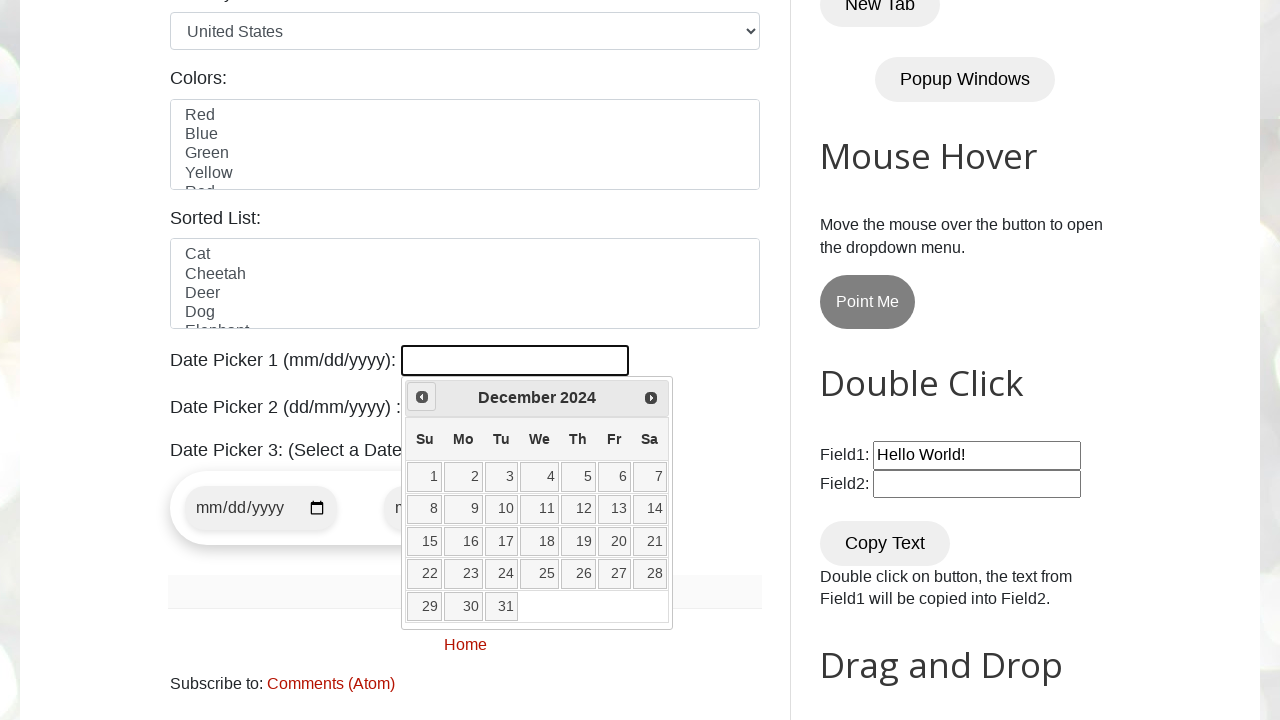

Clicked previous button to navigate to earlier month/year at (422, 397) on [title="Prev"]
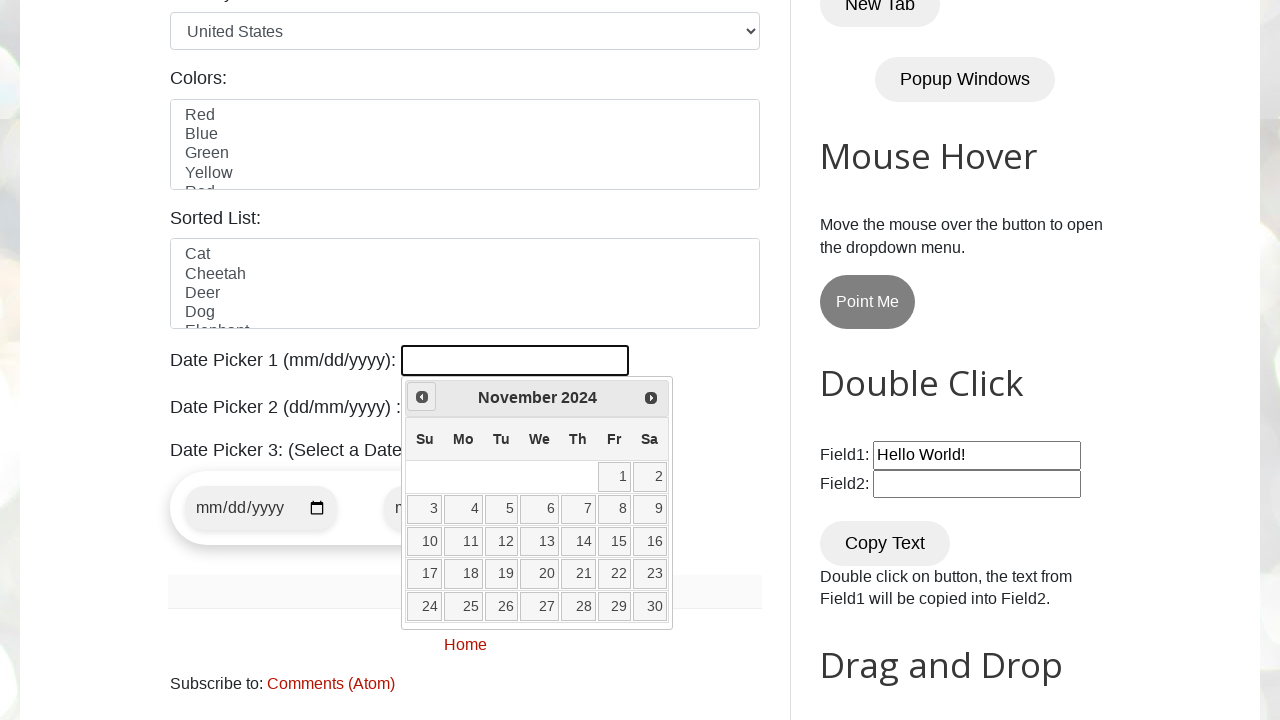

Retrieved current year from date picker: 2024
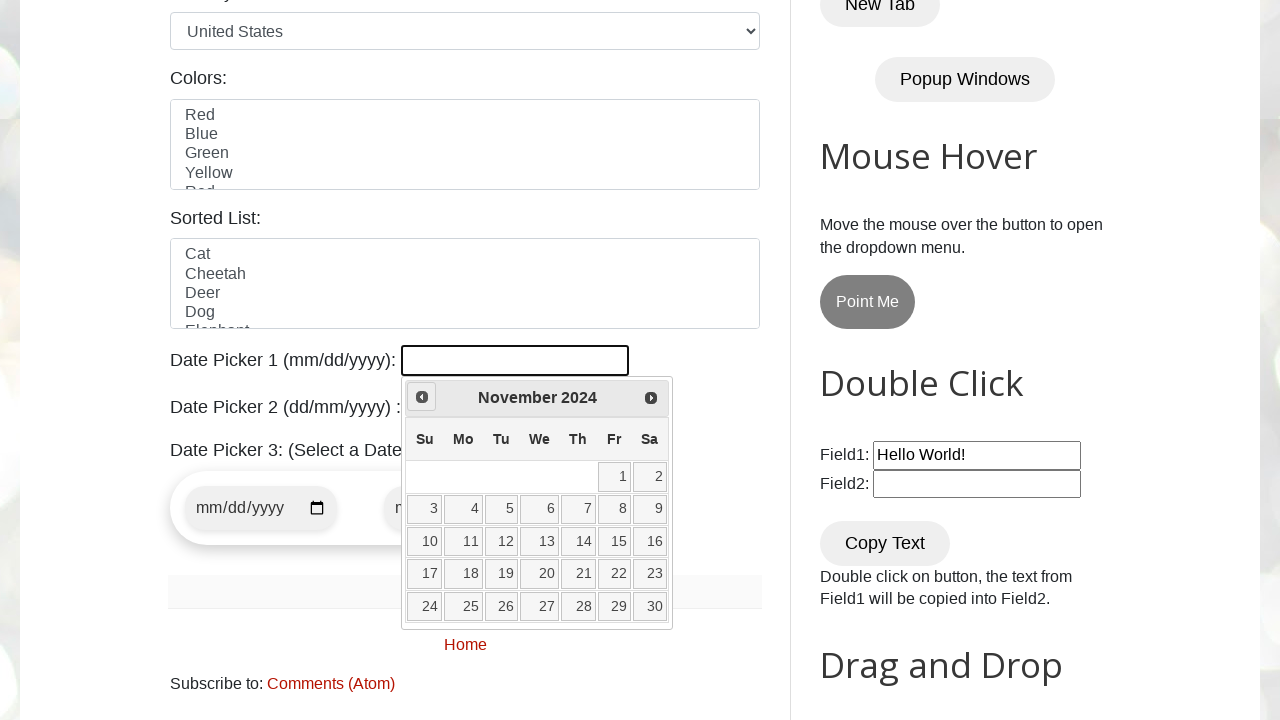

Retrieved current month from date picker: November
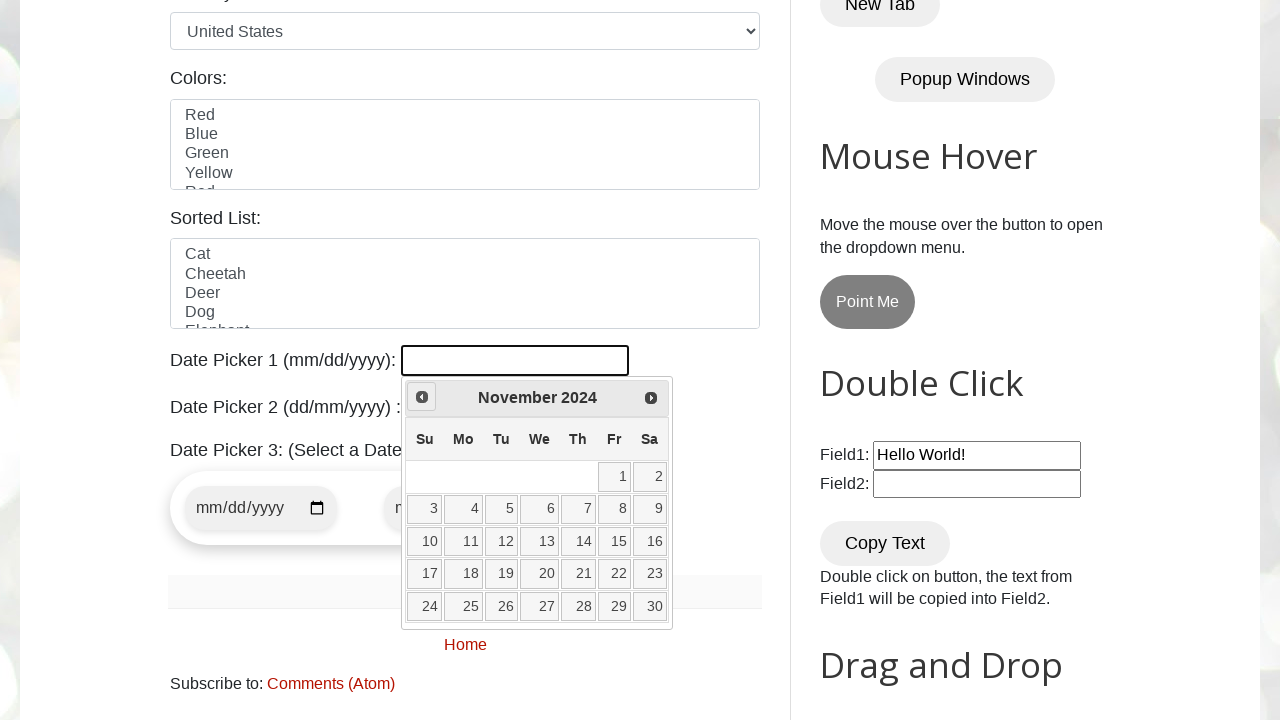

Clicked previous button to navigate to earlier month/year at (422, 397) on [title="Prev"]
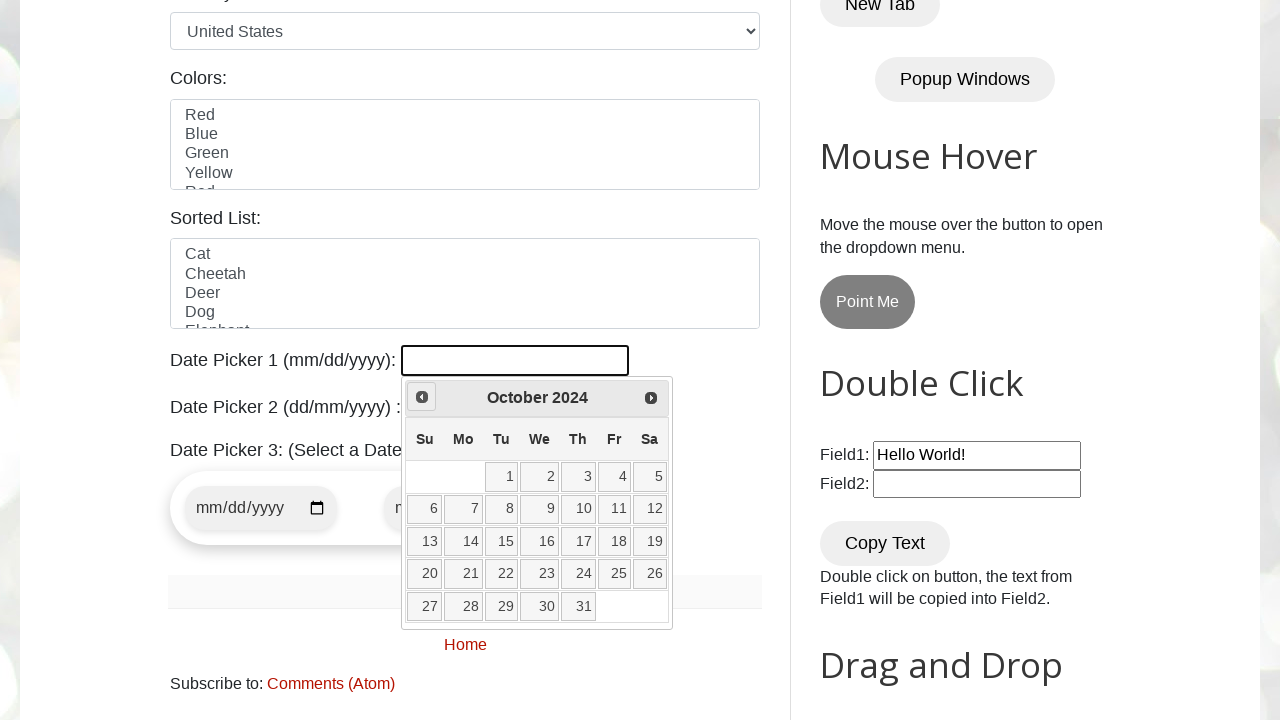

Retrieved current year from date picker: 2024
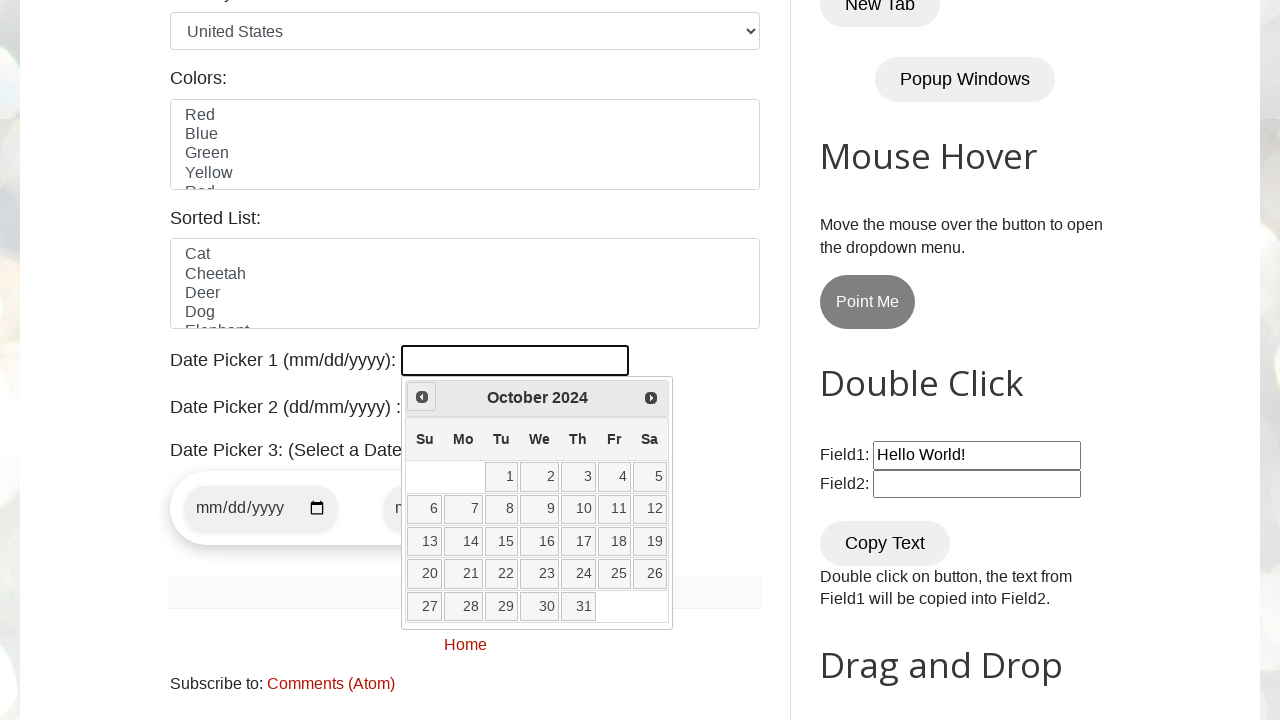

Retrieved current month from date picker: October
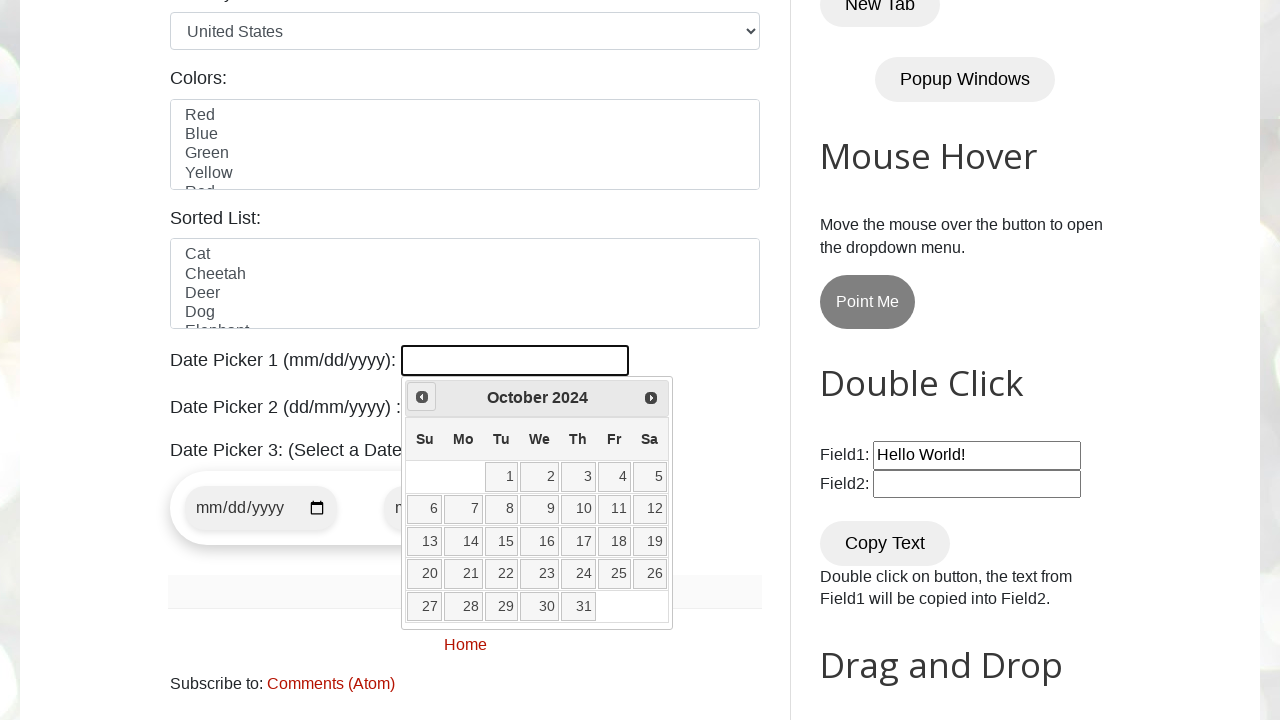

Clicked previous button to navigate to earlier month/year at (422, 397) on [title="Prev"]
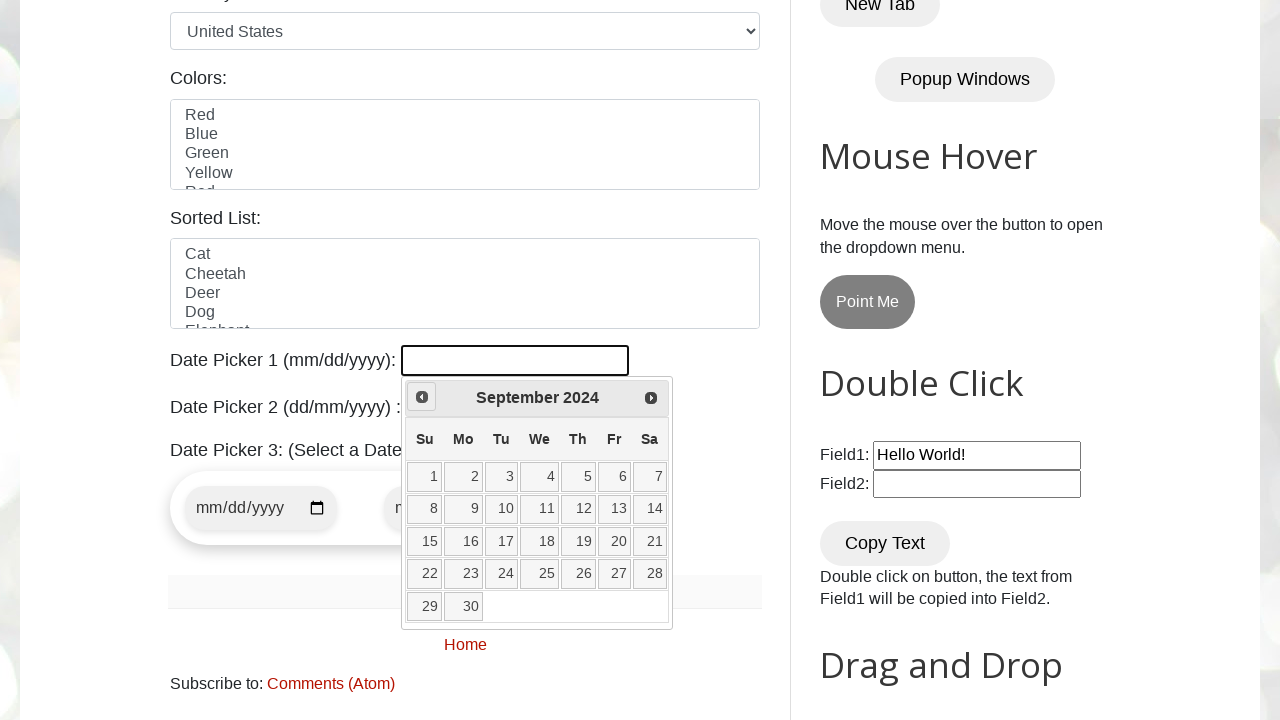

Retrieved current year from date picker: 2024
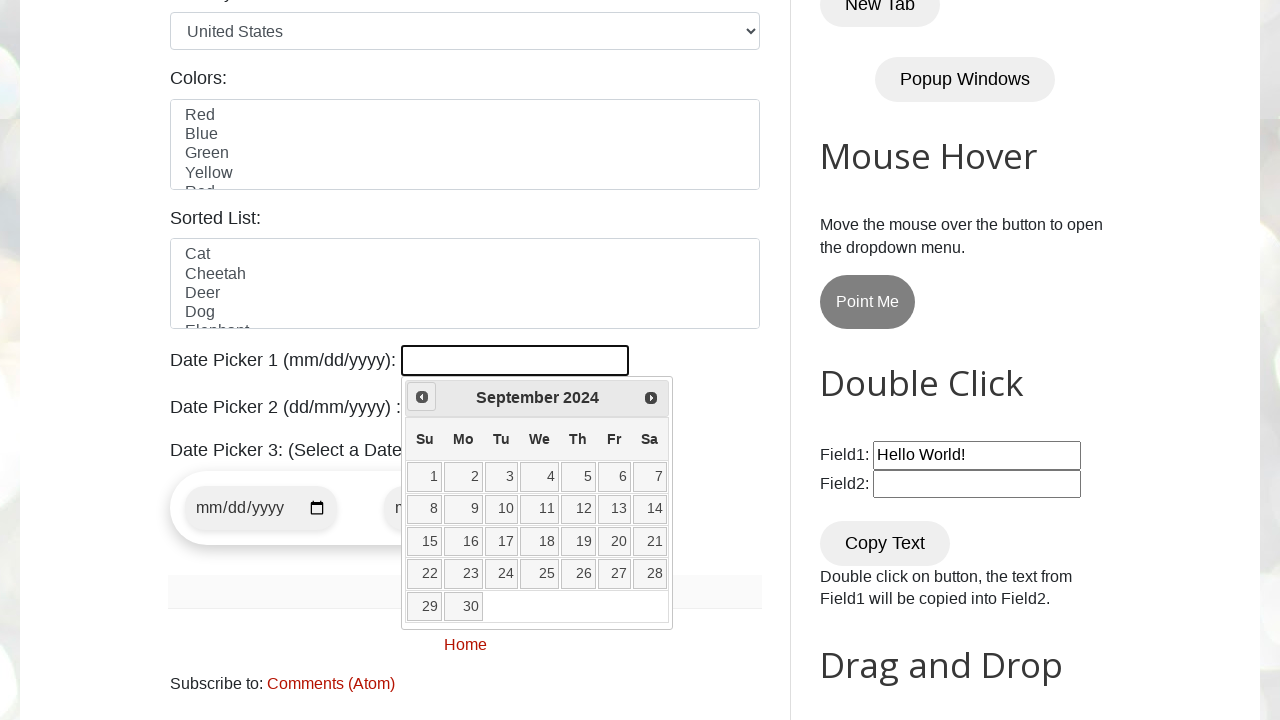

Retrieved current month from date picker: September
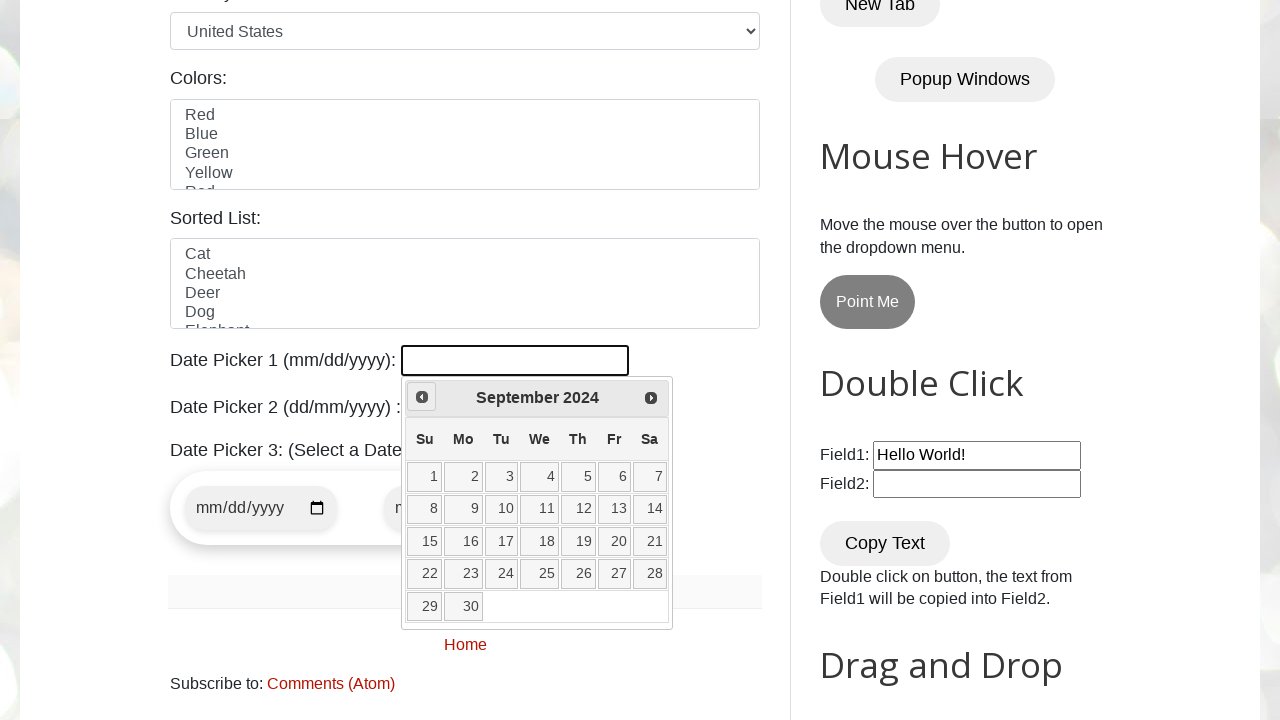

Clicked previous button to navigate to earlier month/year at (422, 397) on [title="Prev"]
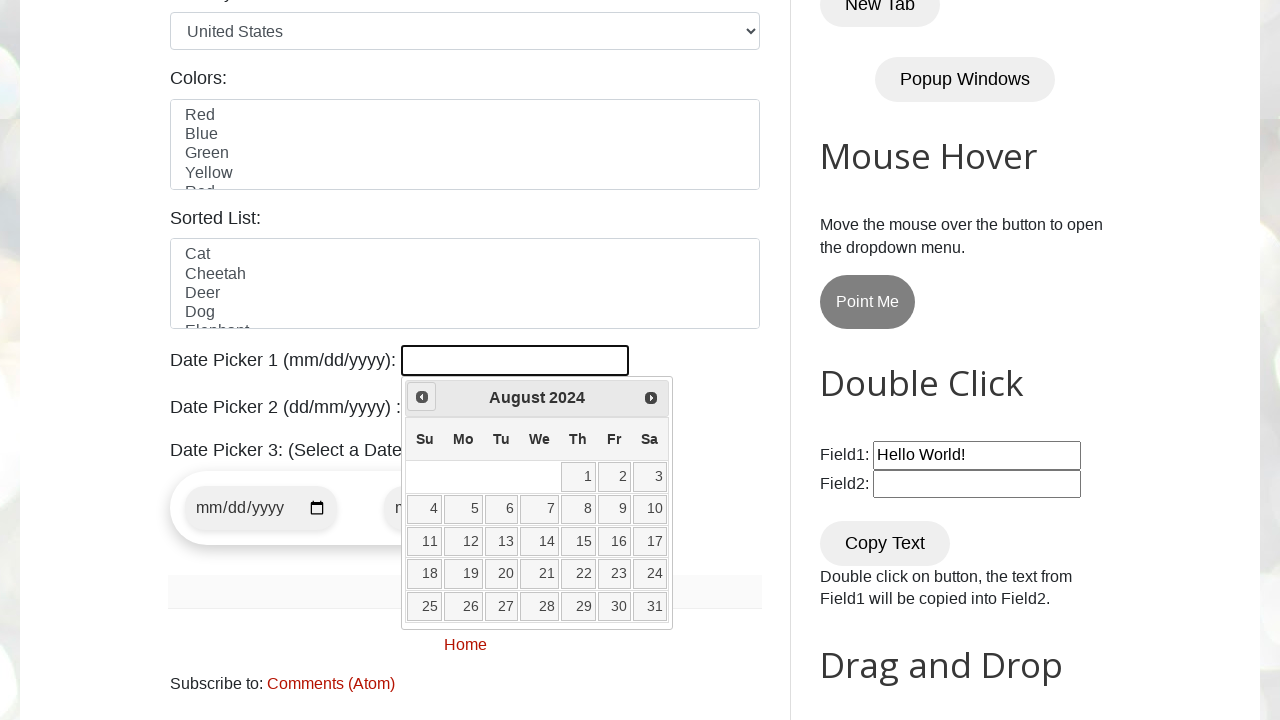

Retrieved current year from date picker: 2024
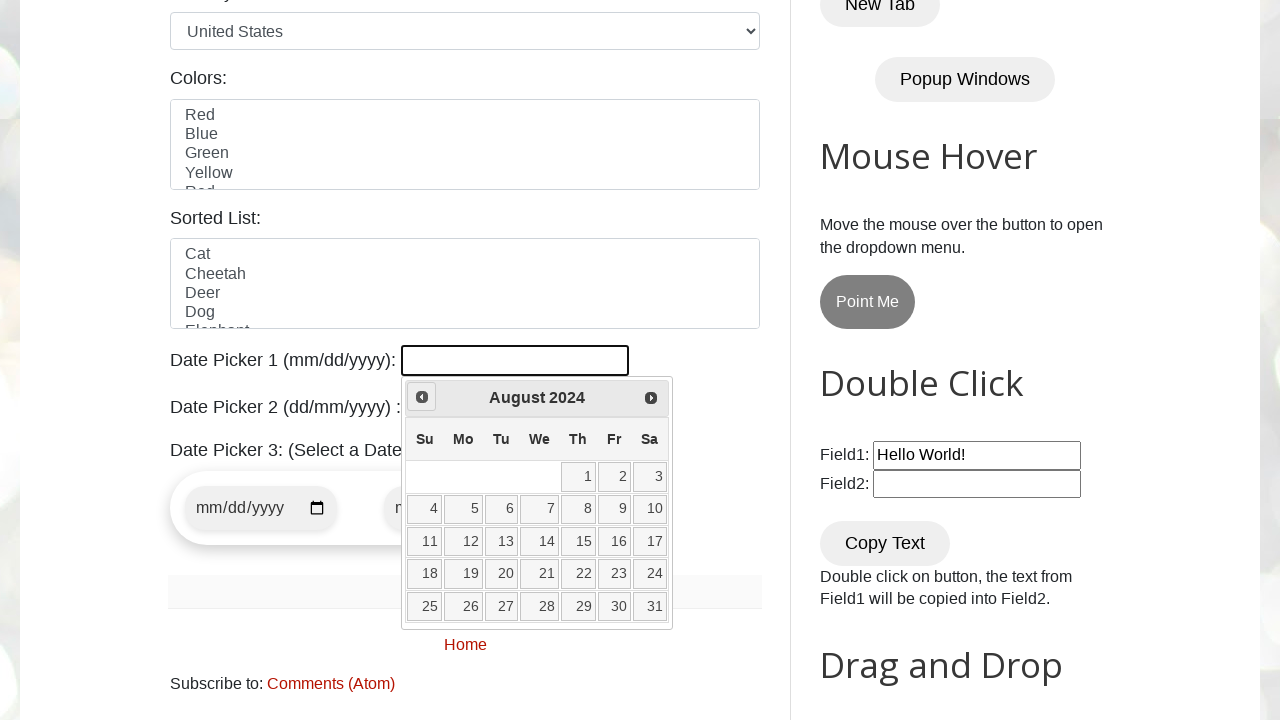

Retrieved current month from date picker: August
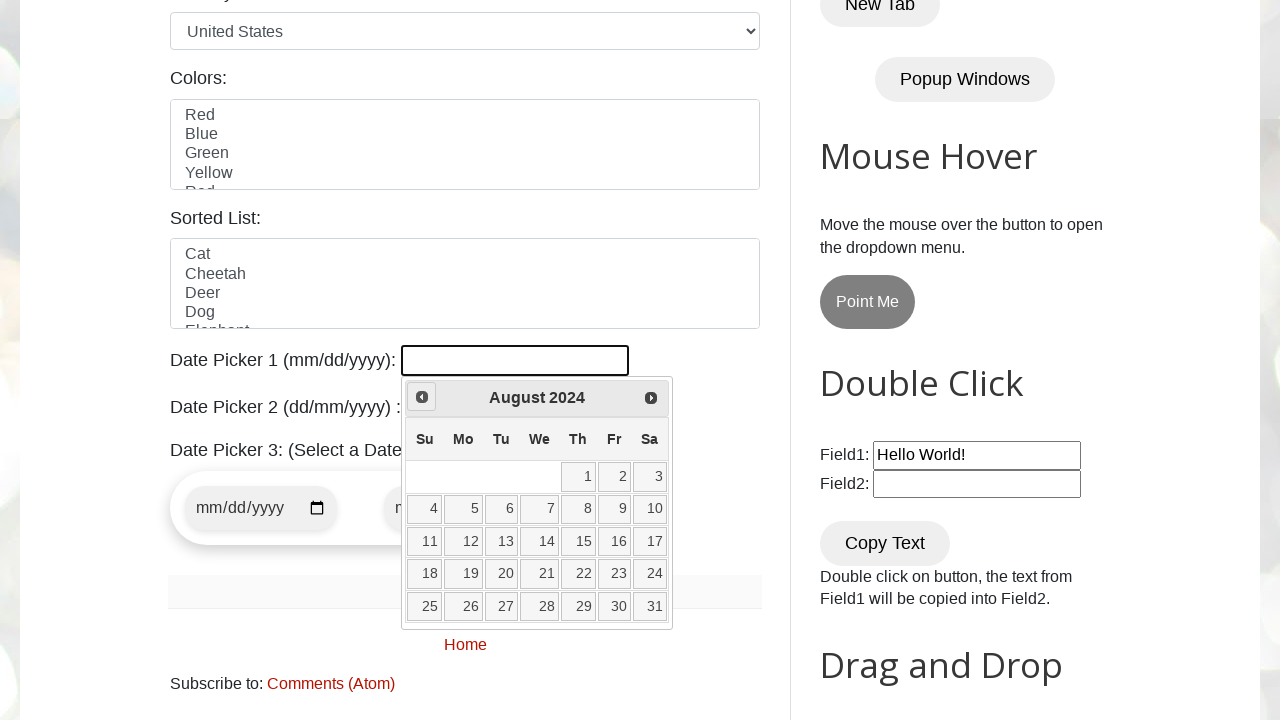

Clicked previous button to navigate to earlier month/year at (422, 397) on [title="Prev"]
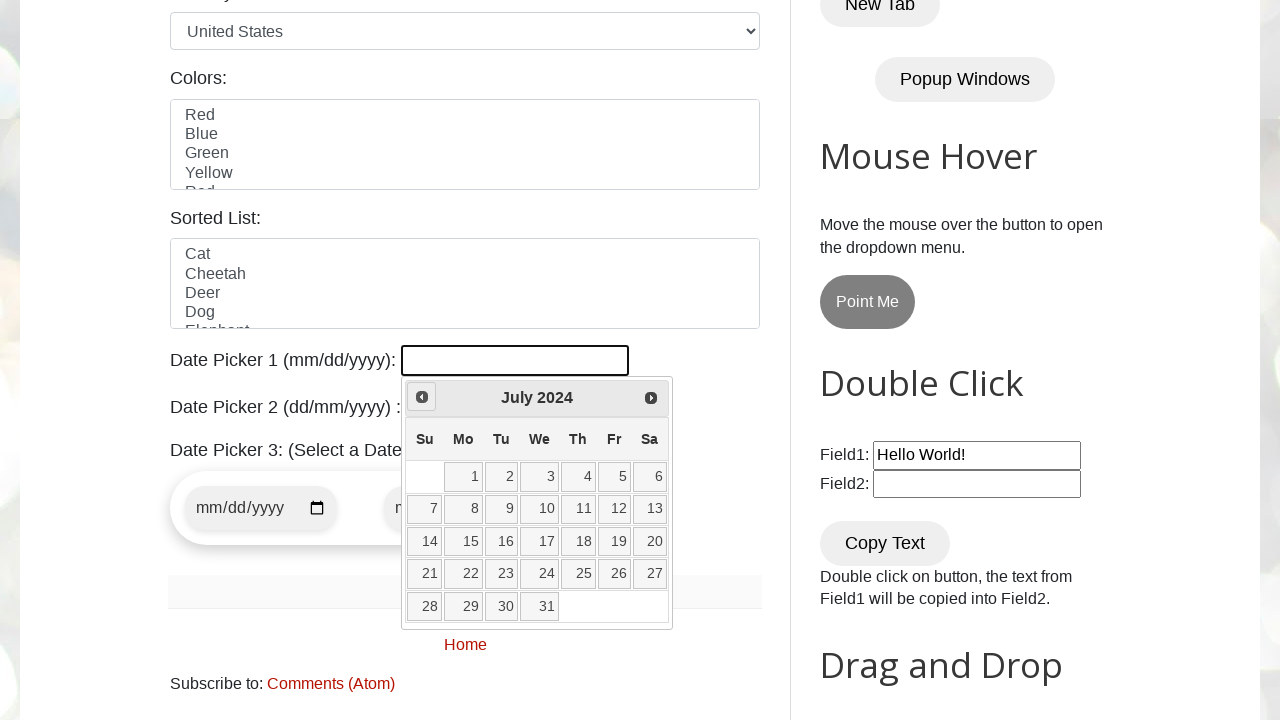

Retrieved current year from date picker: 2024
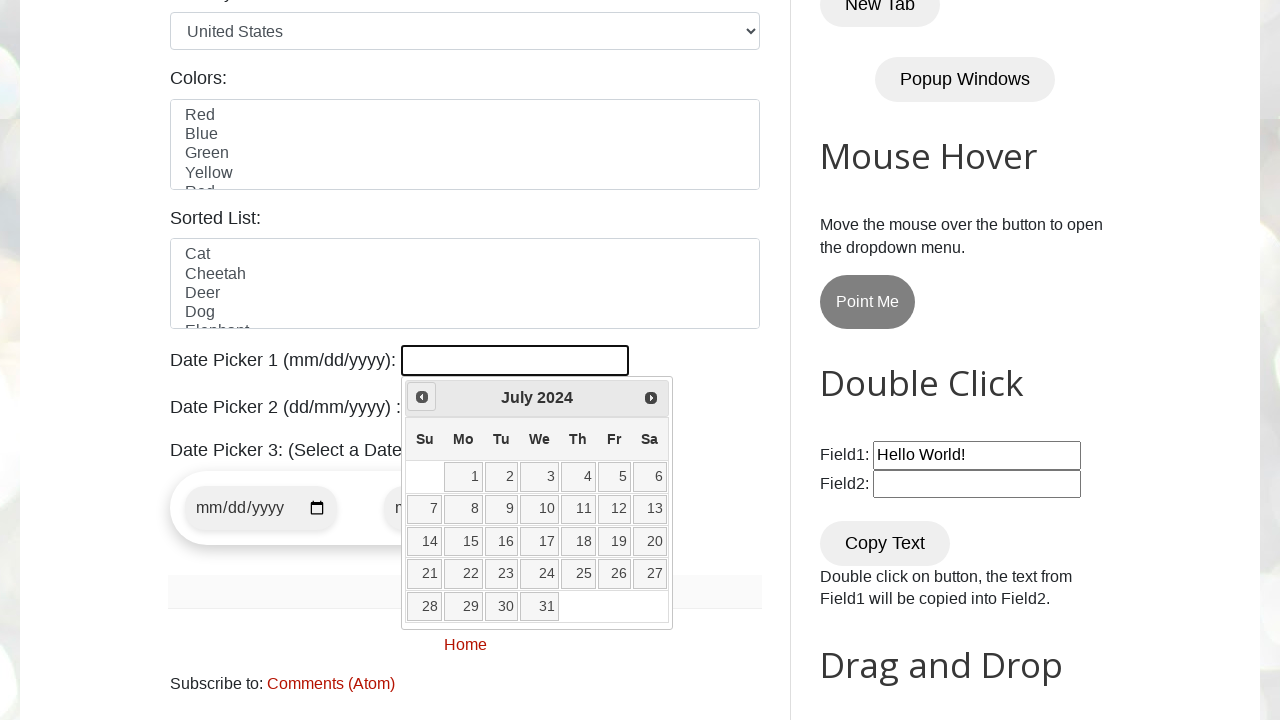

Retrieved current month from date picker: July
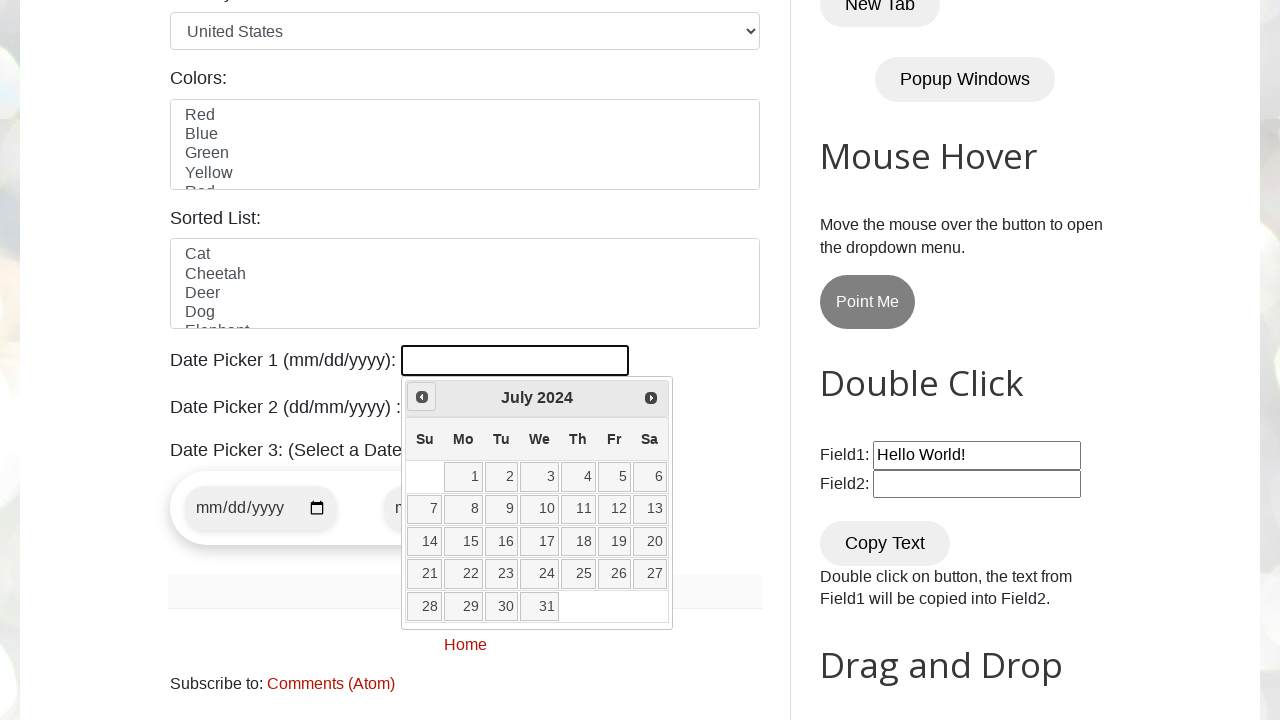

Clicked previous button to navigate to earlier month/year at (422, 397) on [title="Prev"]
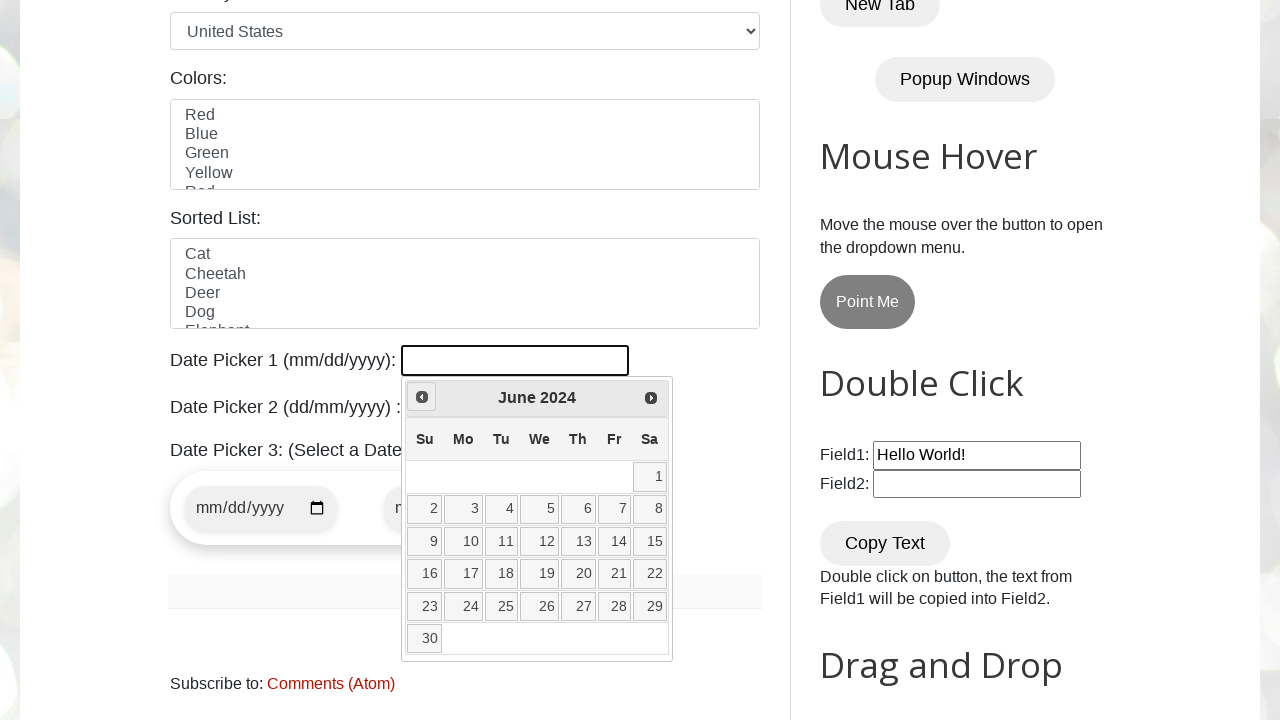

Retrieved current year from date picker: 2024
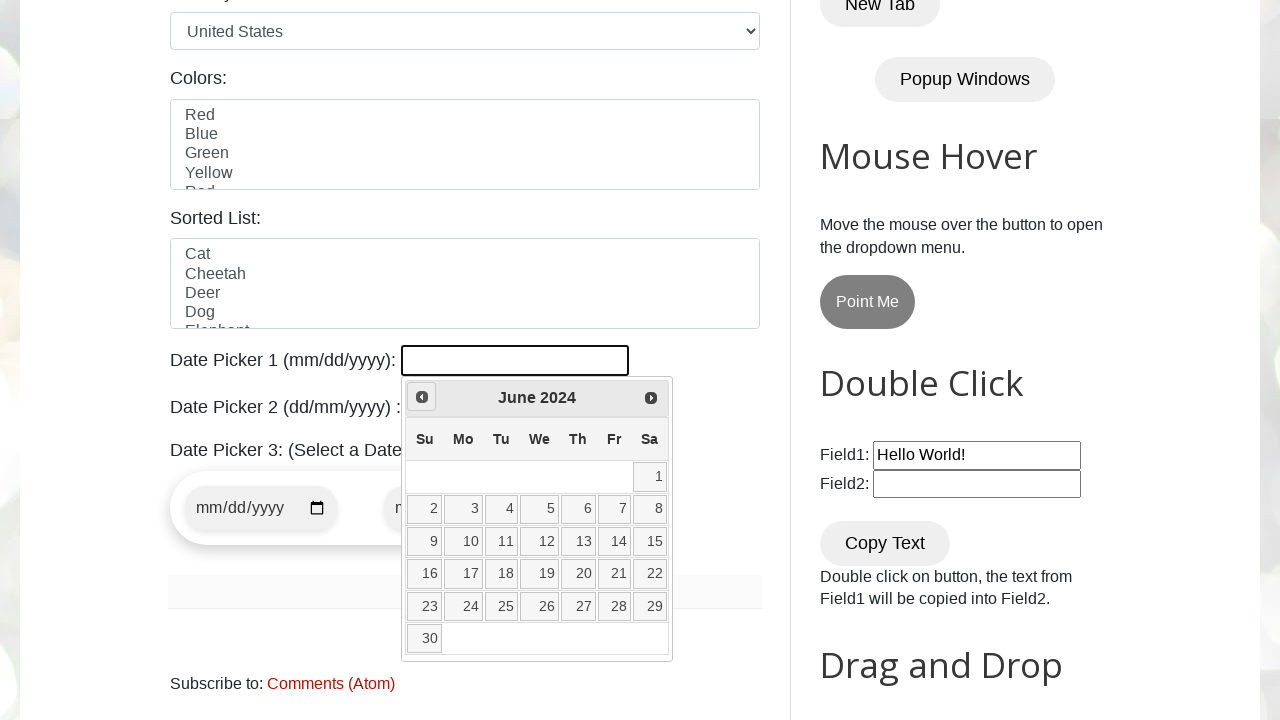

Retrieved current month from date picker: June
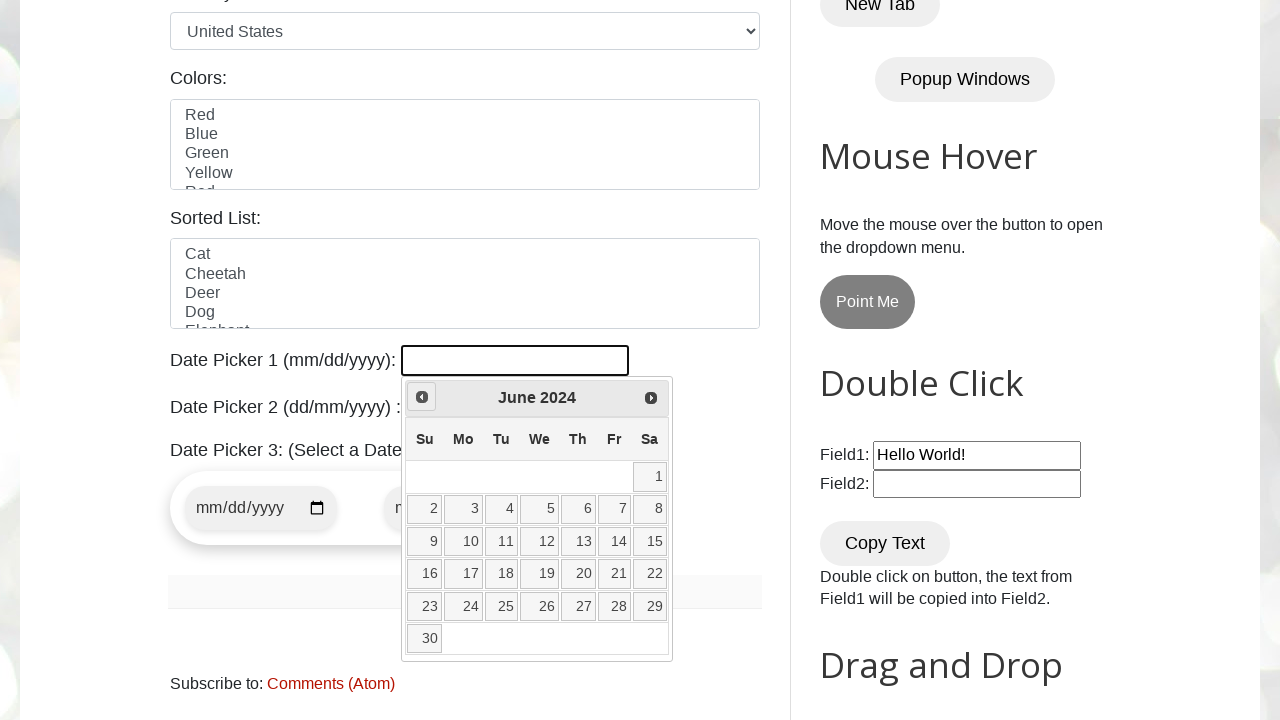

Clicked previous button to navigate to earlier month/year at (422, 397) on [title="Prev"]
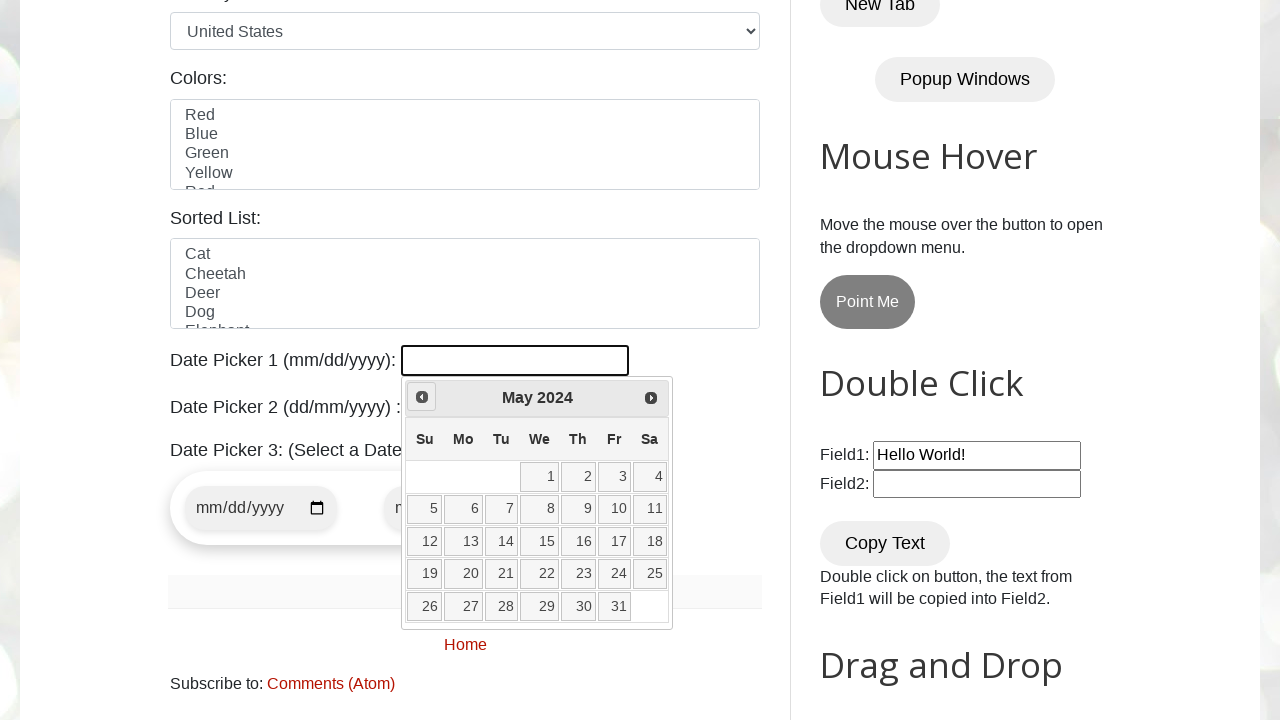

Retrieved current year from date picker: 2024
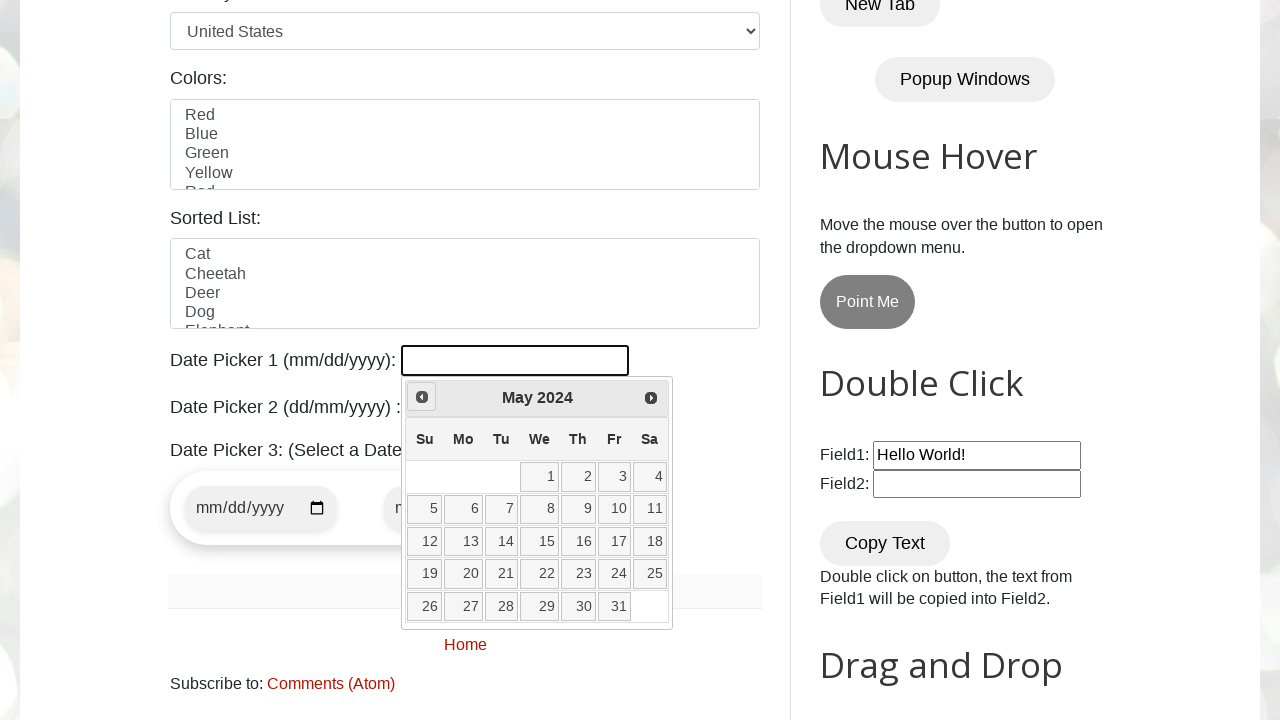

Retrieved current month from date picker: May
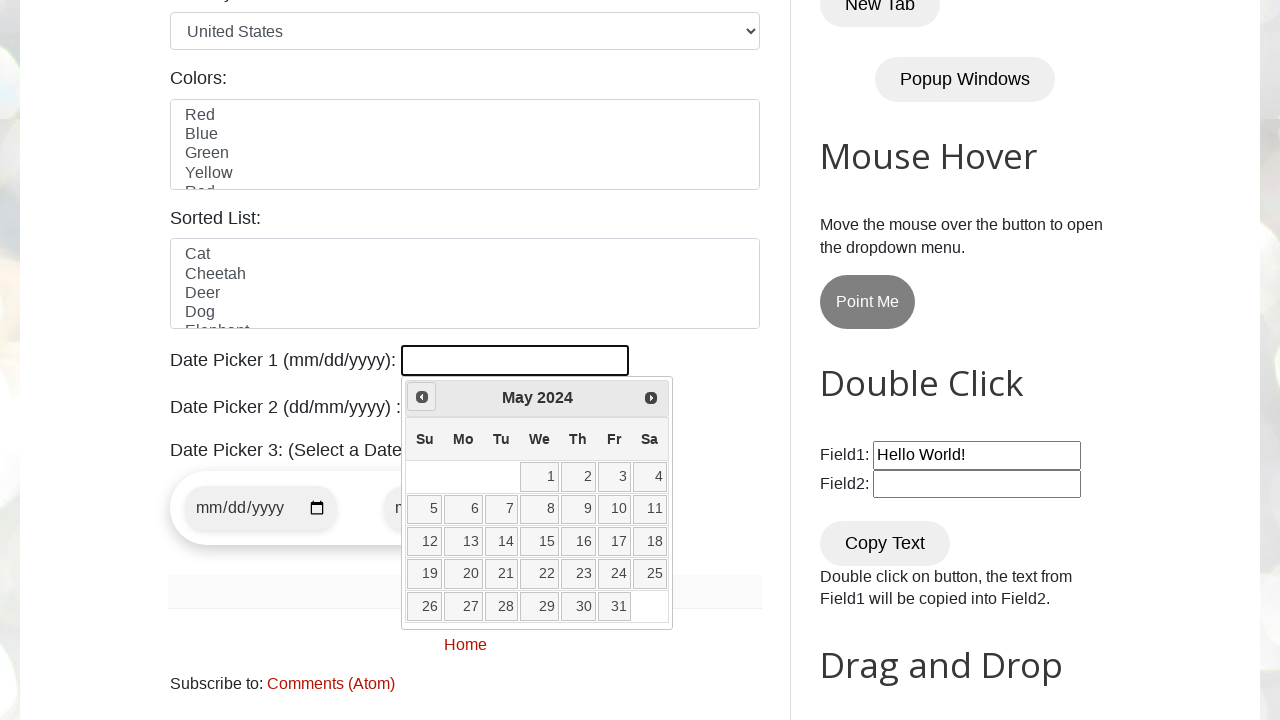

Clicked previous button to navigate to earlier month/year at (422, 397) on [title="Prev"]
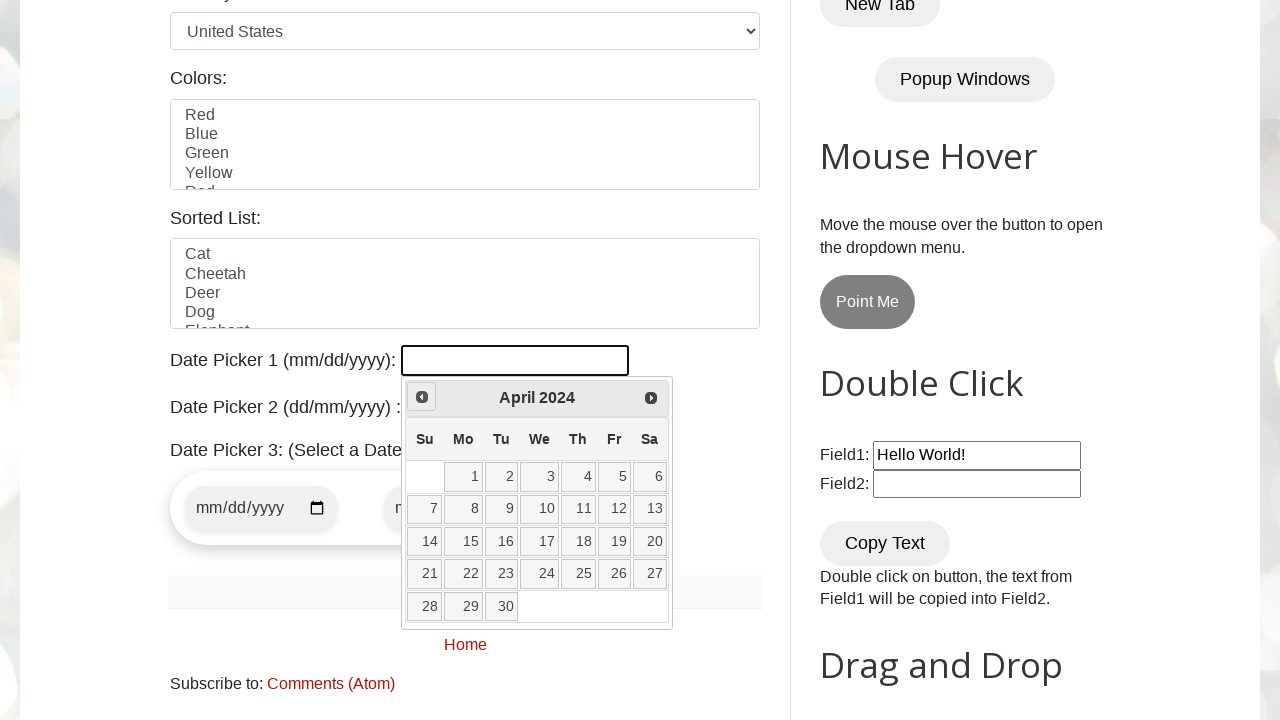

Retrieved current year from date picker: 2024
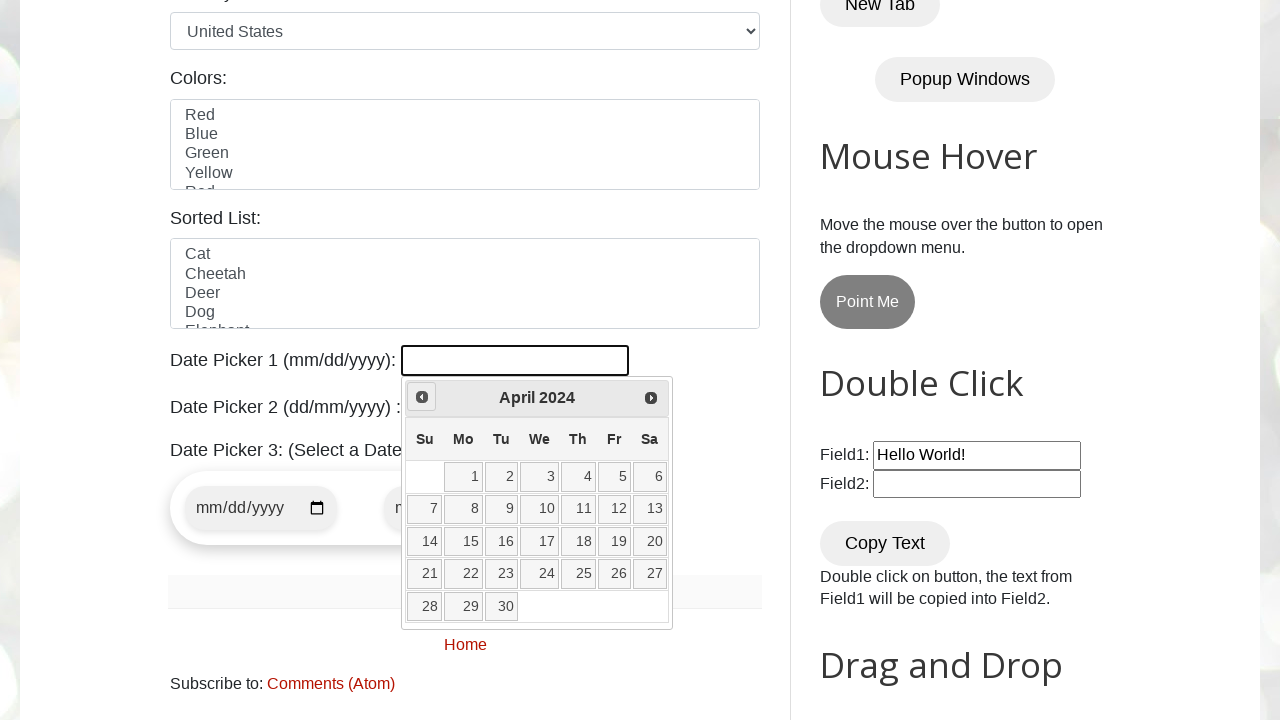

Retrieved current month from date picker: April
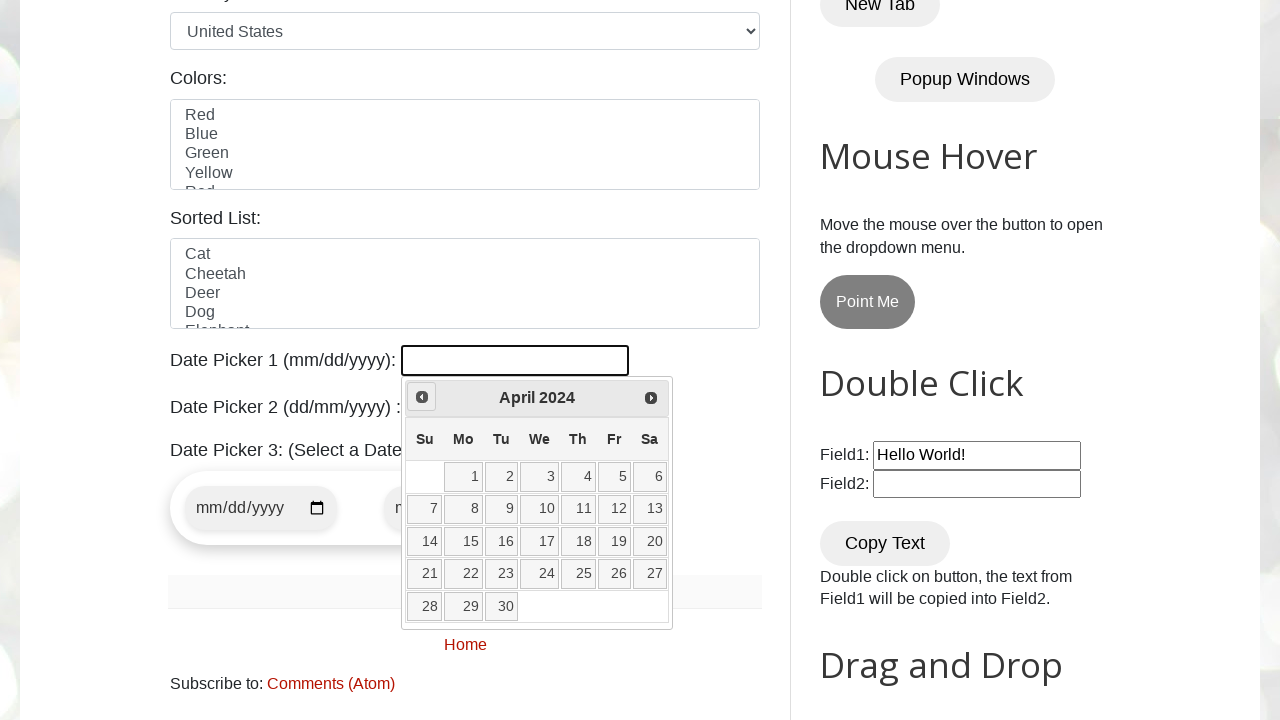

Clicked previous button to navigate to earlier month/year at (422, 397) on [title="Prev"]
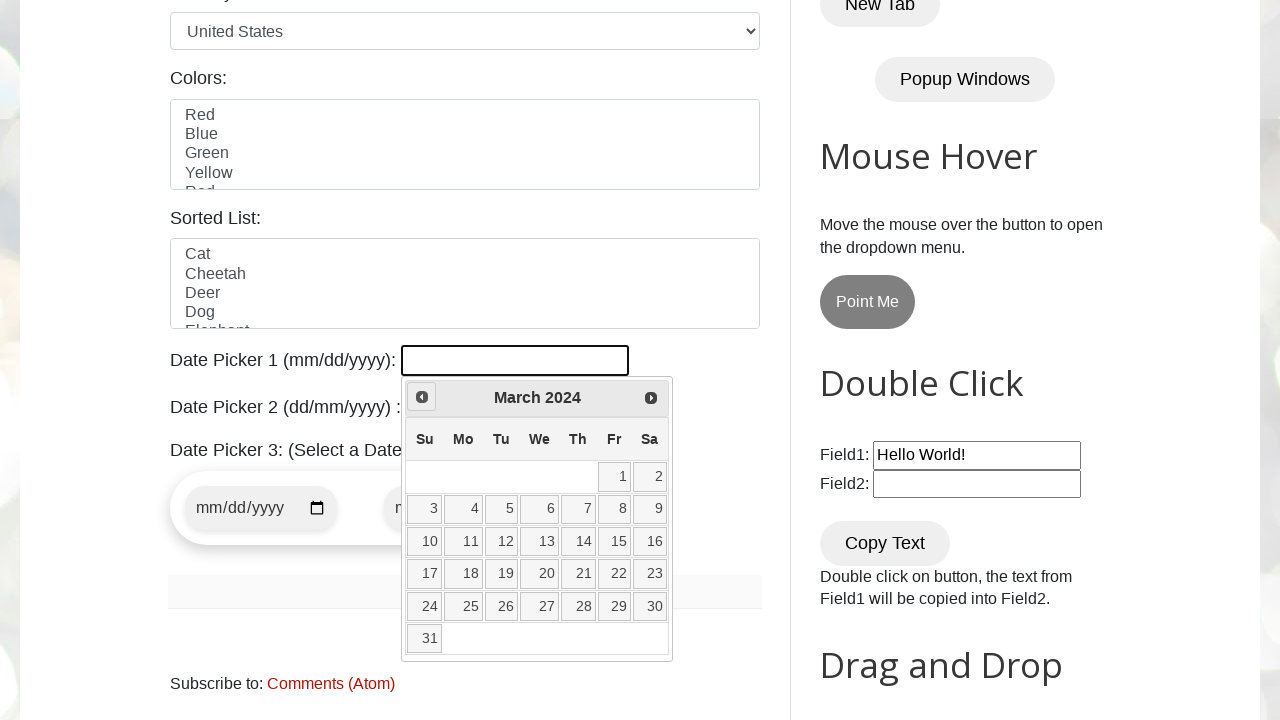

Retrieved current year from date picker: 2024
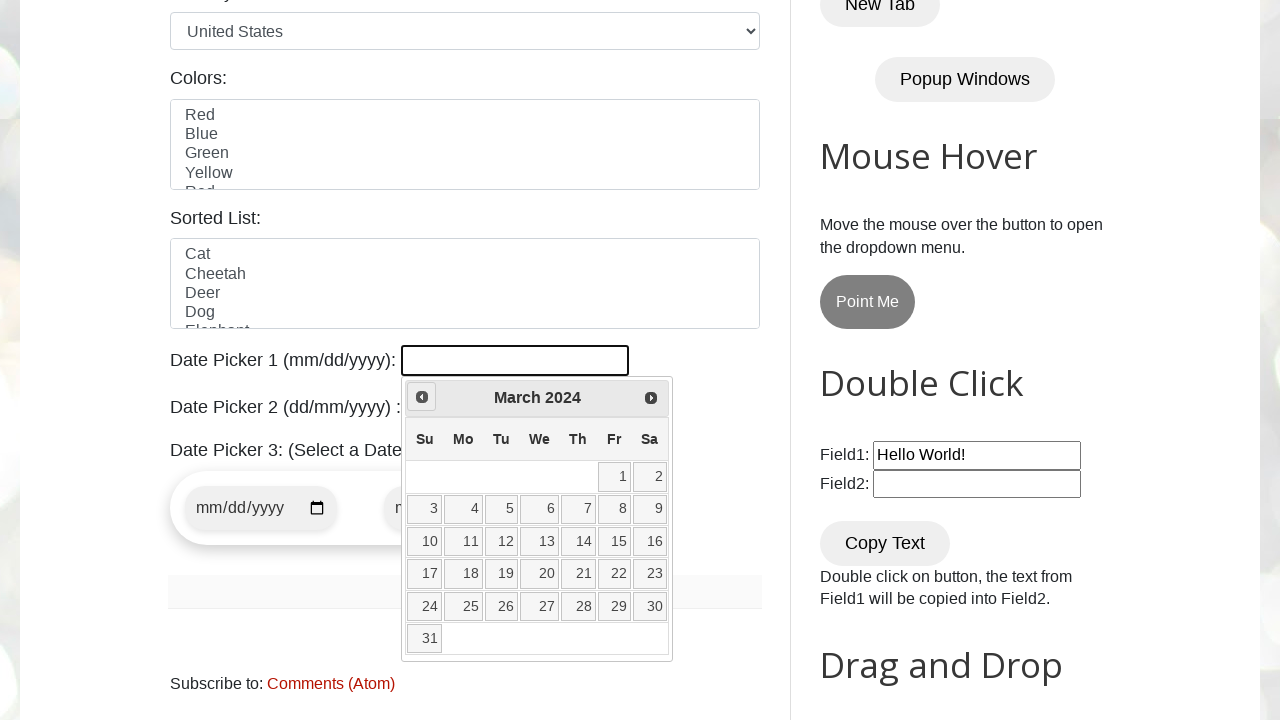

Retrieved current month from date picker: March
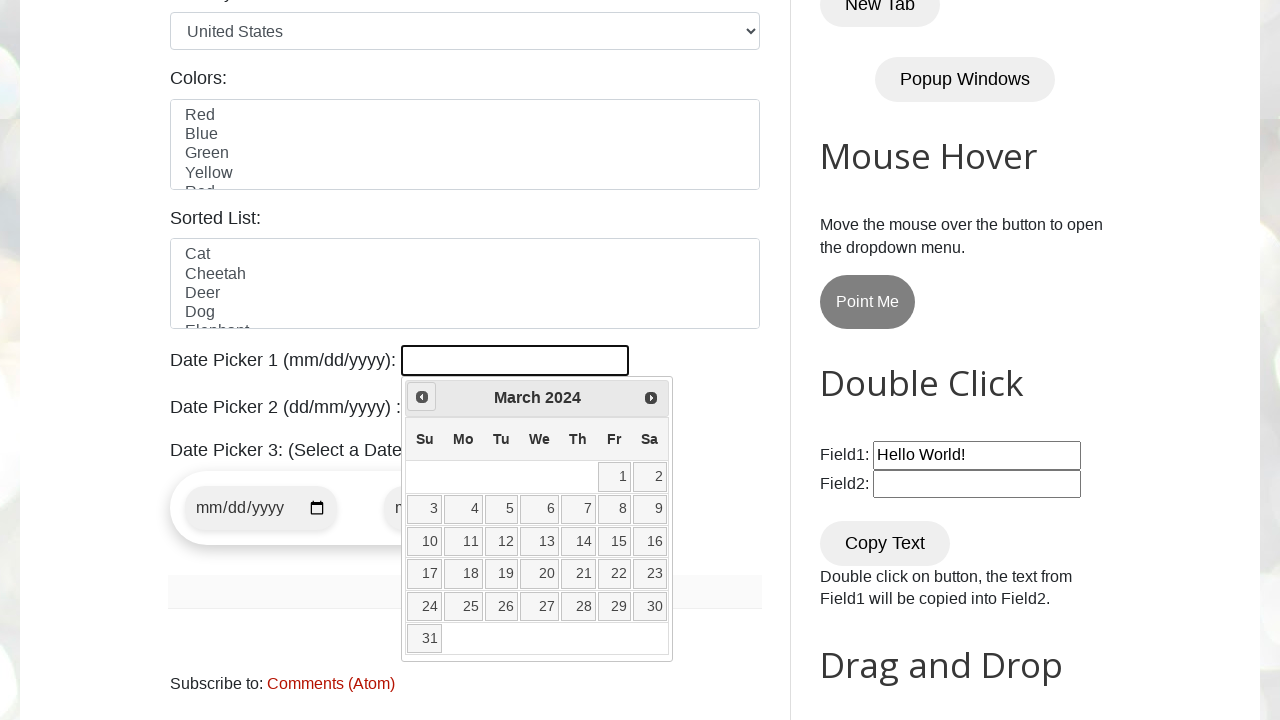

Reached target date: March 2024
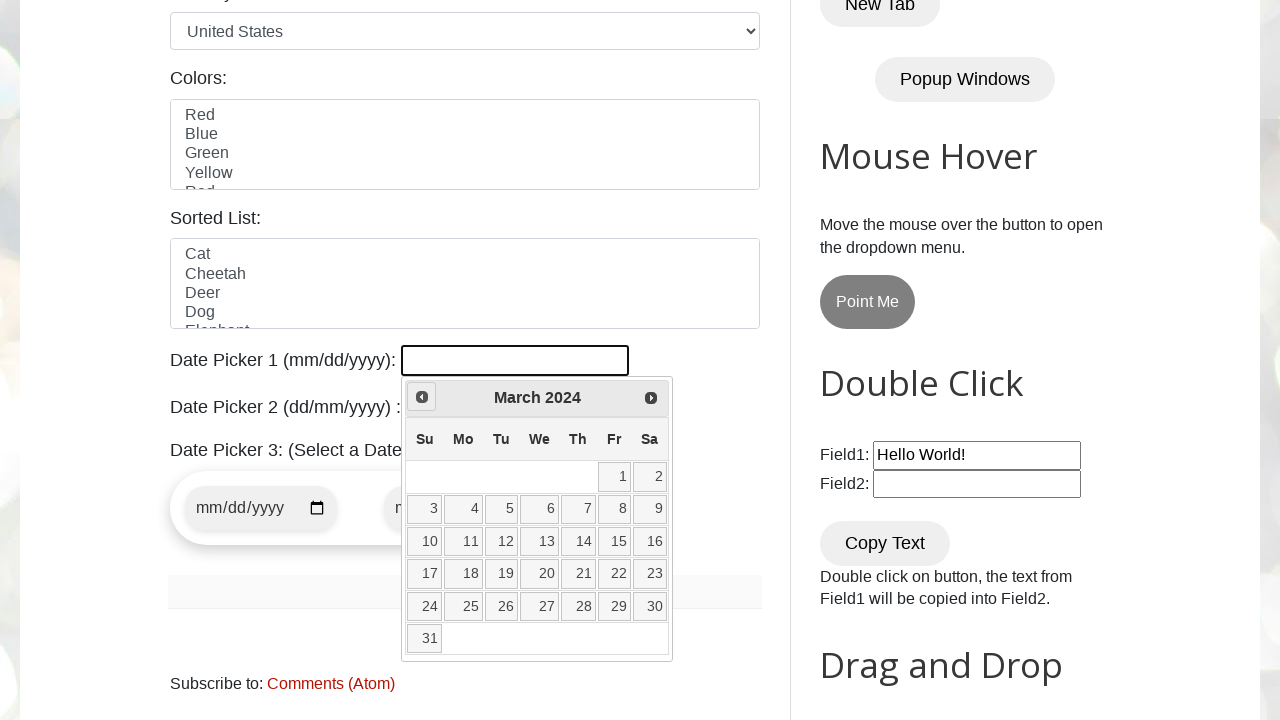

Clicked on date 20 in the calendar at (540, 574) on //a[@class='ui-state-default'][text()='20']
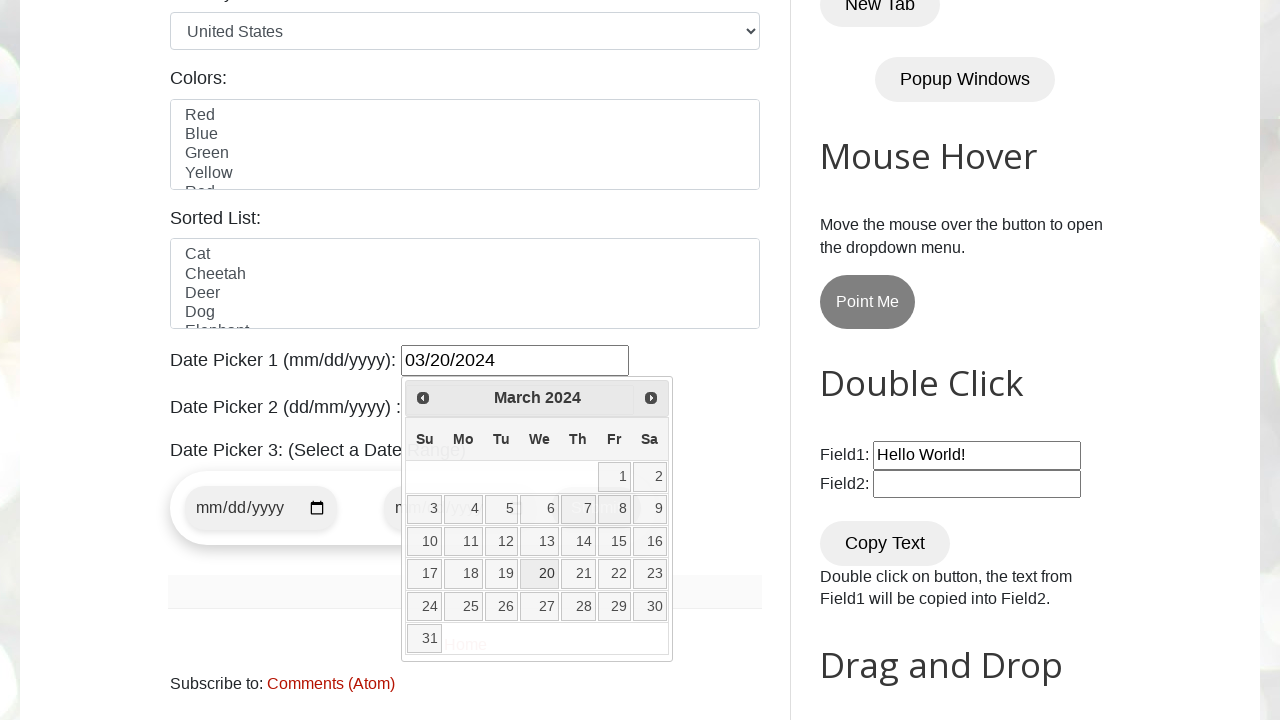

Waited 2000ms for date selection to be processed
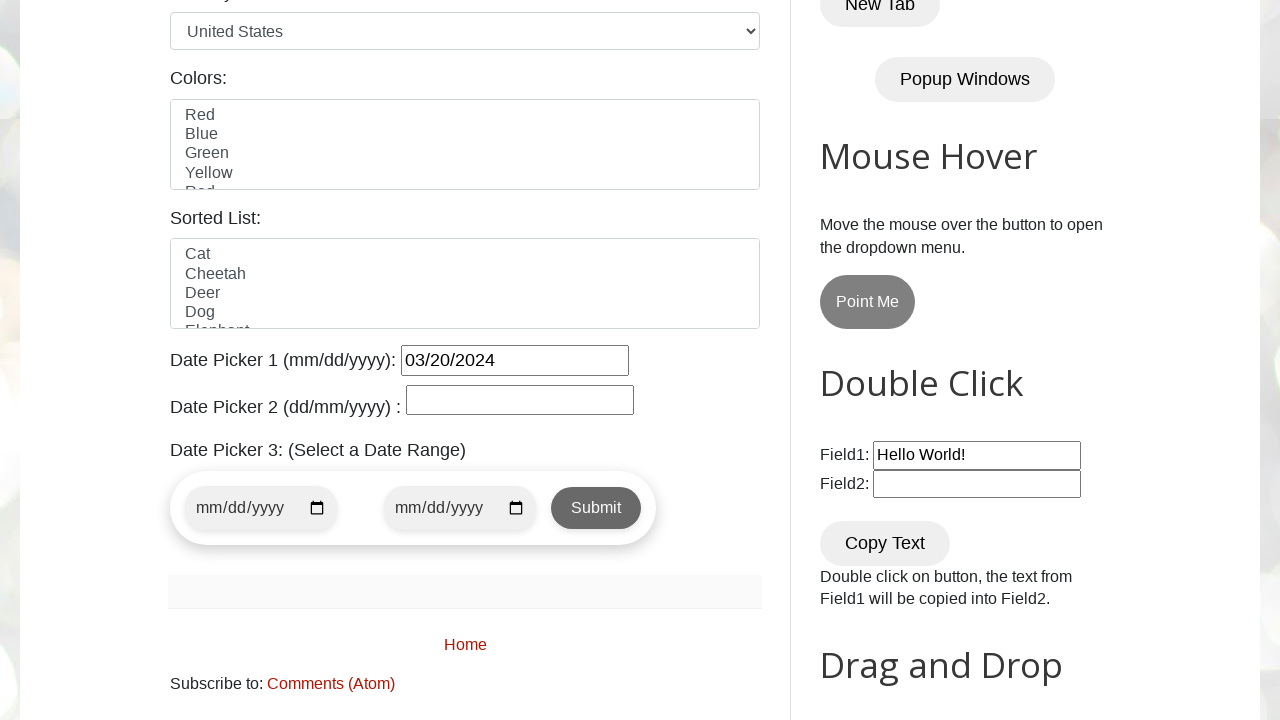

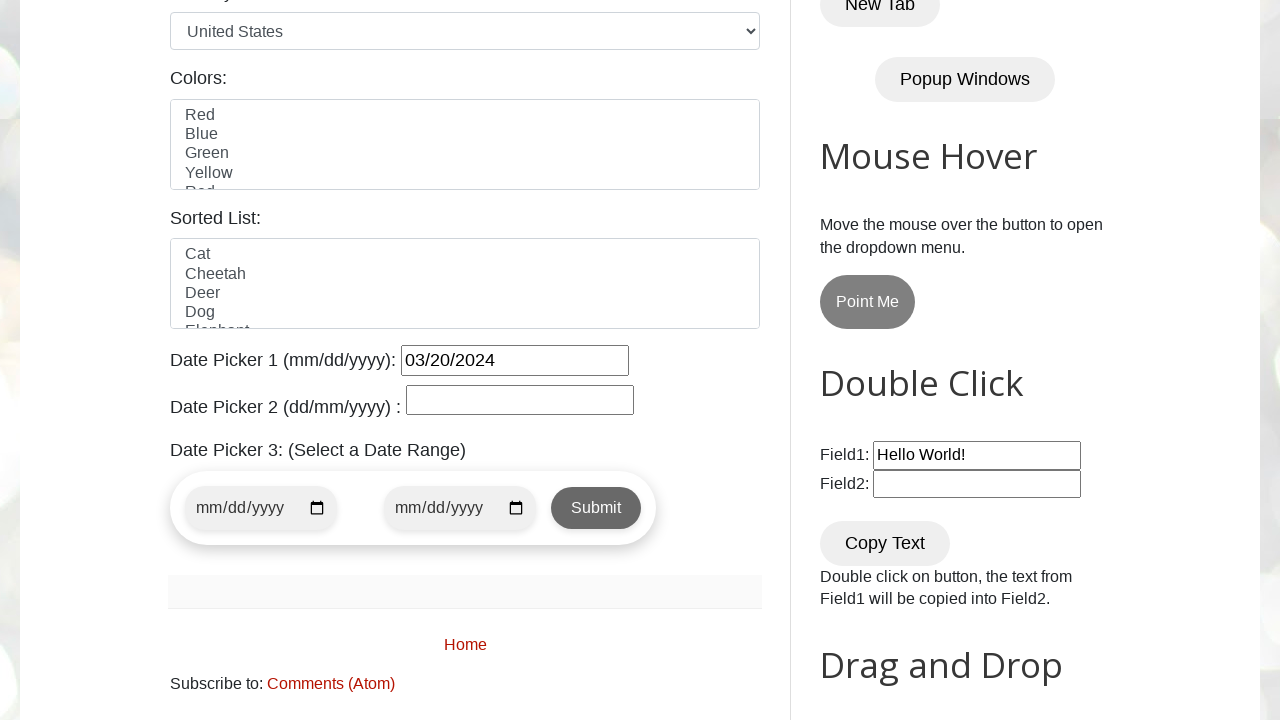